Tests selecting all checkboxes on the page, verifying they are selected, then deselecting all and verifying they are unchecked

Starting URL: https://automationfc.github.io/multiple-fields/

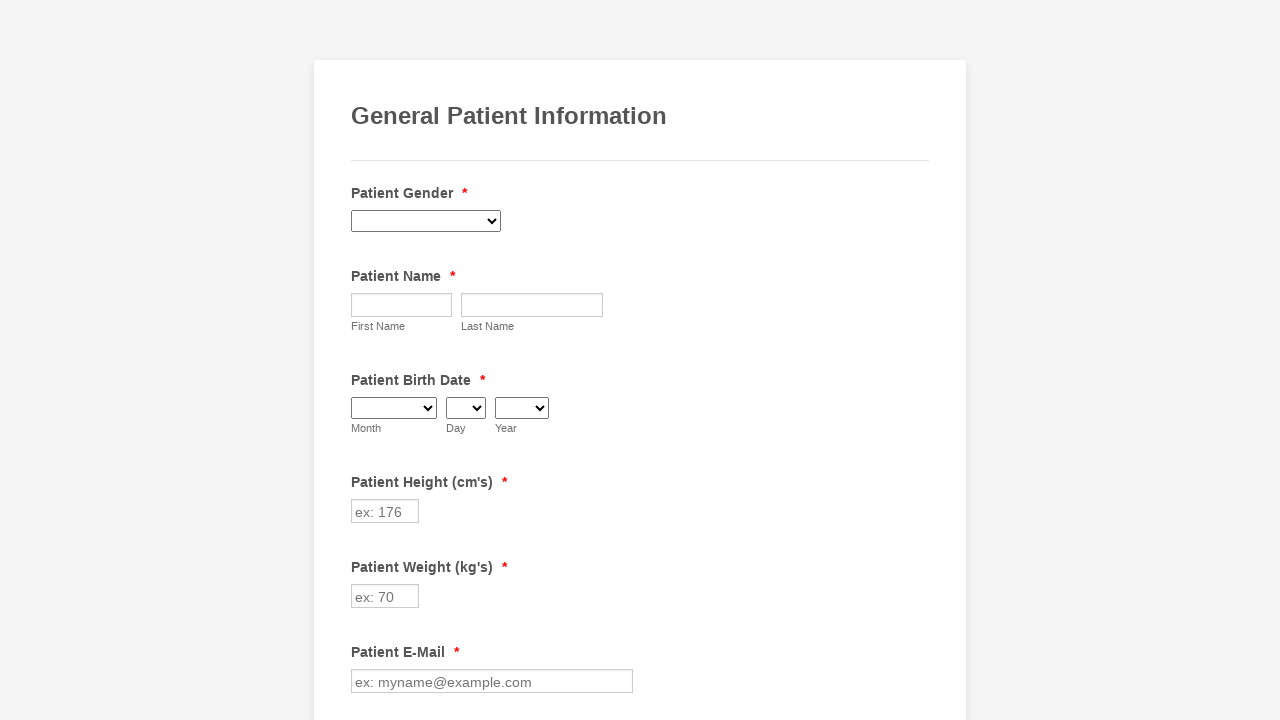

Located all checkboxes on the page
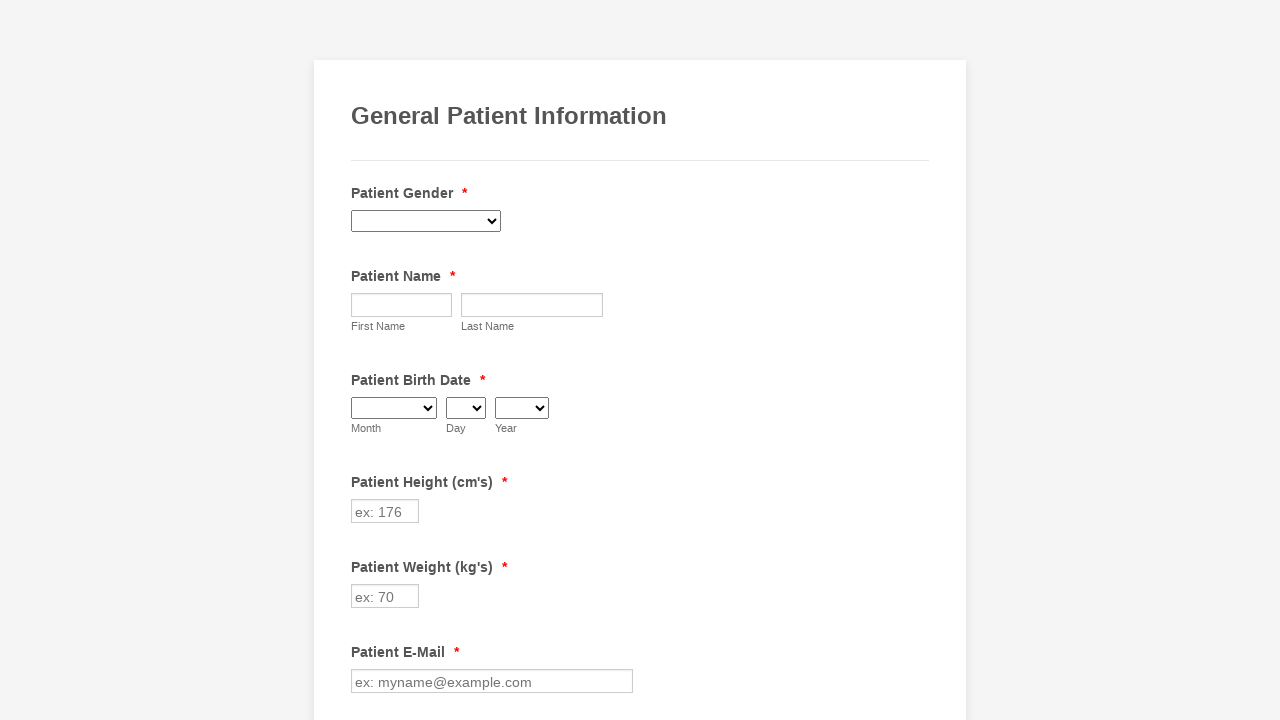

Clicked an unchecked checkbox to select it at (362, 360) on input[type='checkbox'] >> nth=0
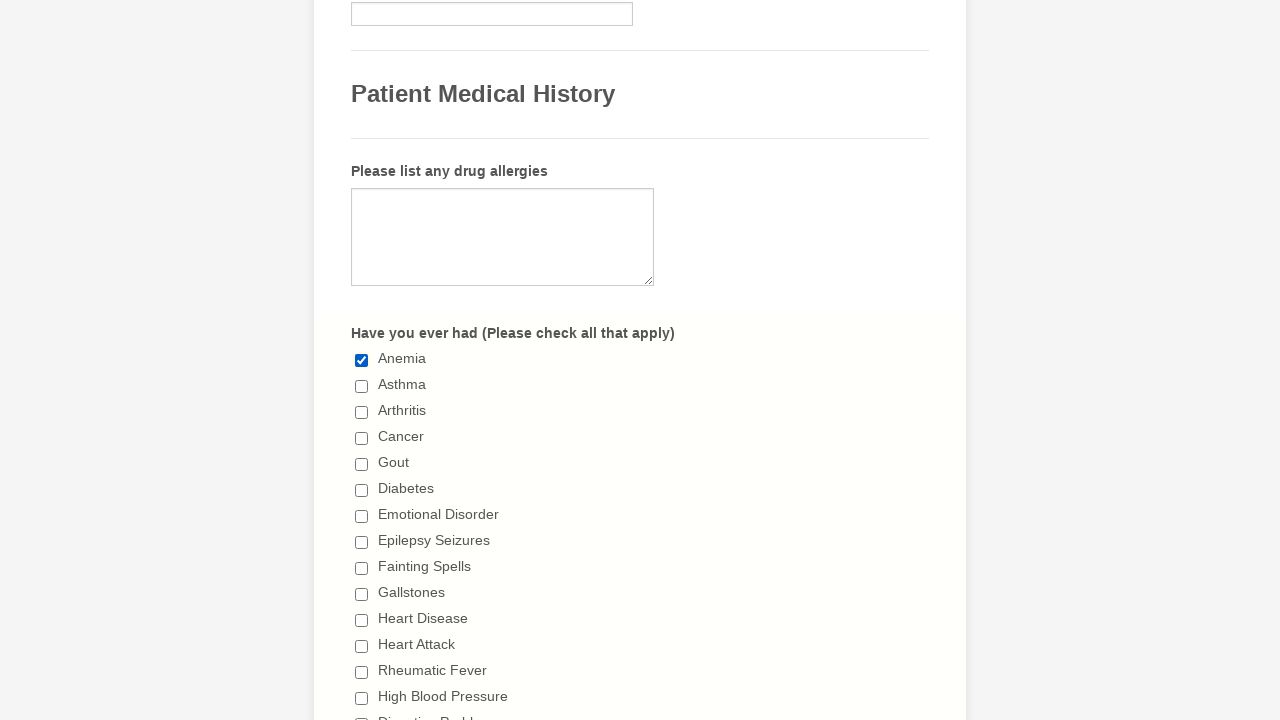

Clicked an unchecked checkbox to select it at (362, 386) on input[type='checkbox'] >> nth=1
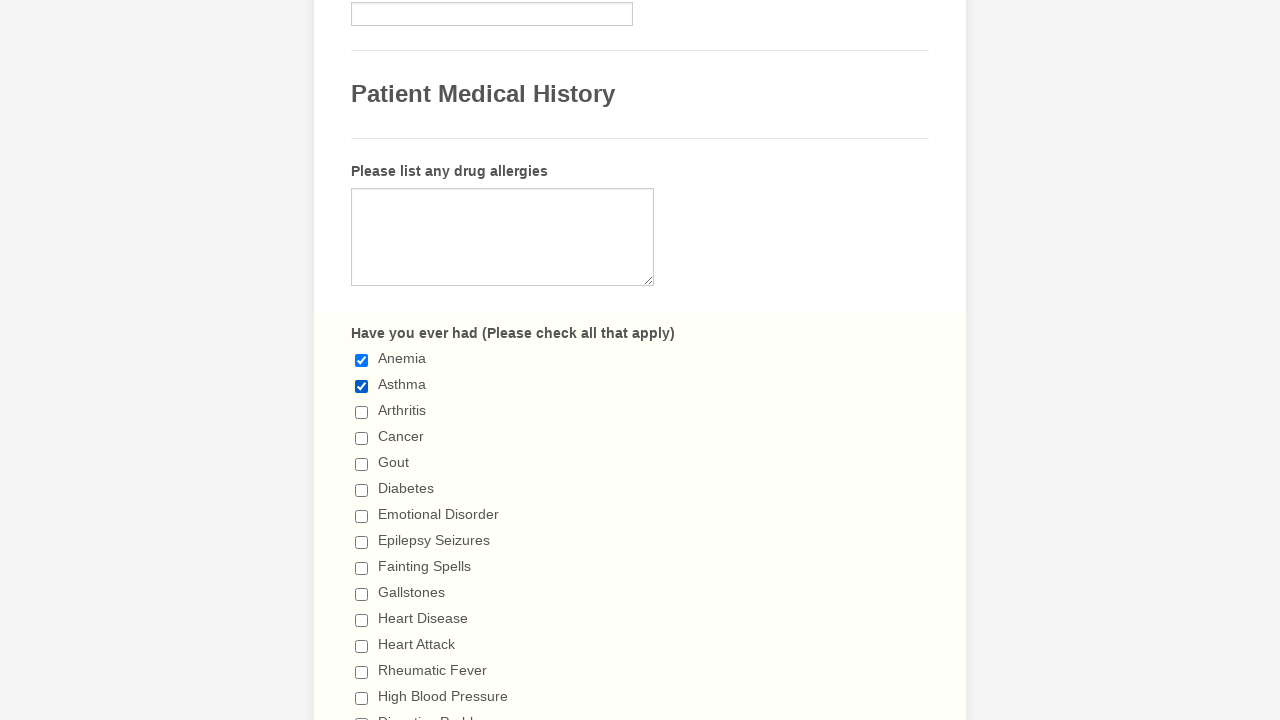

Clicked an unchecked checkbox to select it at (362, 412) on input[type='checkbox'] >> nth=2
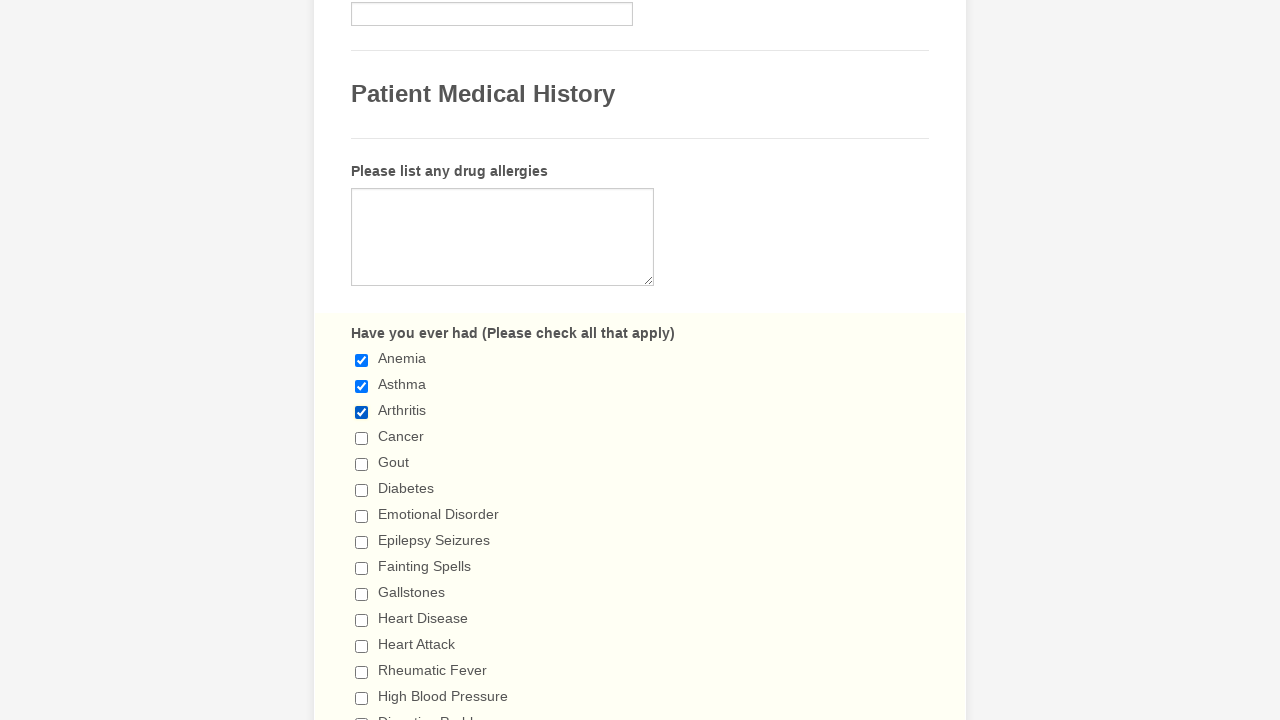

Clicked an unchecked checkbox to select it at (362, 438) on input[type='checkbox'] >> nth=3
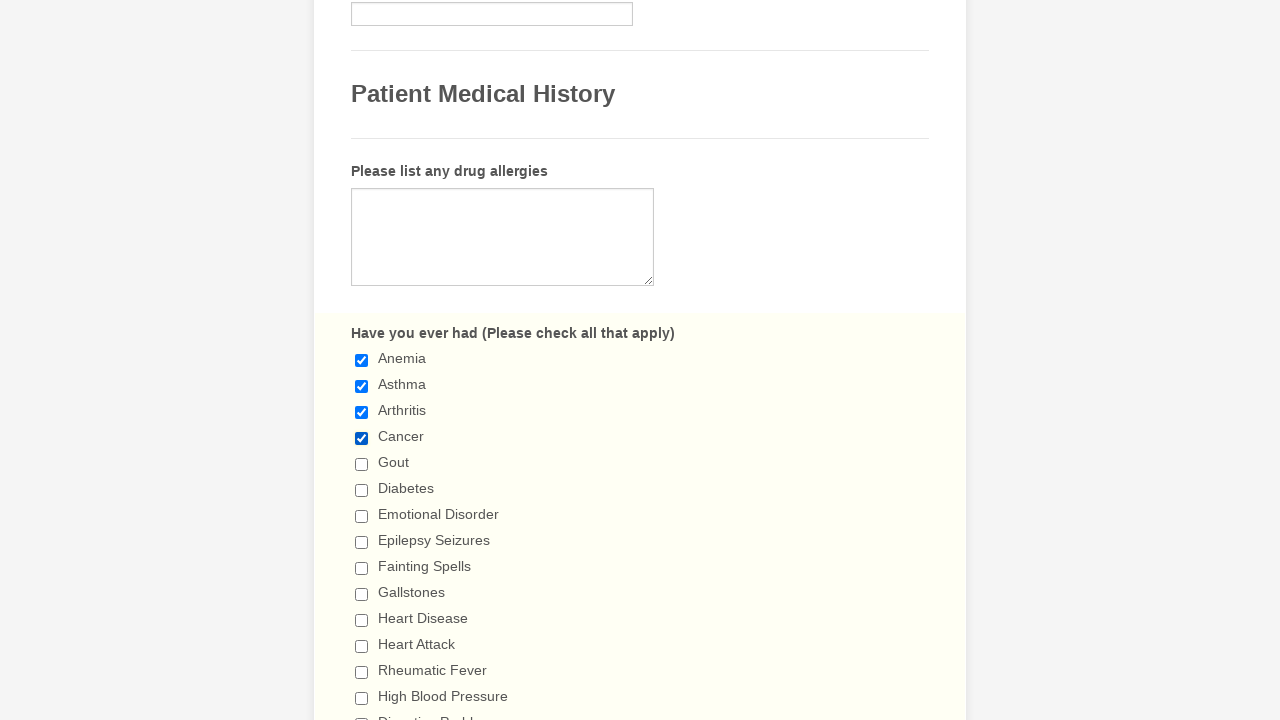

Clicked an unchecked checkbox to select it at (362, 464) on input[type='checkbox'] >> nth=4
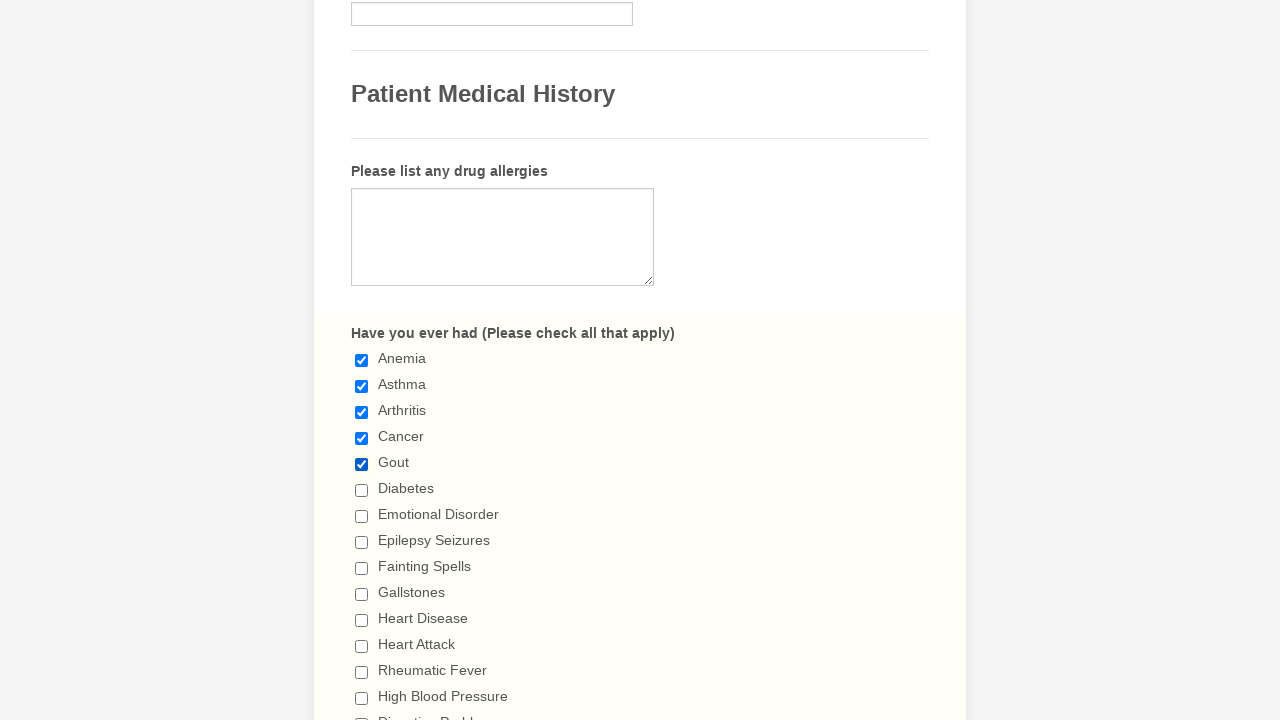

Clicked an unchecked checkbox to select it at (362, 490) on input[type='checkbox'] >> nth=5
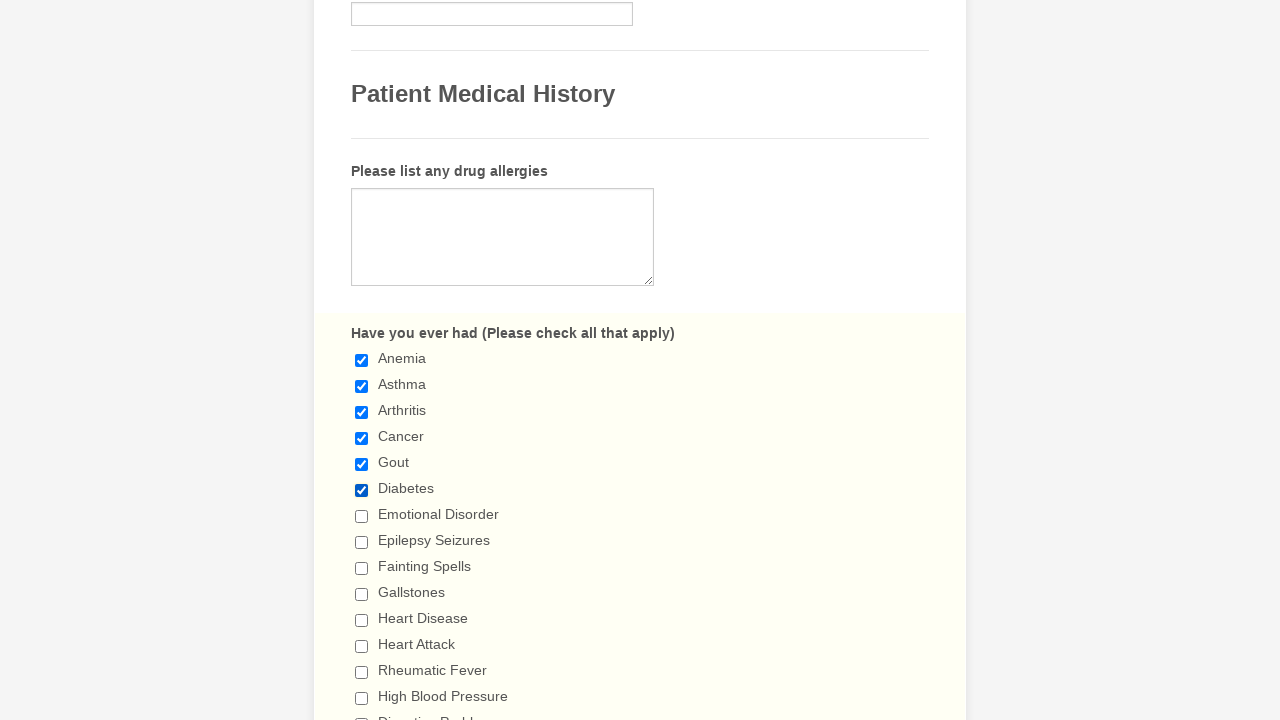

Clicked an unchecked checkbox to select it at (362, 516) on input[type='checkbox'] >> nth=6
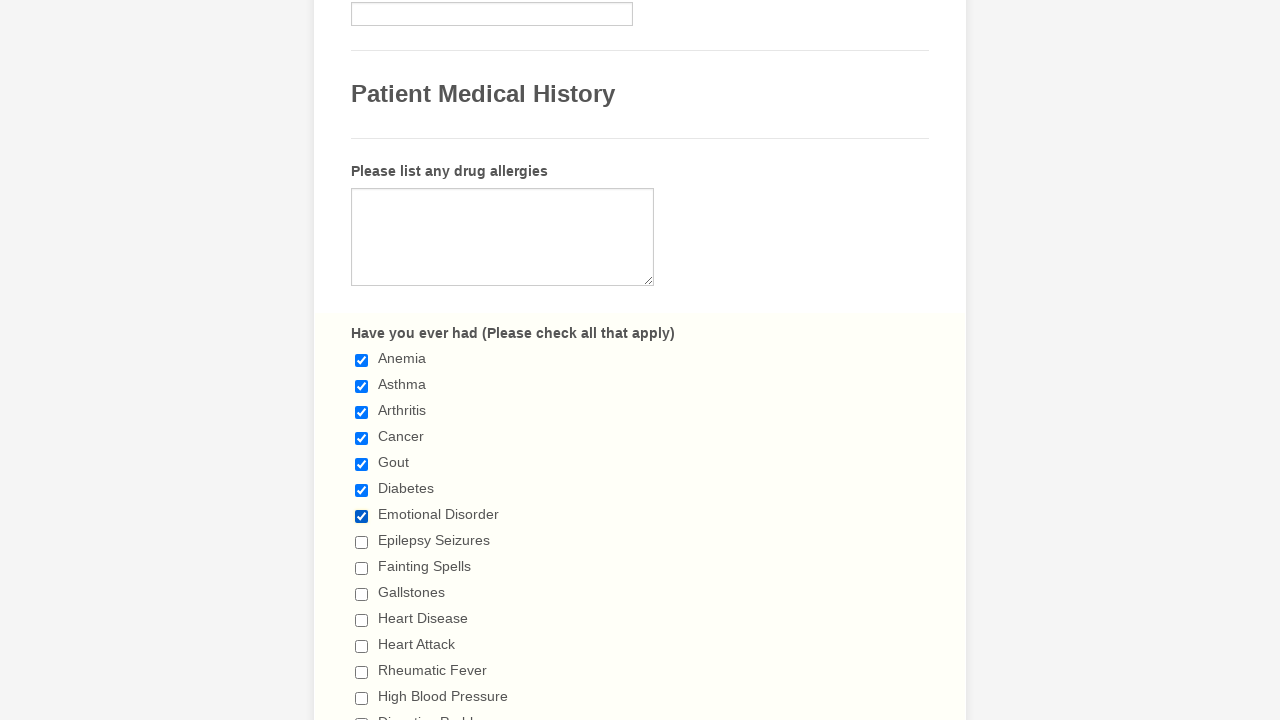

Clicked an unchecked checkbox to select it at (362, 542) on input[type='checkbox'] >> nth=7
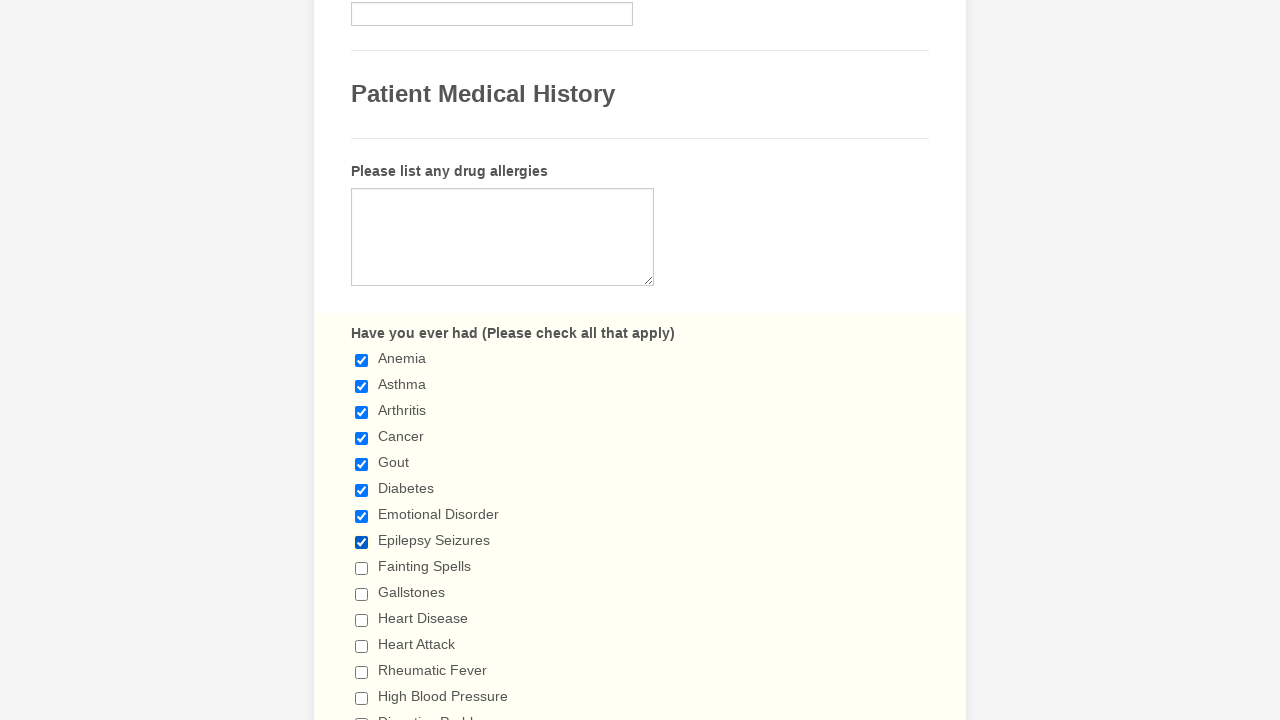

Clicked an unchecked checkbox to select it at (362, 568) on input[type='checkbox'] >> nth=8
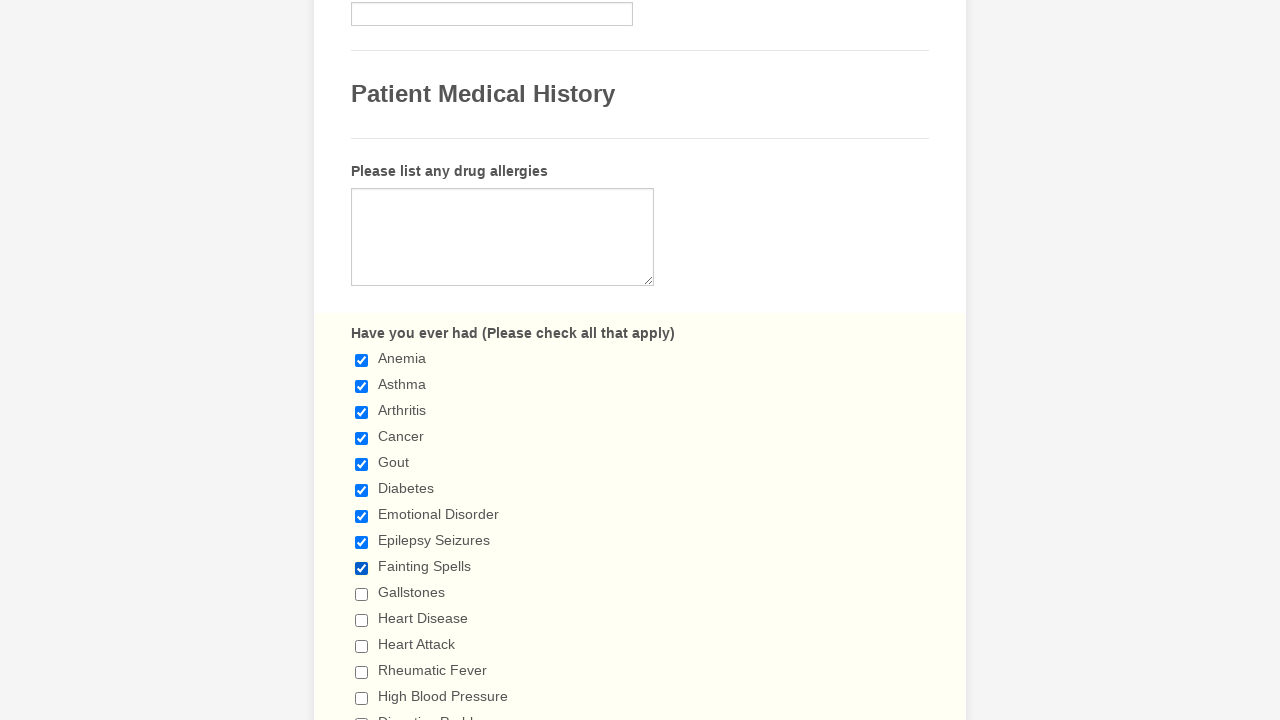

Clicked an unchecked checkbox to select it at (362, 594) on input[type='checkbox'] >> nth=9
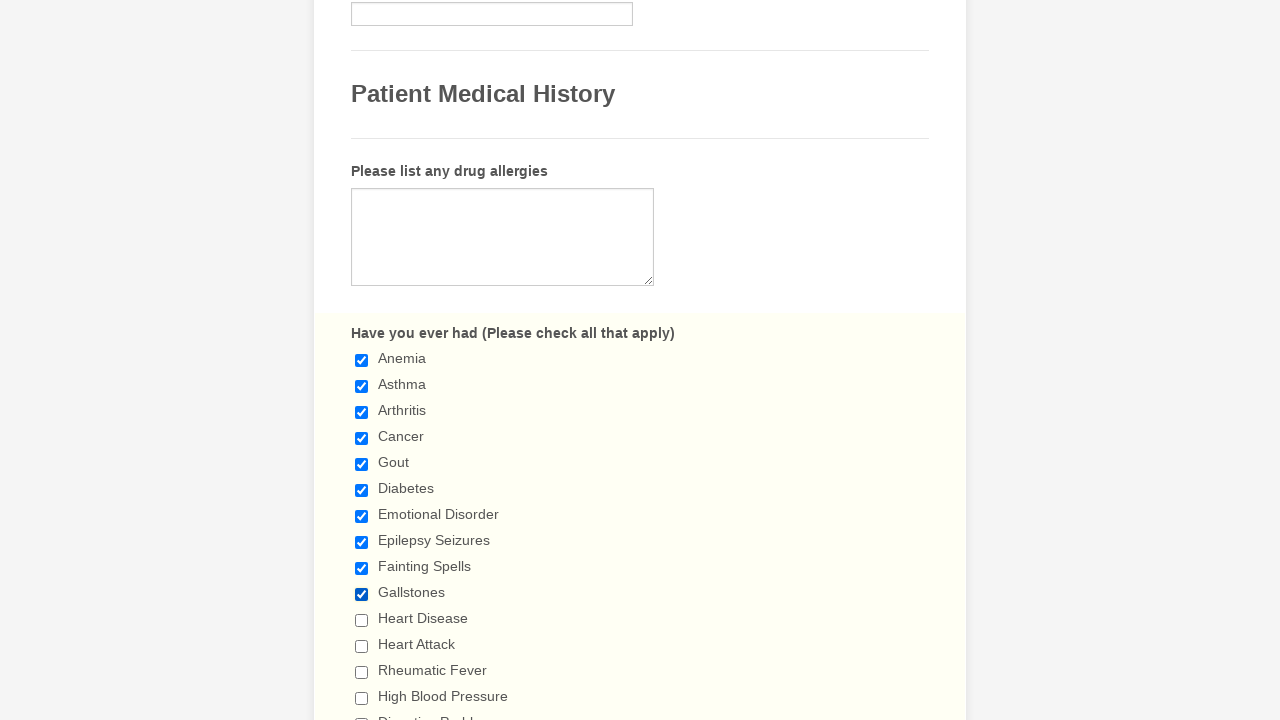

Clicked an unchecked checkbox to select it at (362, 620) on input[type='checkbox'] >> nth=10
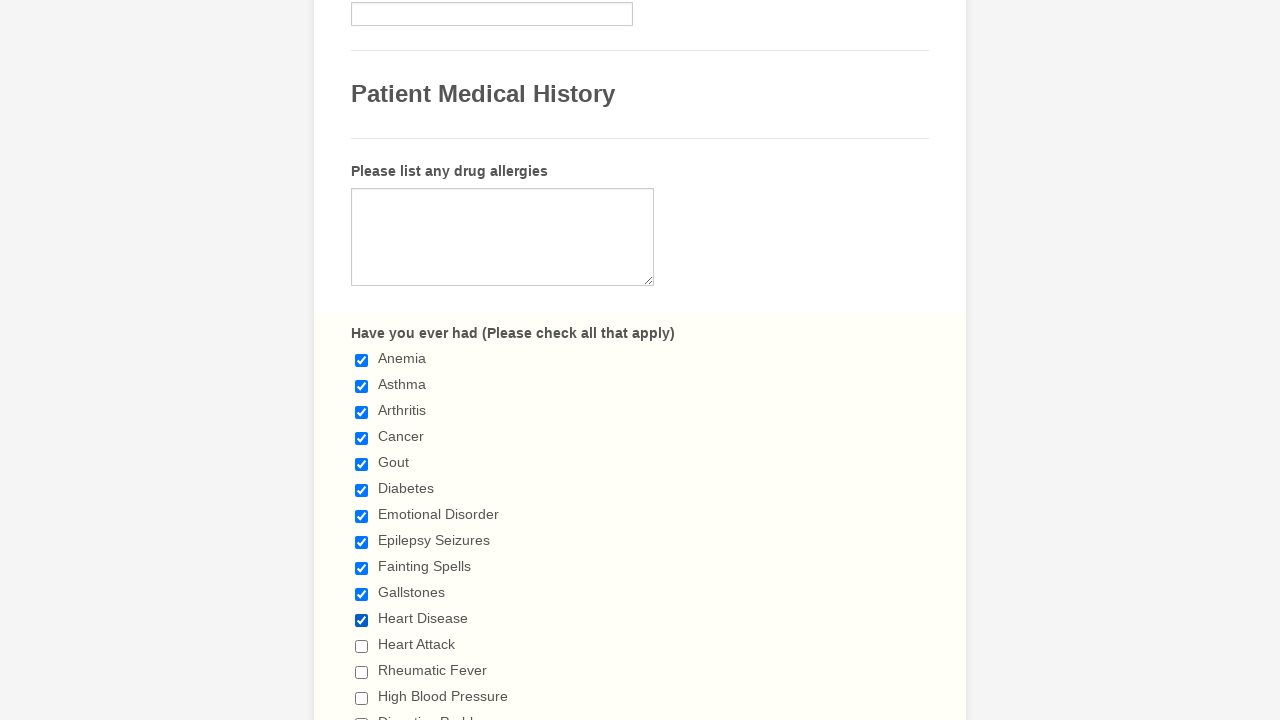

Clicked an unchecked checkbox to select it at (362, 646) on input[type='checkbox'] >> nth=11
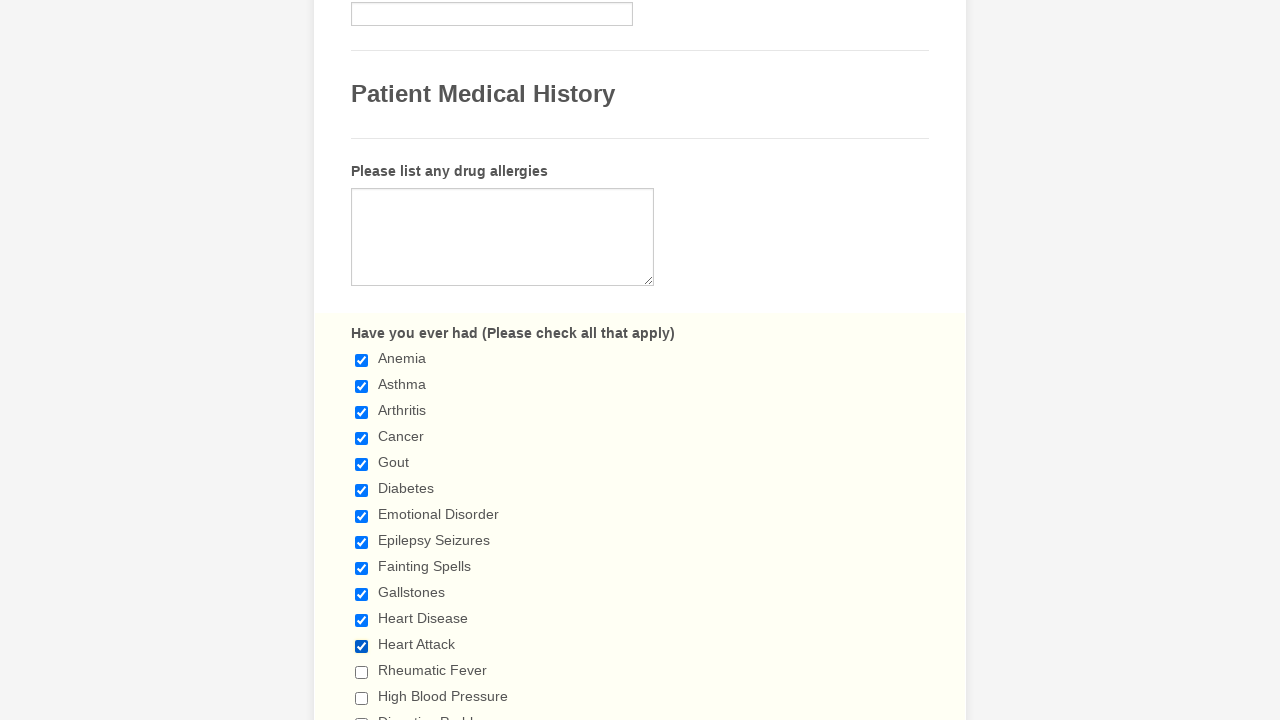

Clicked an unchecked checkbox to select it at (362, 672) on input[type='checkbox'] >> nth=12
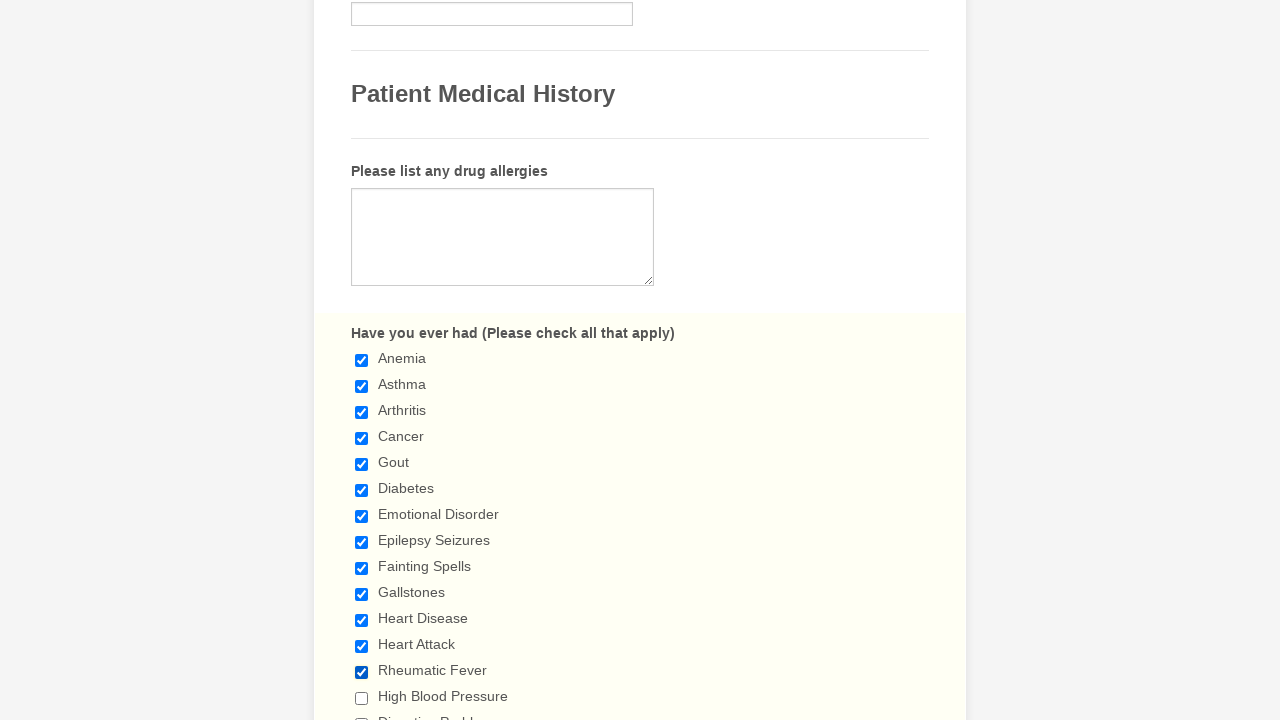

Clicked an unchecked checkbox to select it at (362, 698) on input[type='checkbox'] >> nth=13
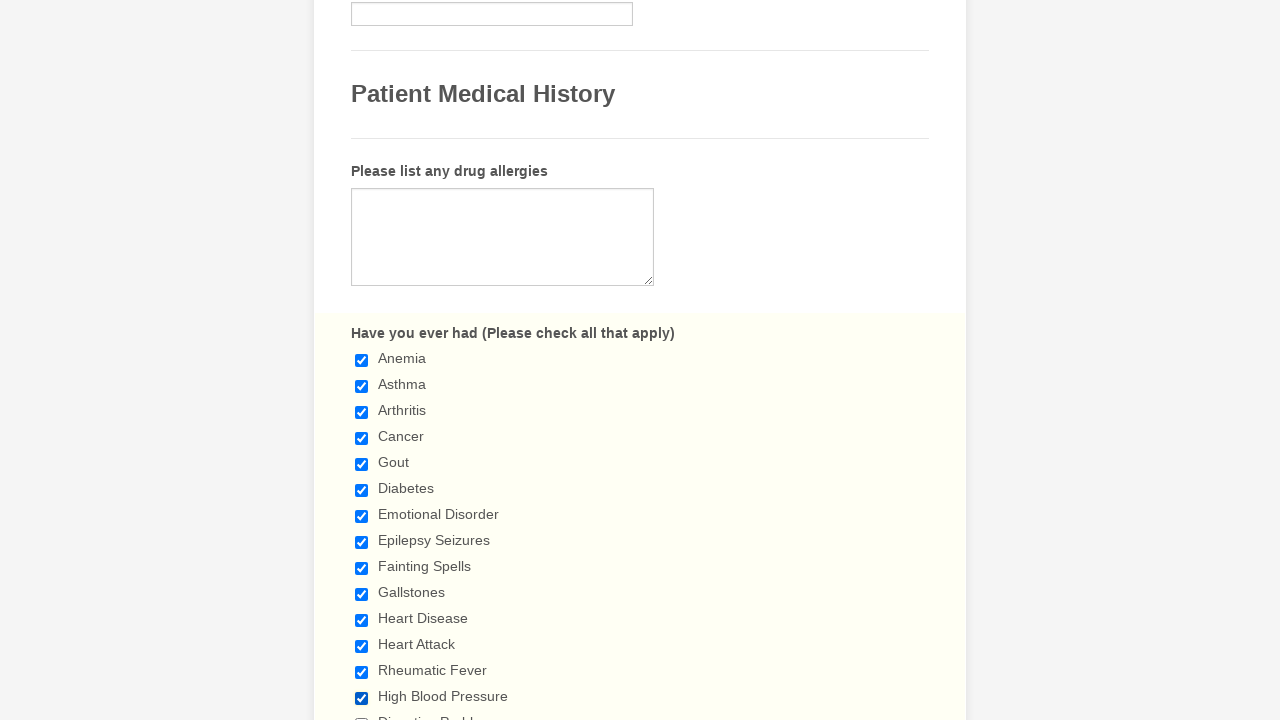

Clicked an unchecked checkbox to select it at (362, 714) on input[type='checkbox'] >> nth=14
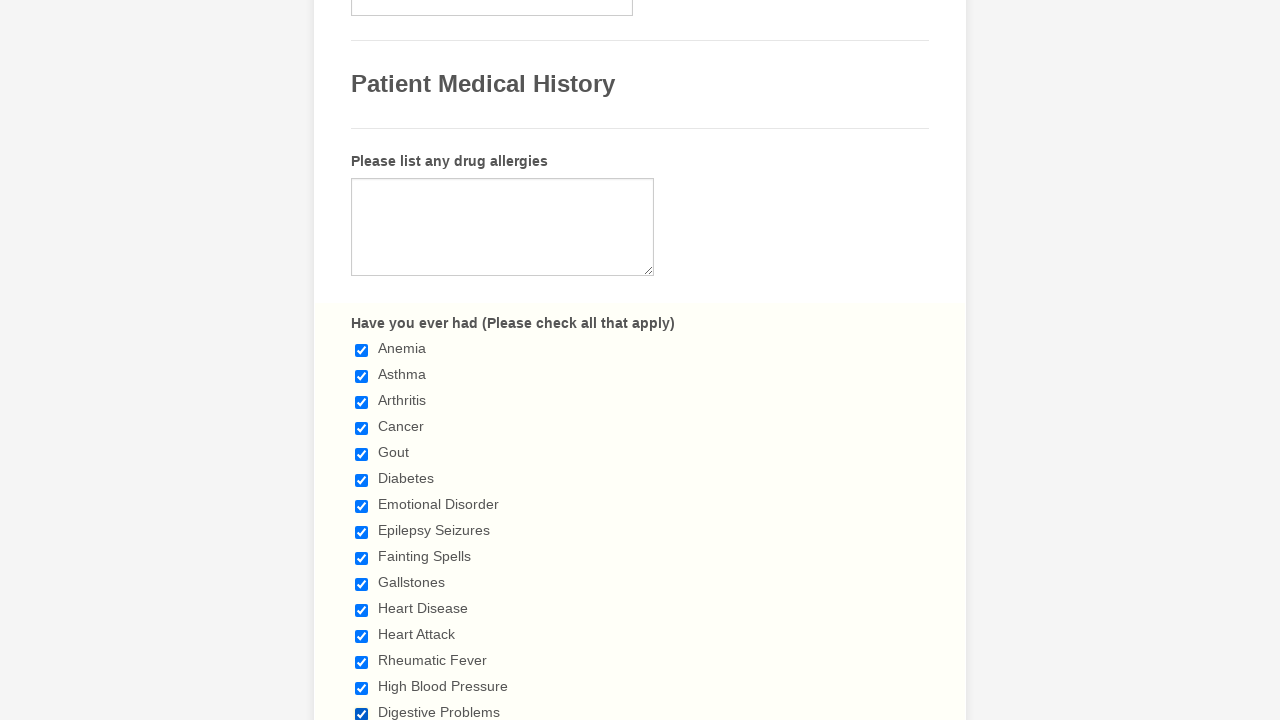

Clicked an unchecked checkbox to select it at (362, 360) on input[type='checkbox'] >> nth=15
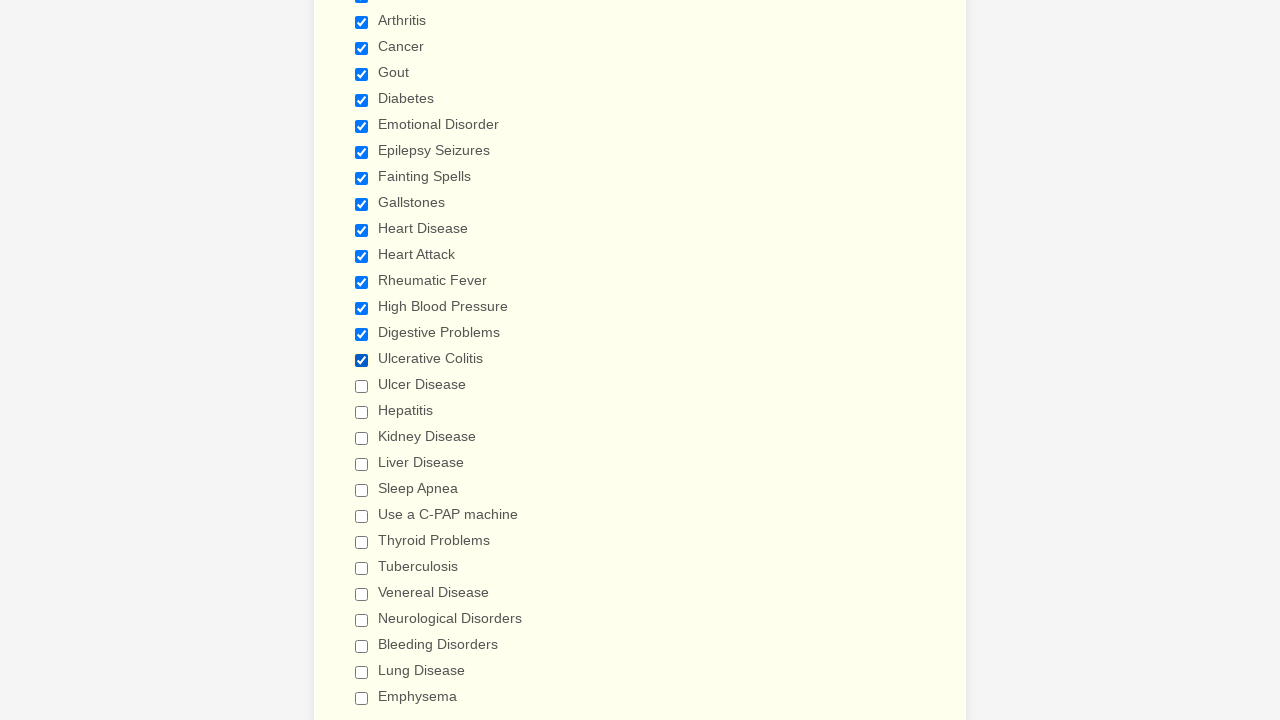

Clicked an unchecked checkbox to select it at (362, 386) on input[type='checkbox'] >> nth=16
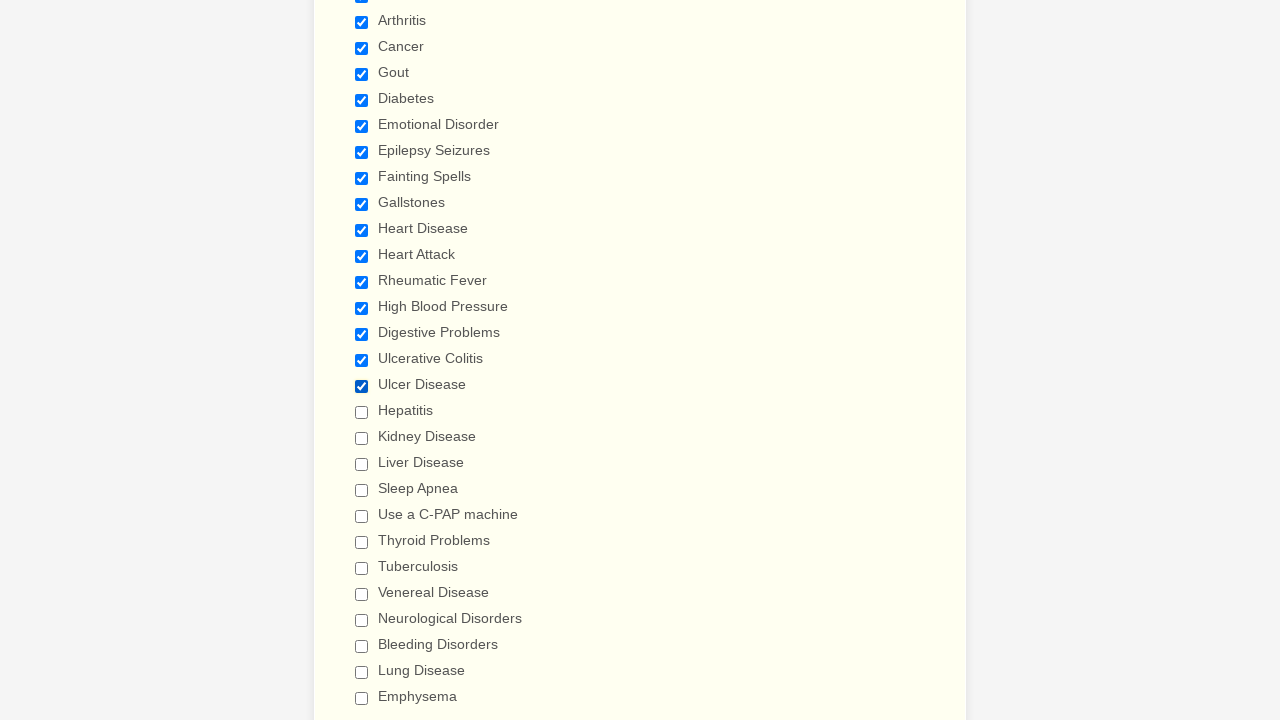

Clicked an unchecked checkbox to select it at (362, 412) on input[type='checkbox'] >> nth=17
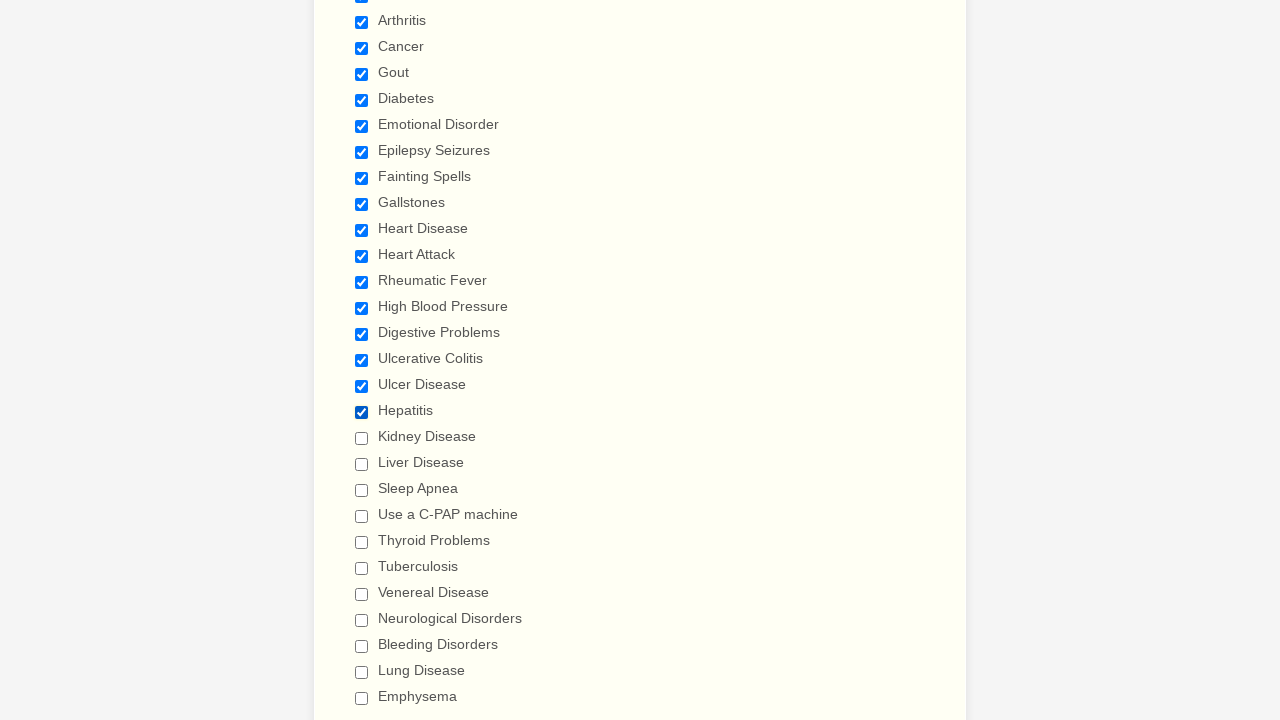

Clicked an unchecked checkbox to select it at (362, 438) on input[type='checkbox'] >> nth=18
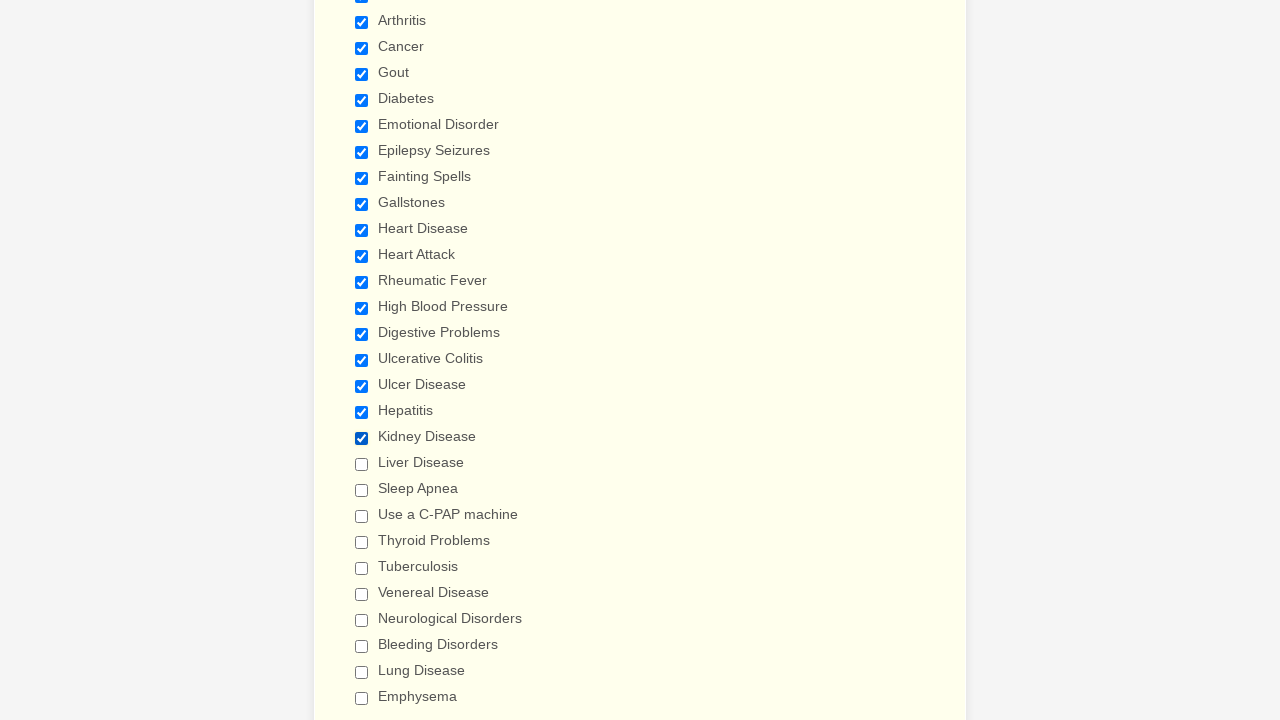

Clicked an unchecked checkbox to select it at (362, 464) on input[type='checkbox'] >> nth=19
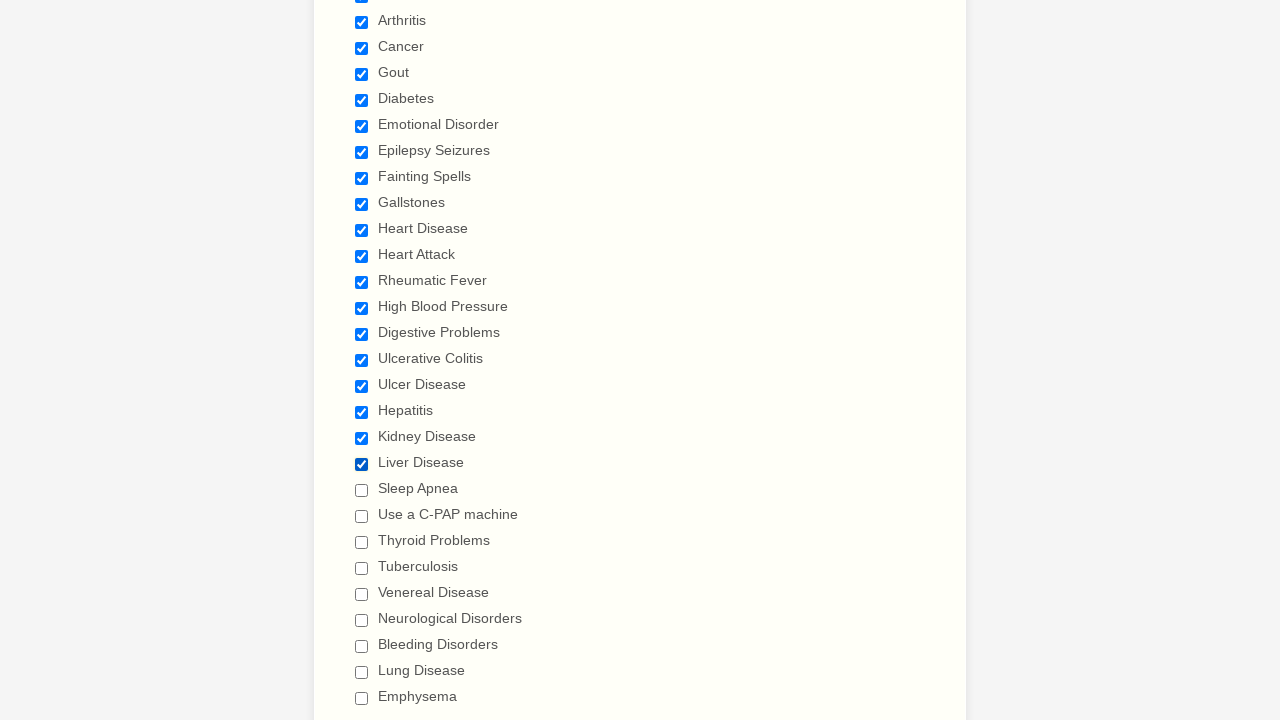

Clicked an unchecked checkbox to select it at (362, 490) on input[type='checkbox'] >> nth=20
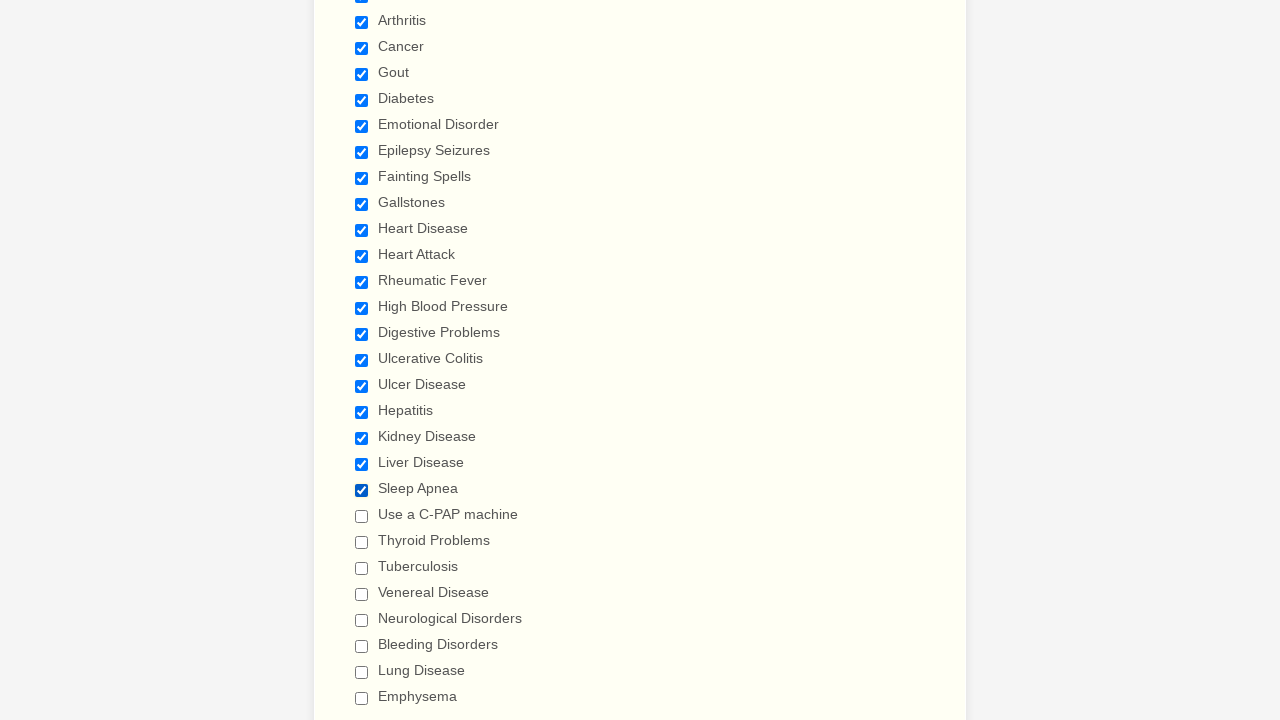

Clicked an unchecked checkbox to select it at (362, 516) on input[type='checkbox'] >> nth=21
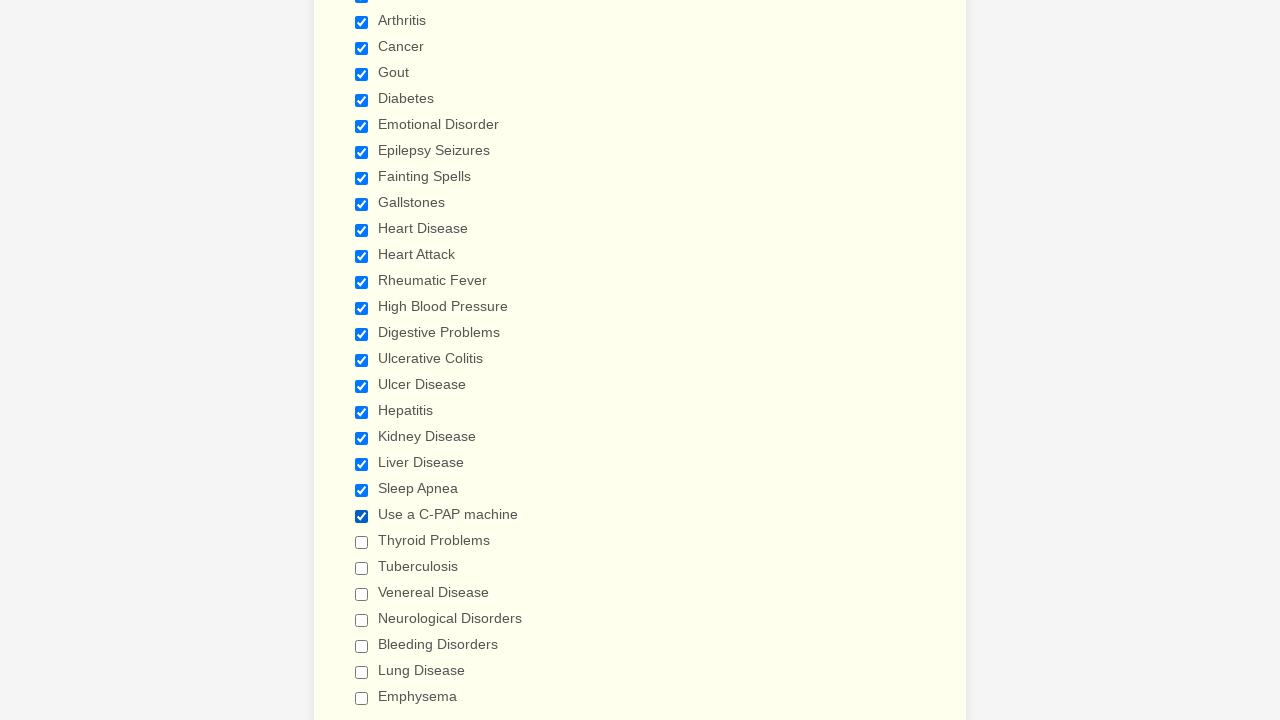

Clicked an unchecked checkbox to select it at (362, 542) on input[type='checkbox'] >> nth=22
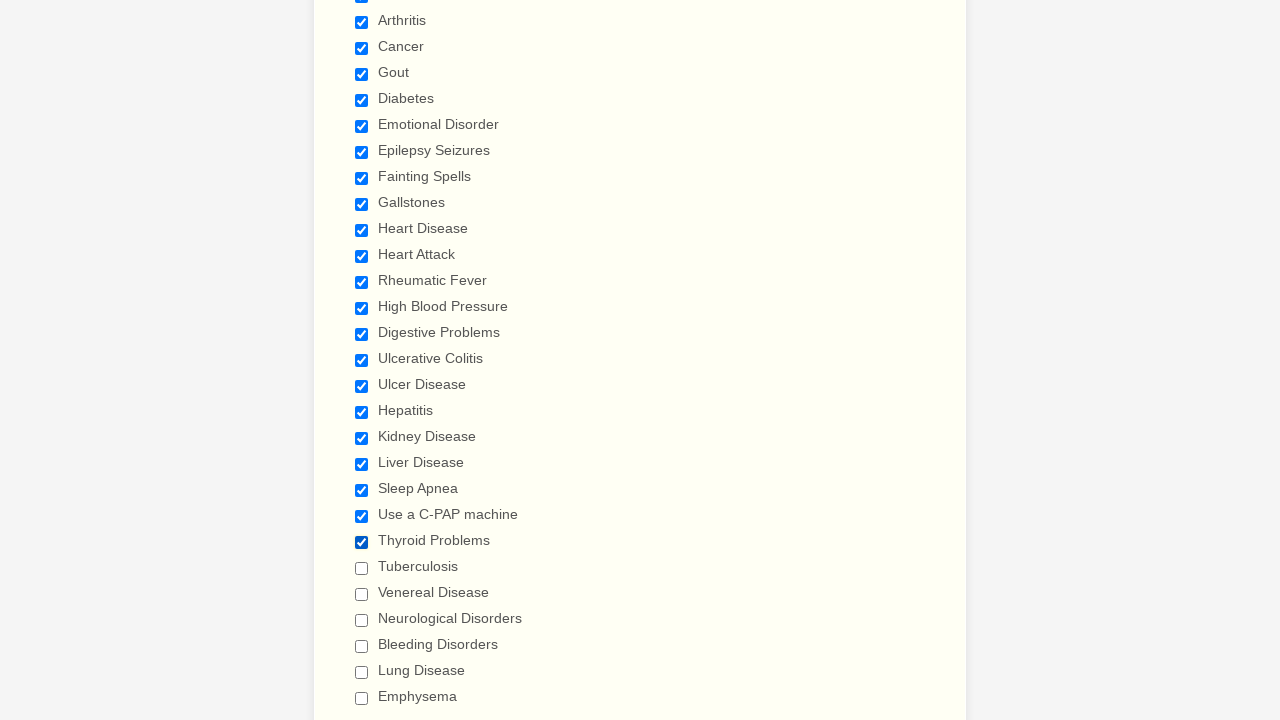

Clicked an unchecked checkbox to select it at (362, 568) on input[type='checkbox'] >> nth=23
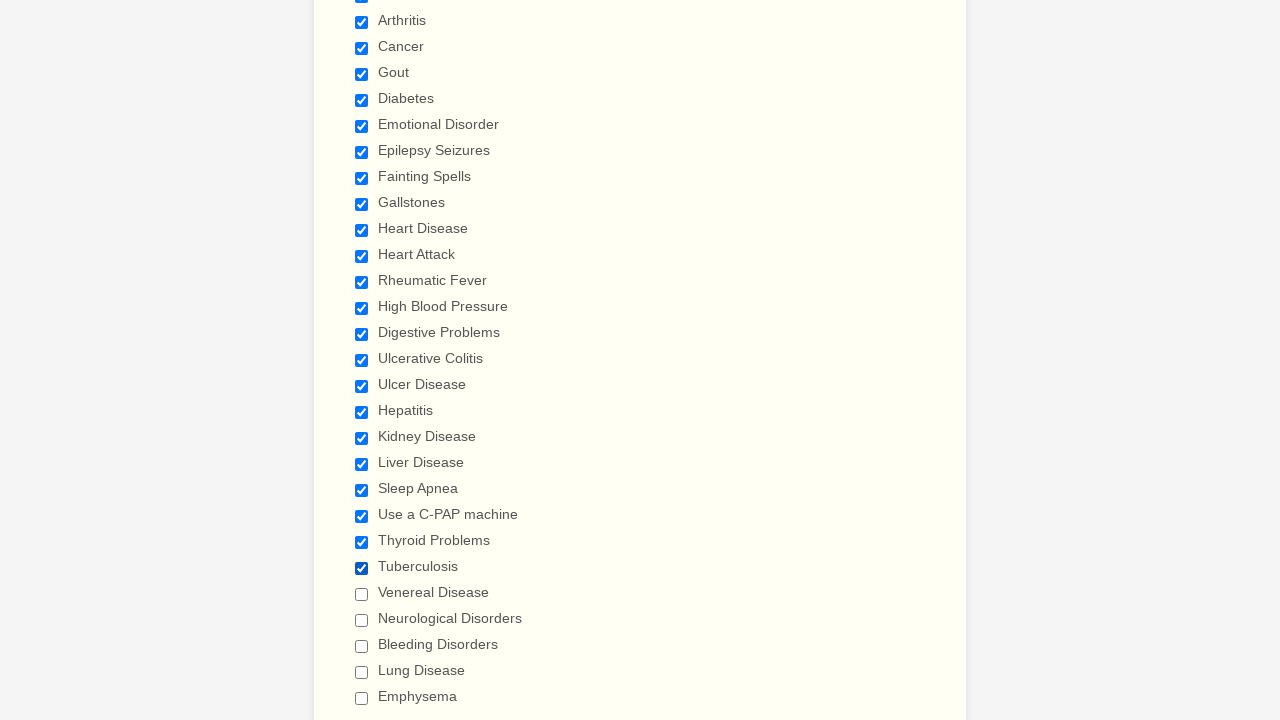

Clicked an unchecked checkbox to select it at (362, 594) on input[type='checkbox'] >> nth=24
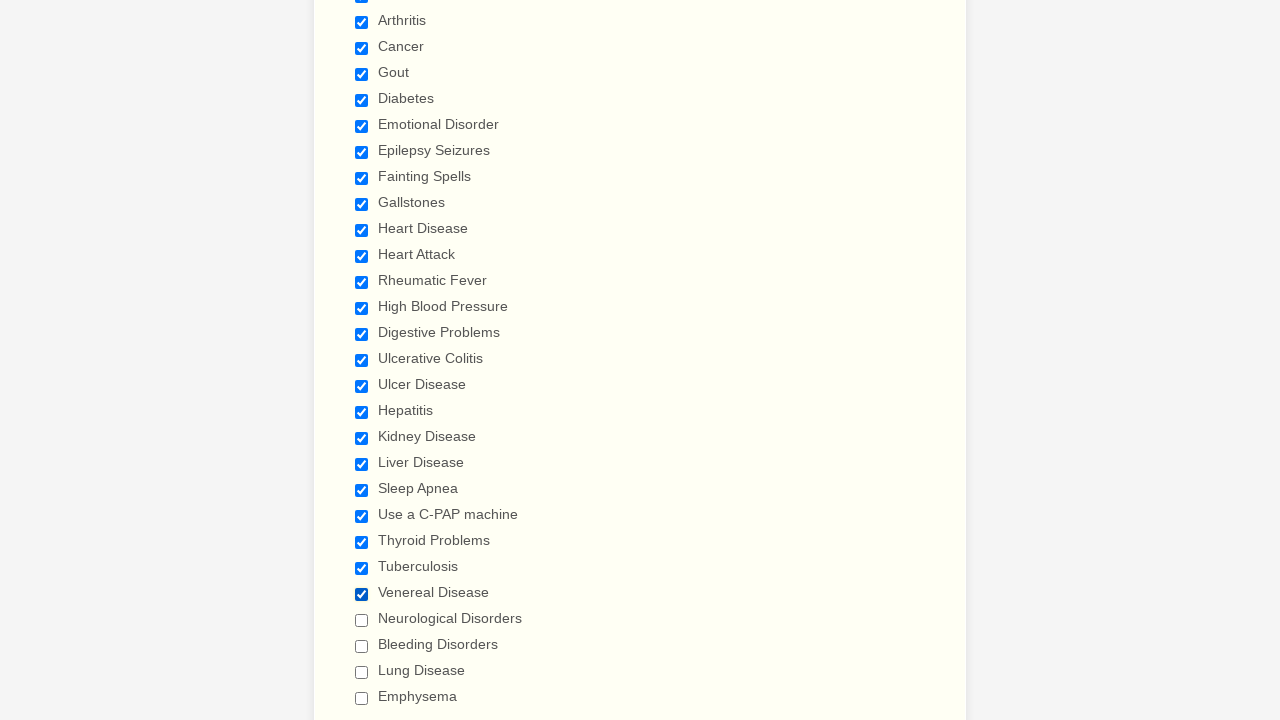

Clicked an unchecked checkbox to select it at (362, 620) on input[type='checkbox'] >> nth=25
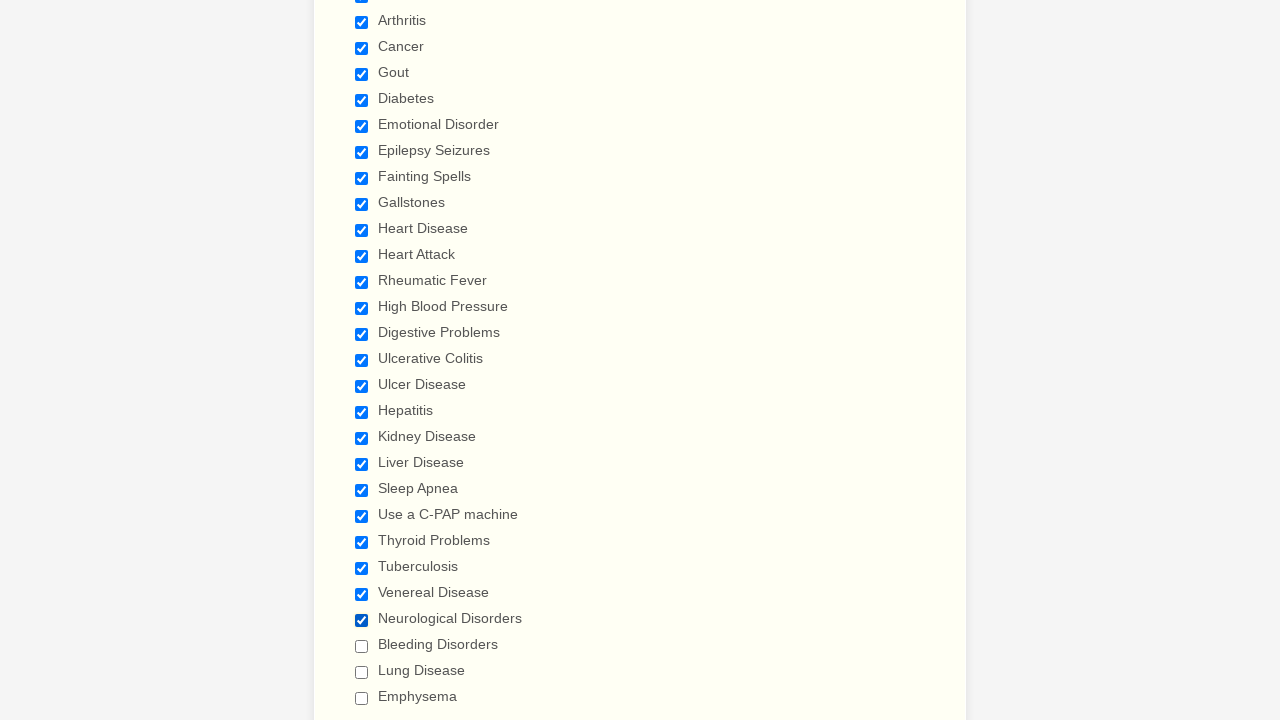

Clicked an unchecked checkbox to select it at (362, 646) on input[type='checkbox'] >> nth=26
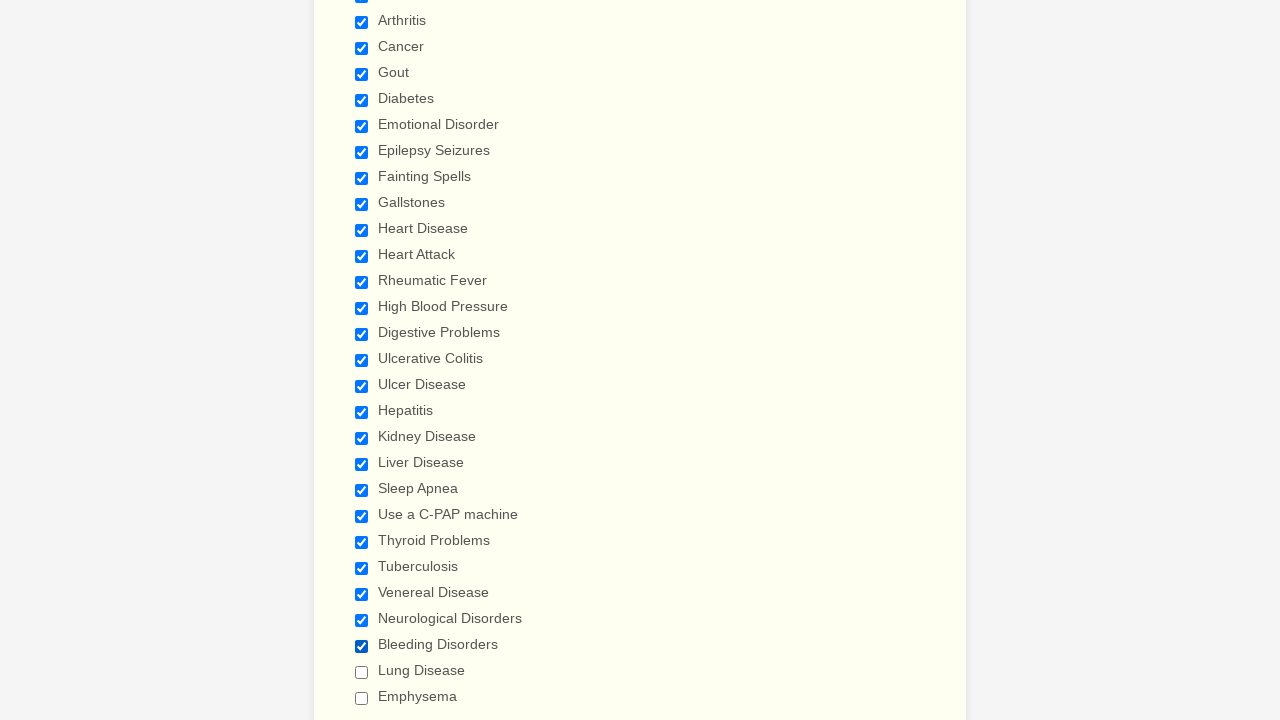

Clicked an unchecked checkbox to select it at (362, 672) on input[type='checkbox'] >> nth=27
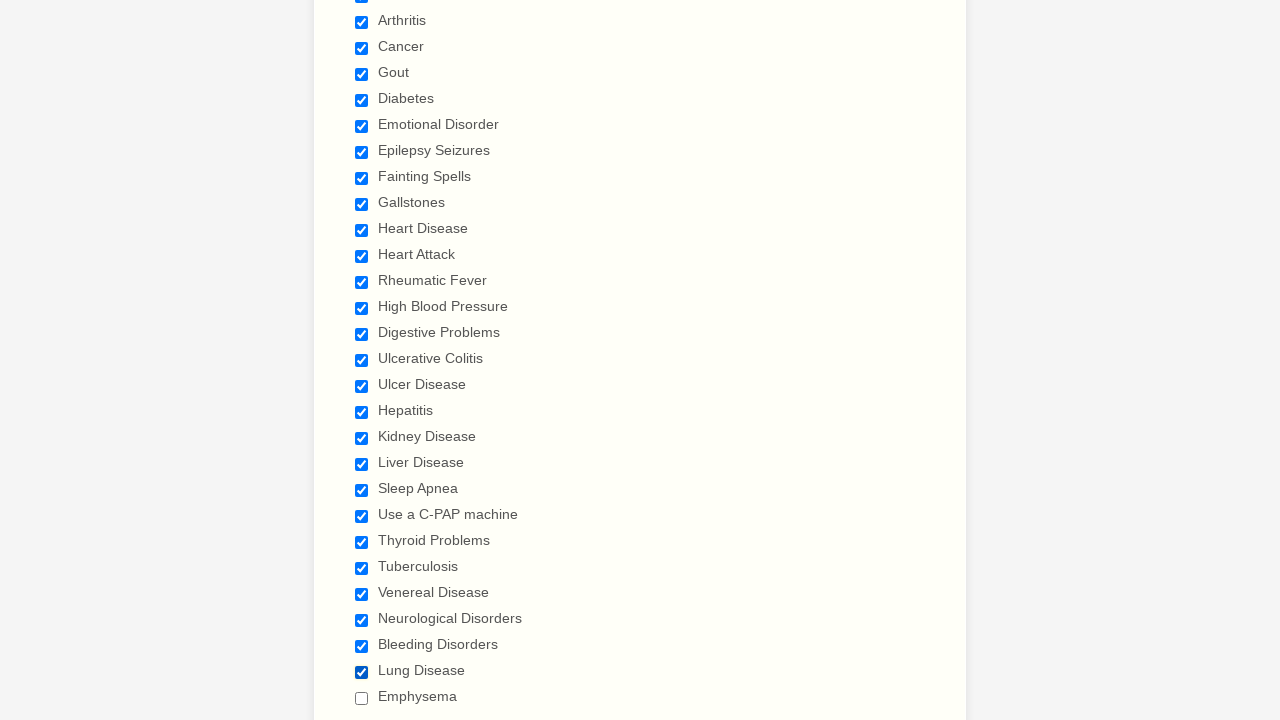

Clicked an unchecked checkbox to select it at (362, 698) on input[type='checkbox'] >> nth=28
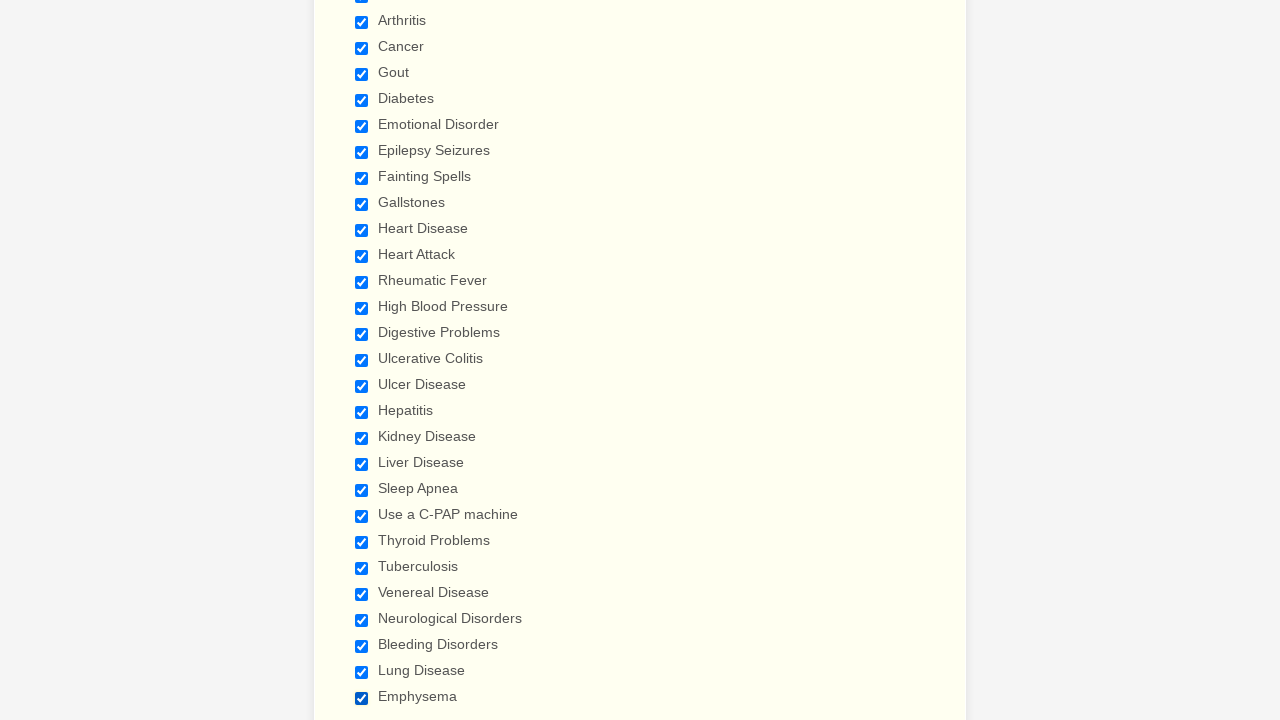

Verified a checkbox is selected
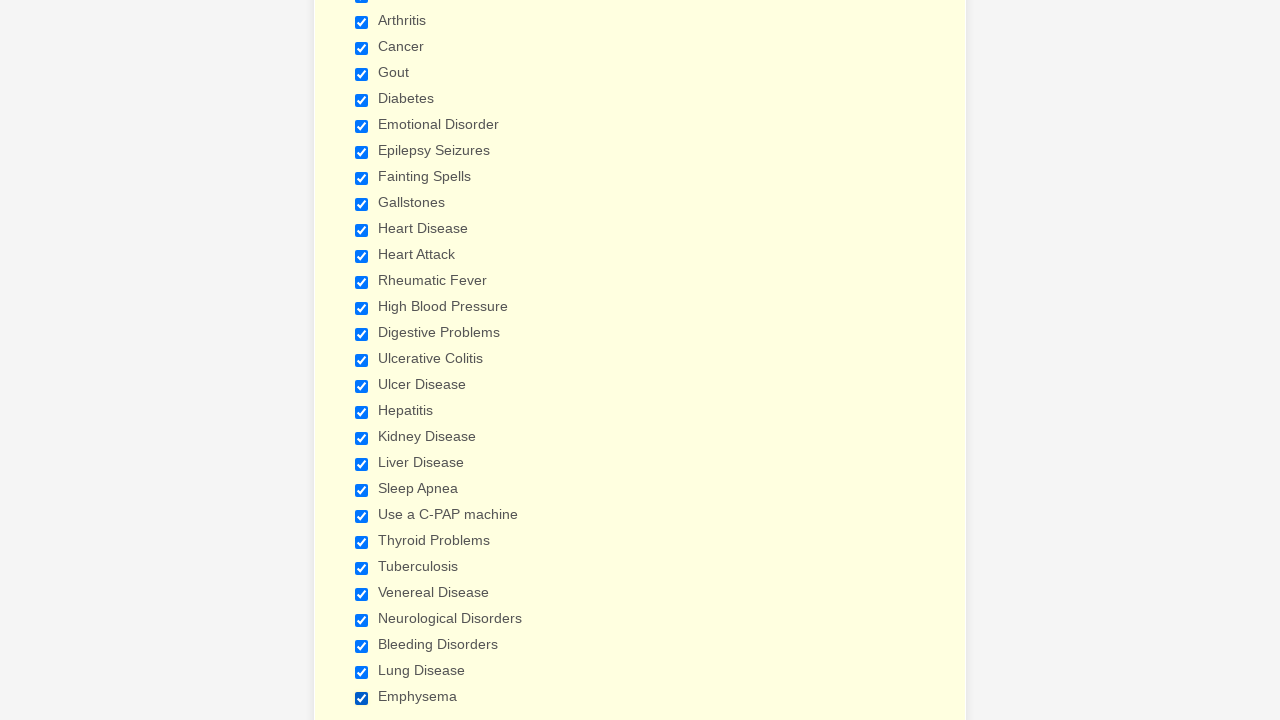

Verified a checkbox is selected
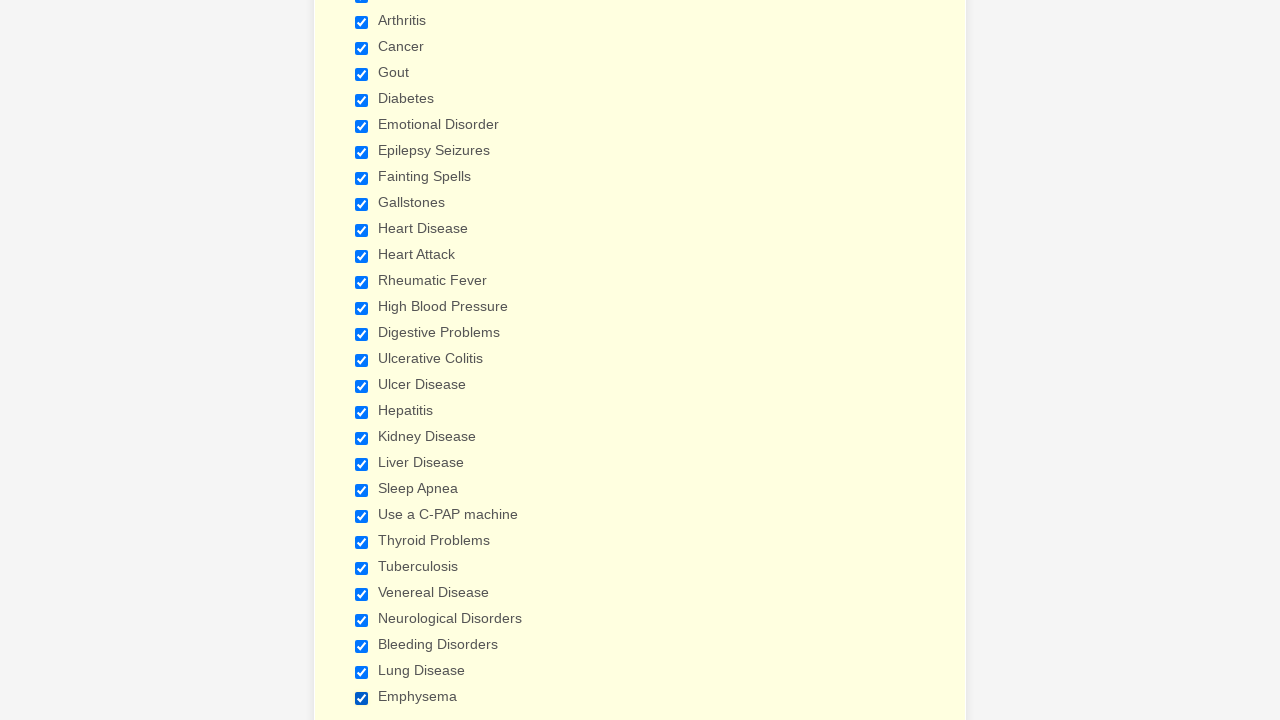

Verified a checkbox is selected
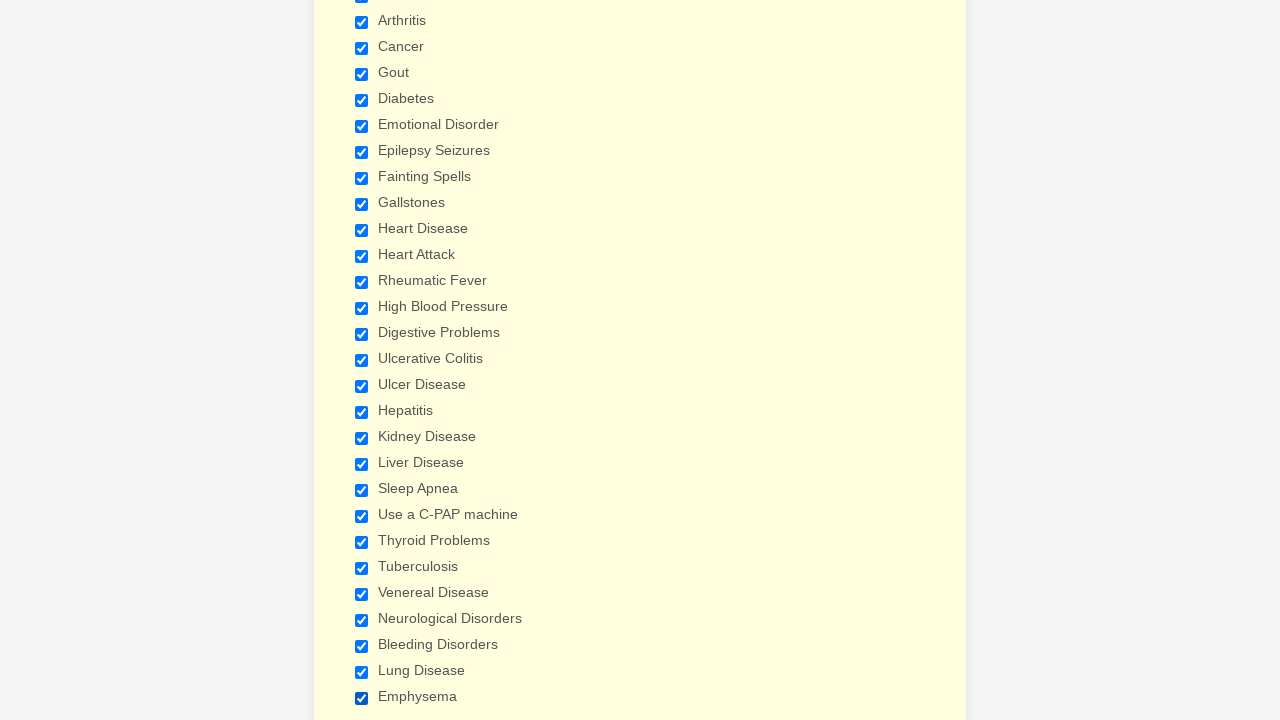

Verified a checkbox is selected
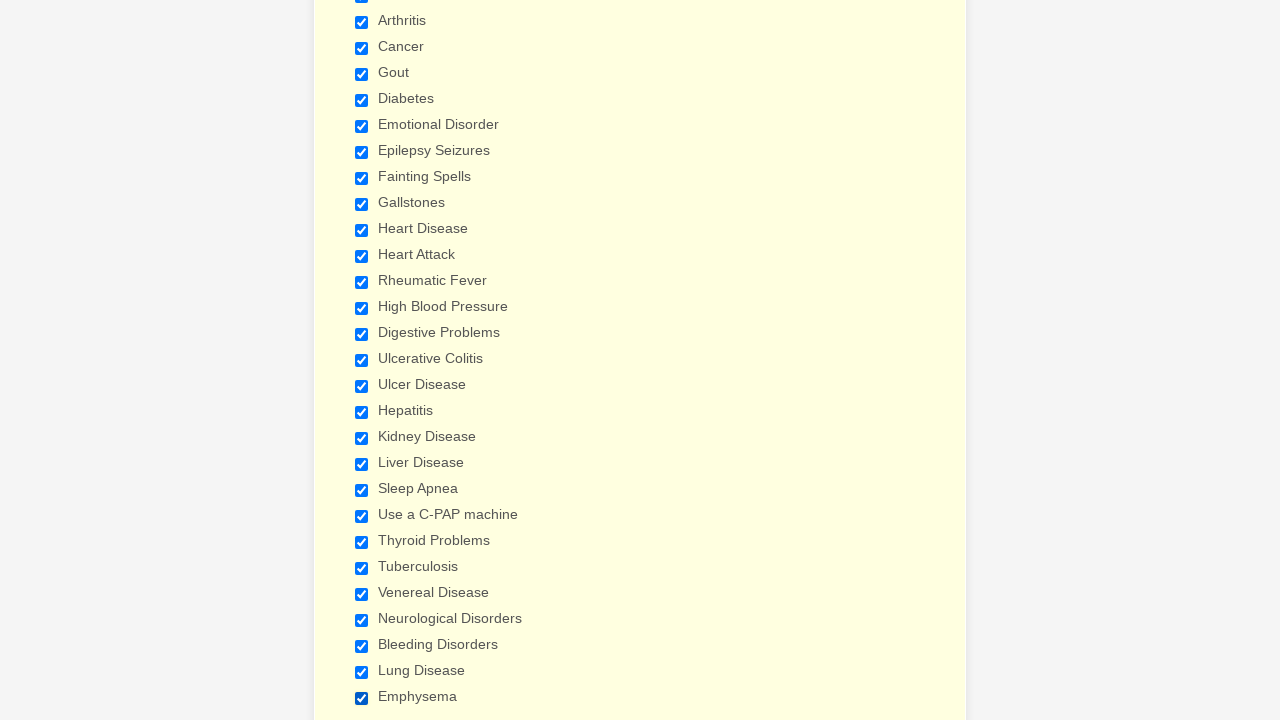

Verified a checkbox is selected
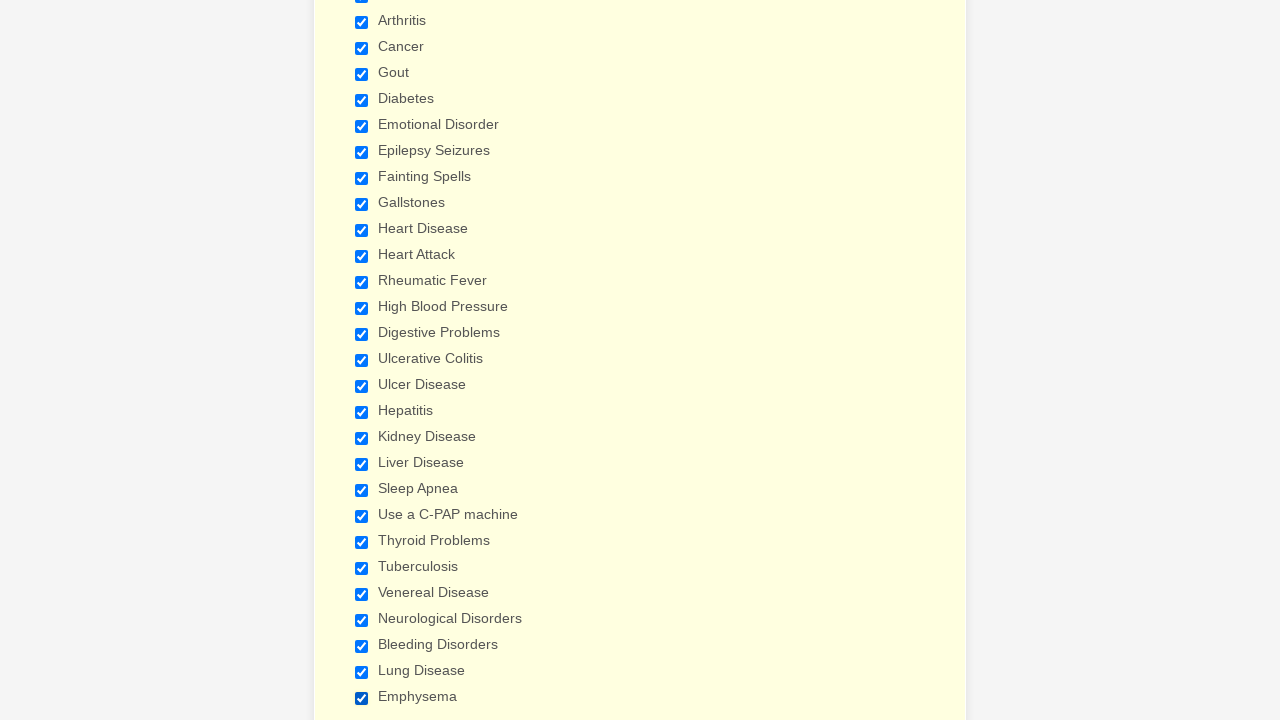

Verified a checkbox is selected
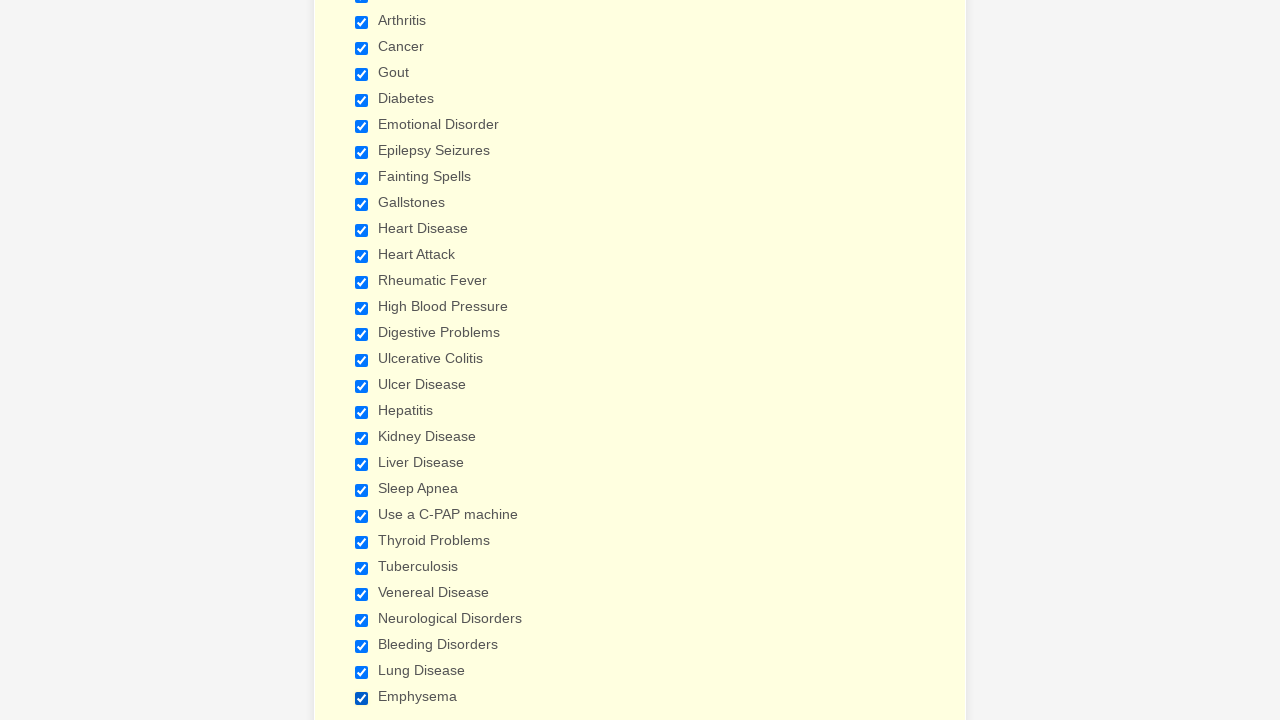

Verified a checkbox is selected
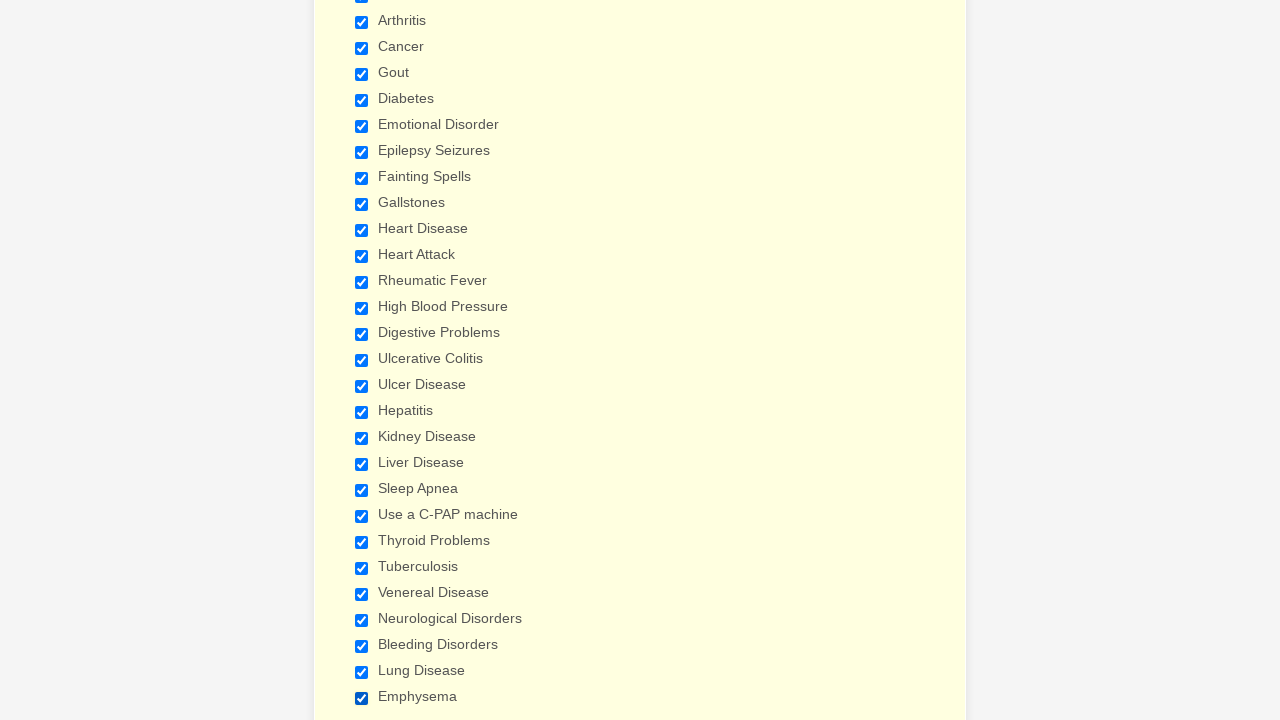

Verified a checkbox is selected
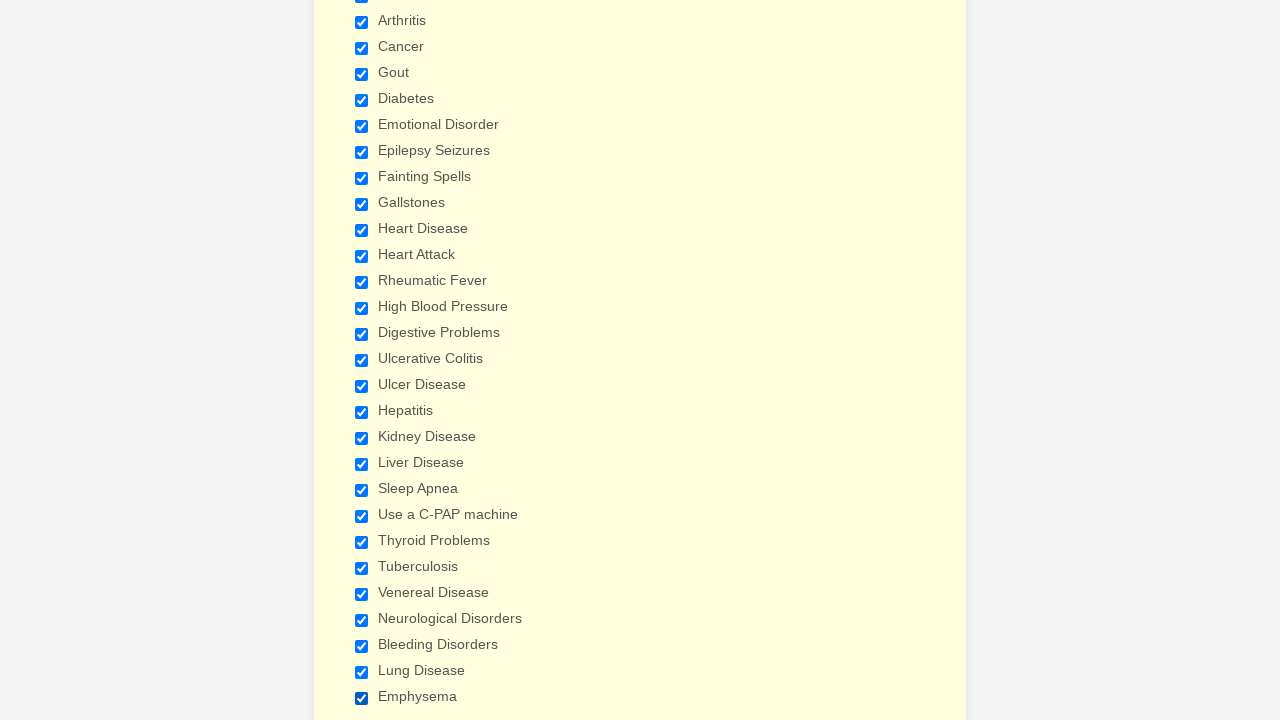

Verified a checkbox is selected
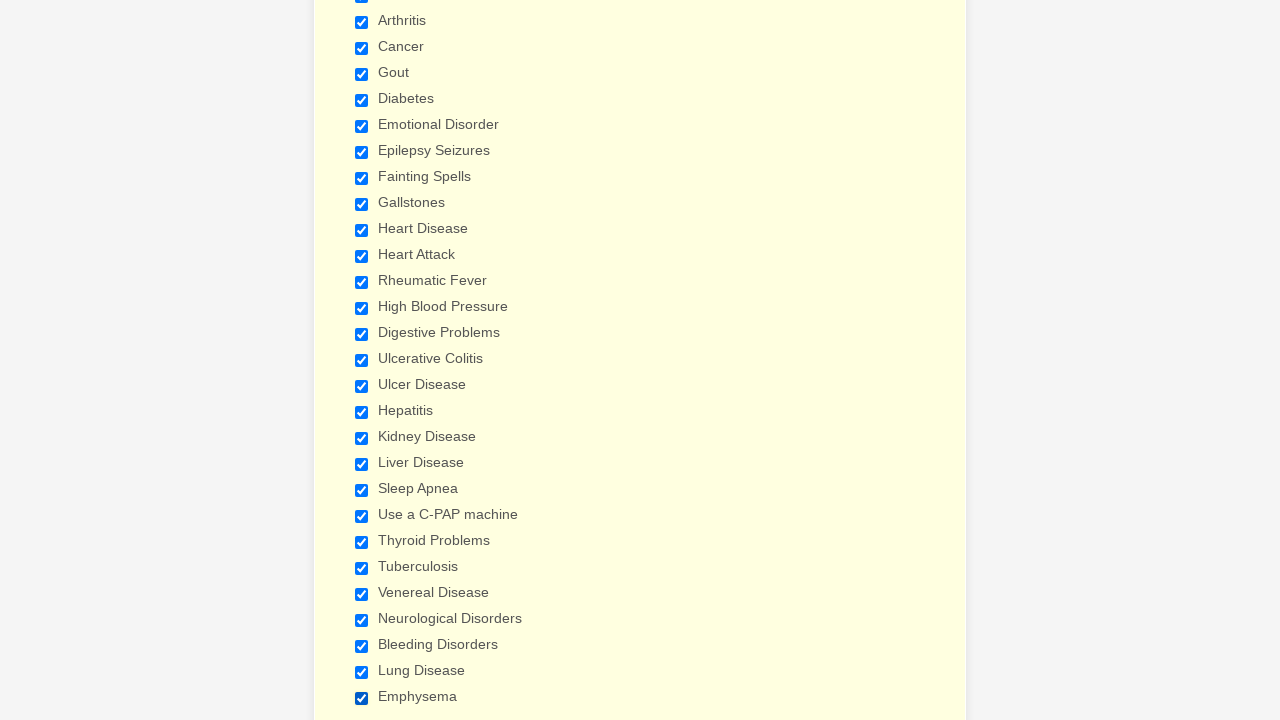

Verified a checkbox is selected
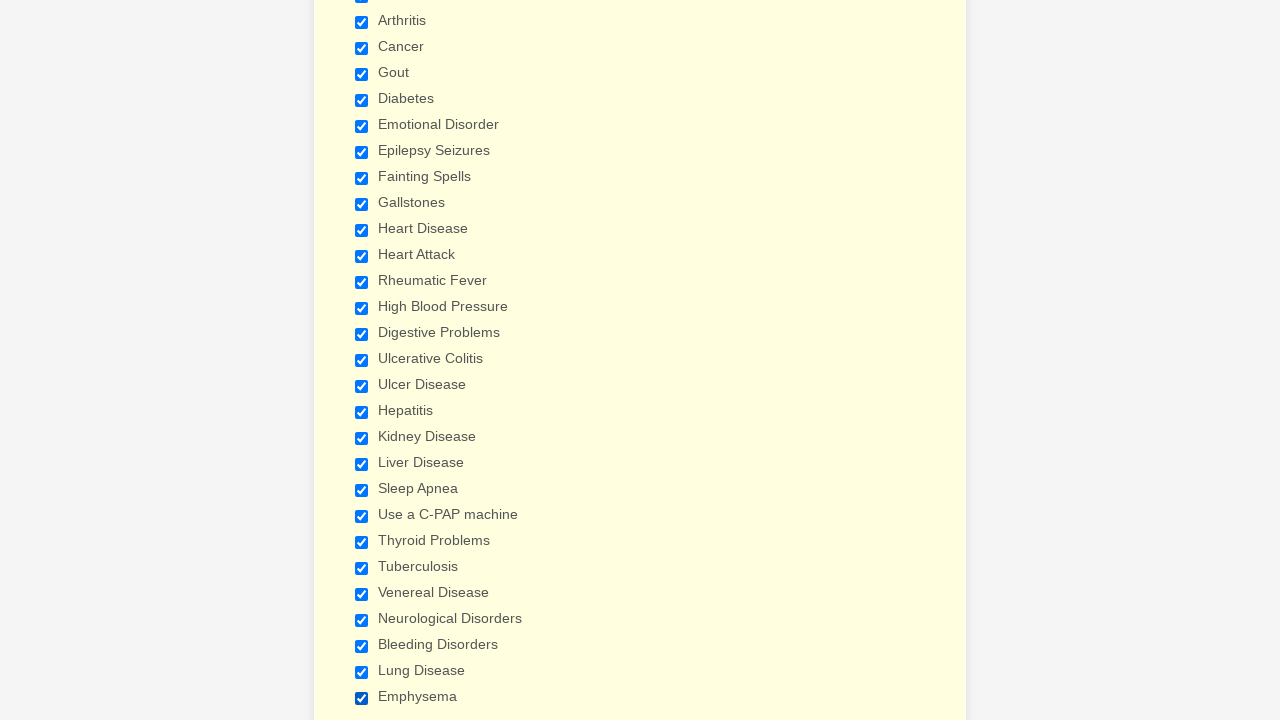

Verified a checkbox is selected
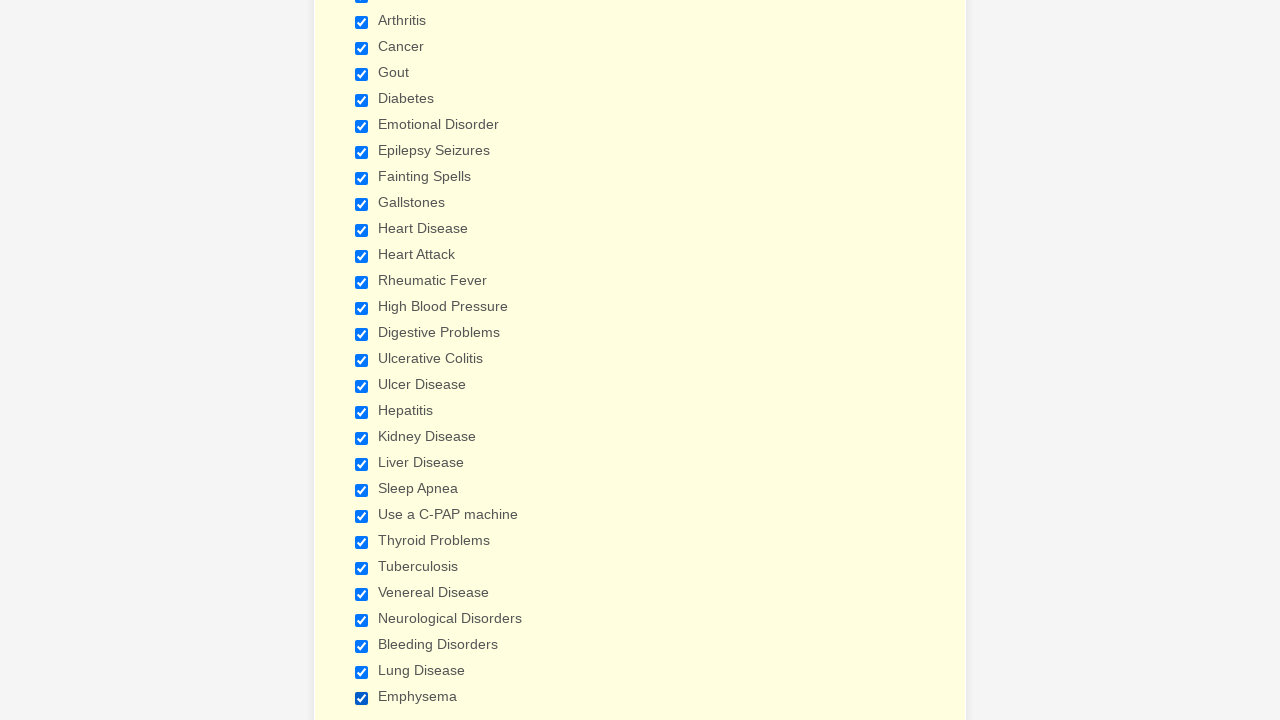

Verified a checkbox is selected
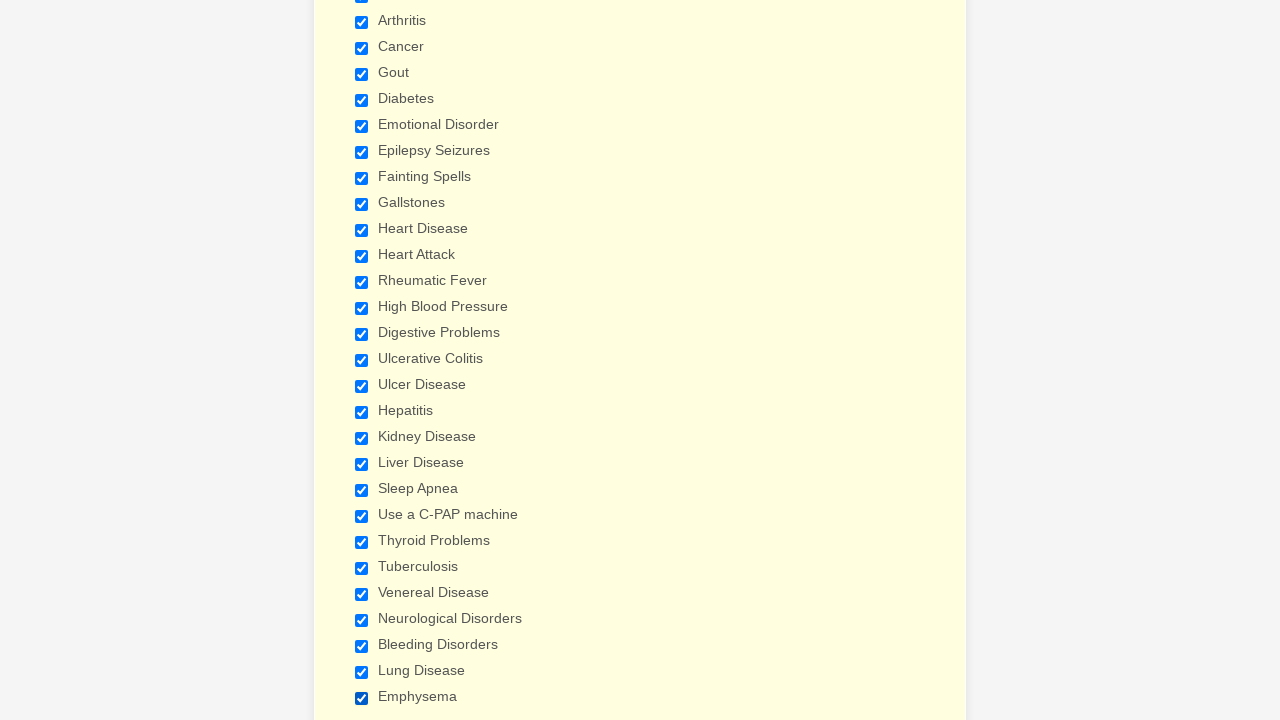

Verified a checkbox is selected
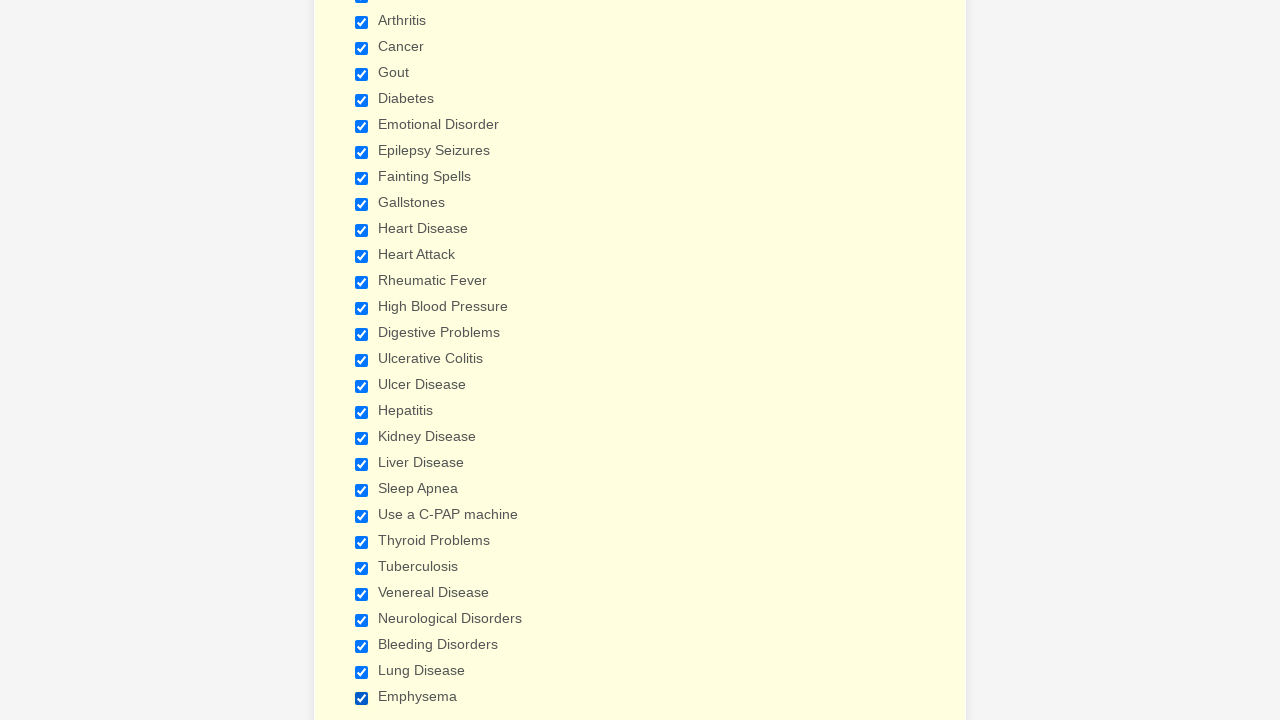

Verified a checkbox is selected
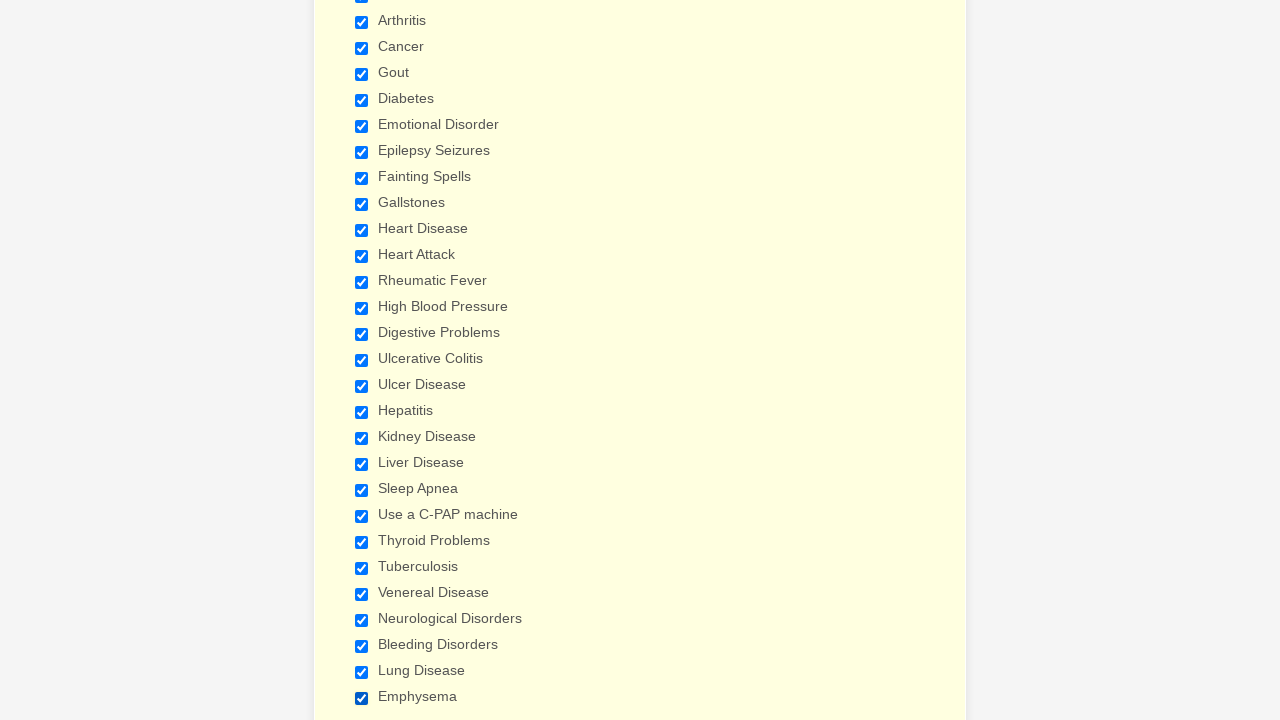

Verified a checkbox is selected
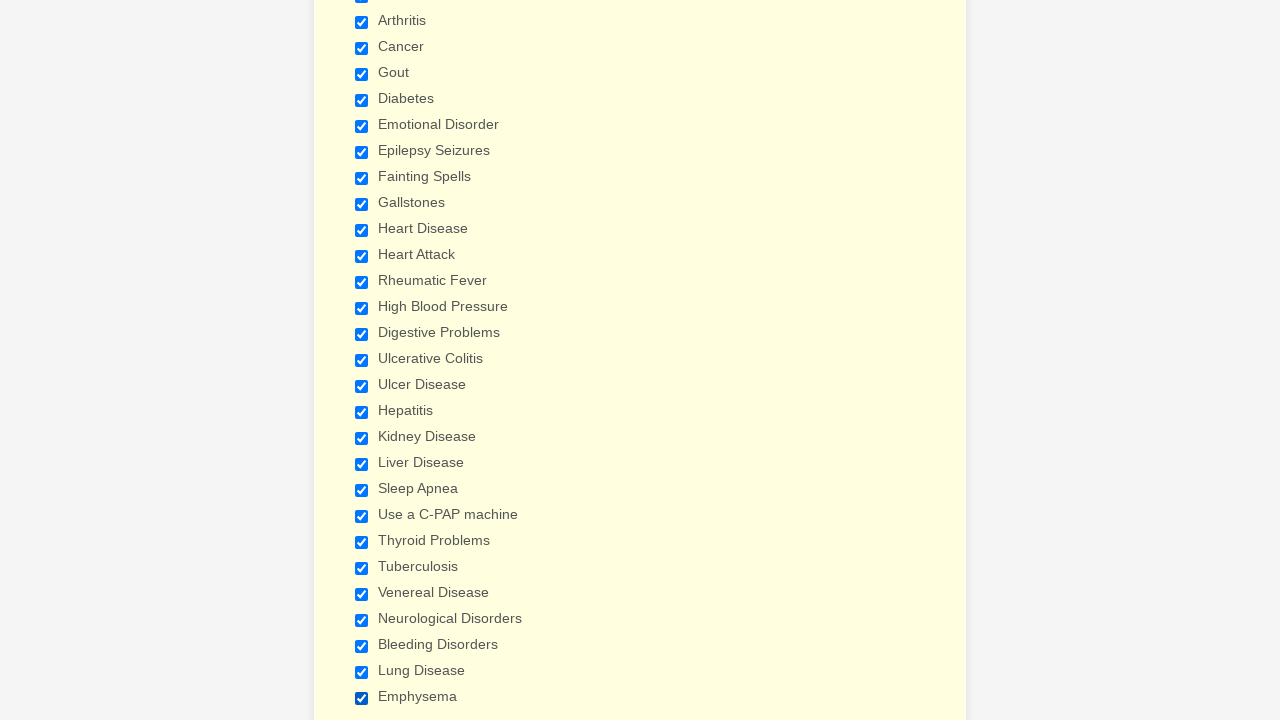

Verified a checkbox is selected
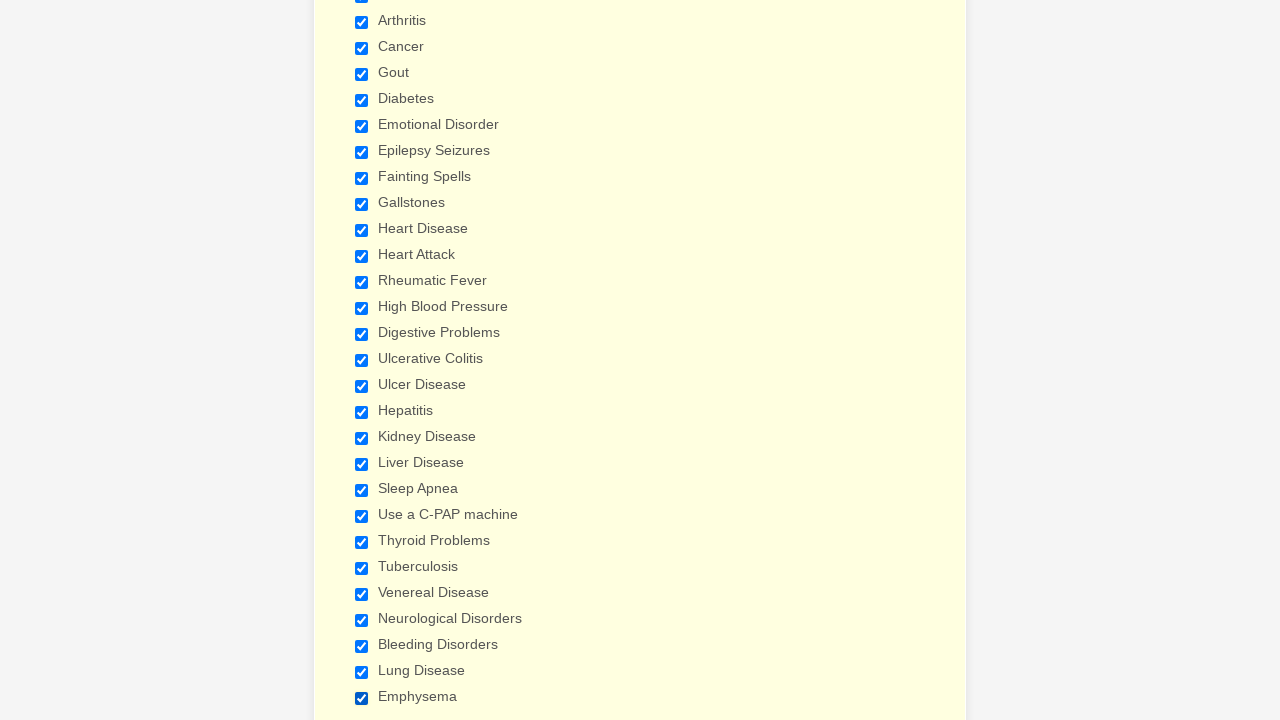

Verified a checkbox is selected
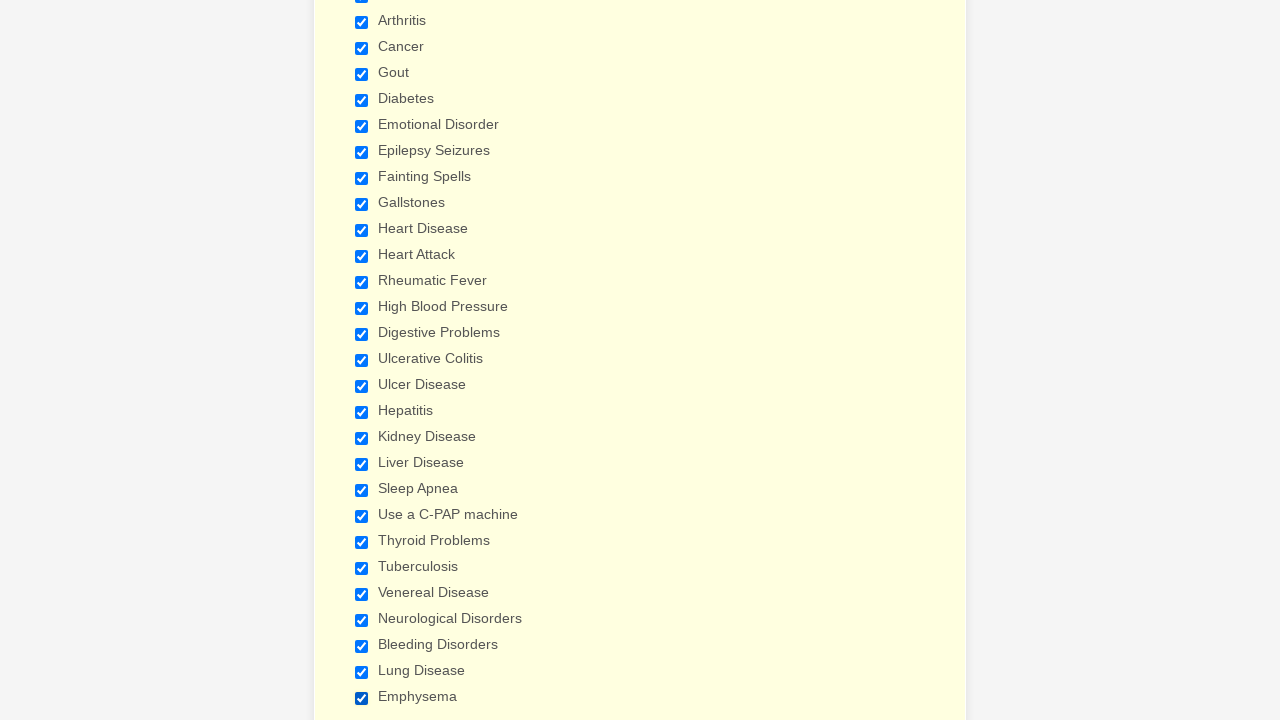

Verified a checkbox is selected
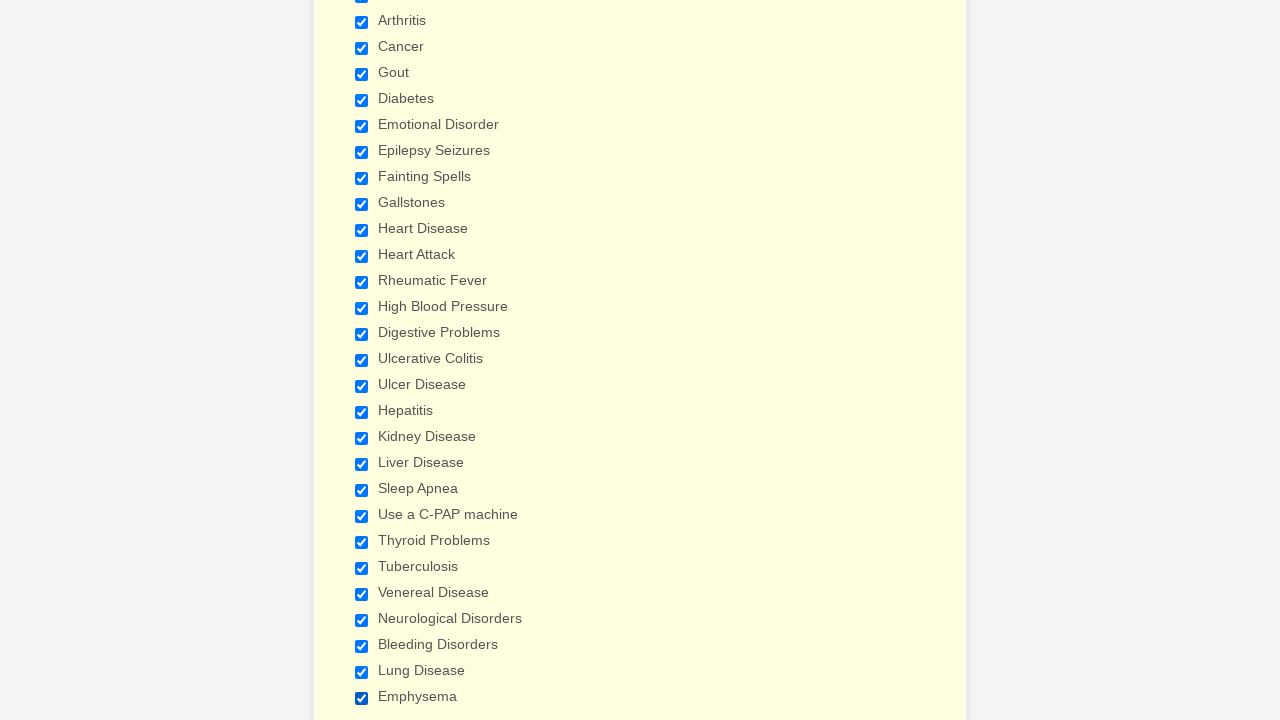

Verified a checkbox is selected
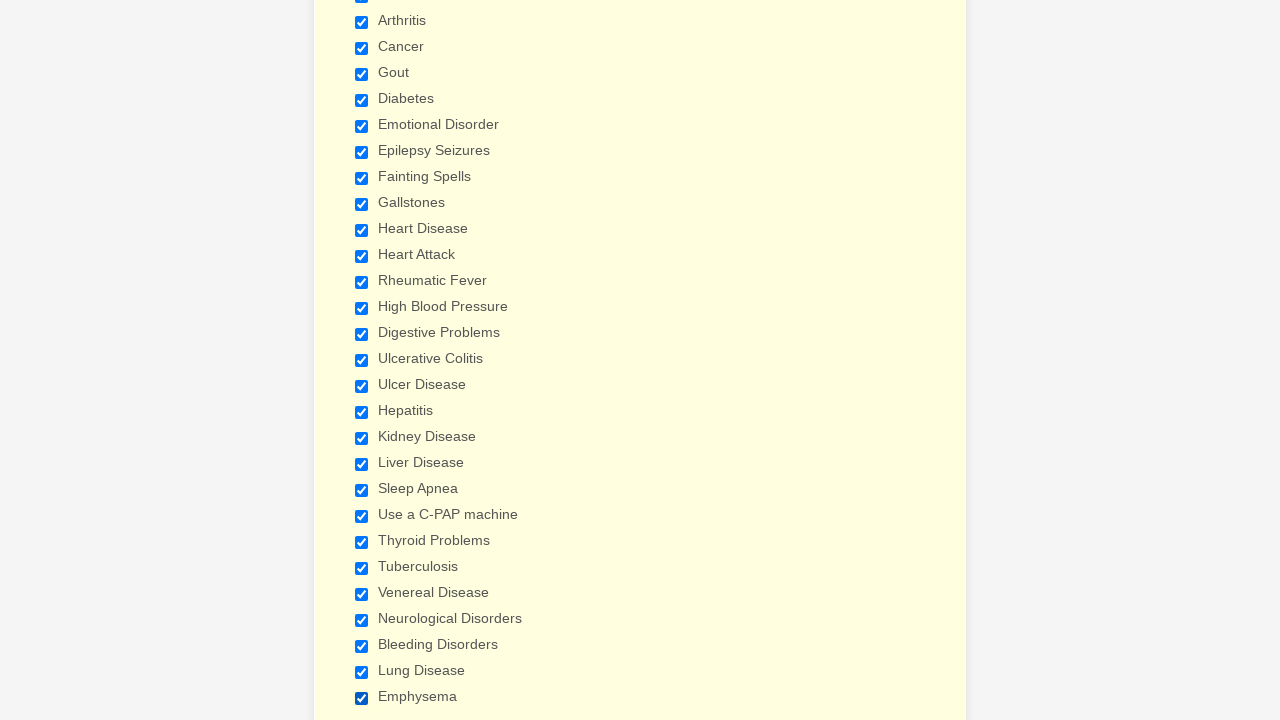

Verified a checkbox is selected
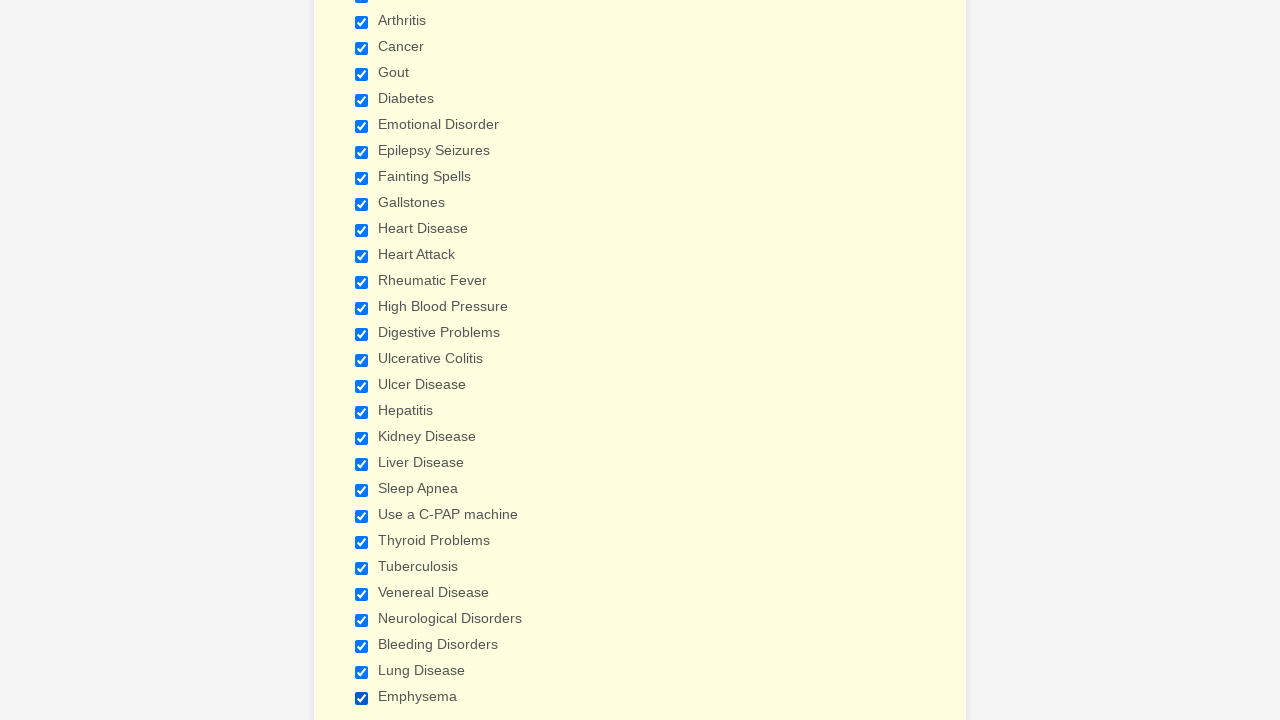

Verified a checkbox is selected
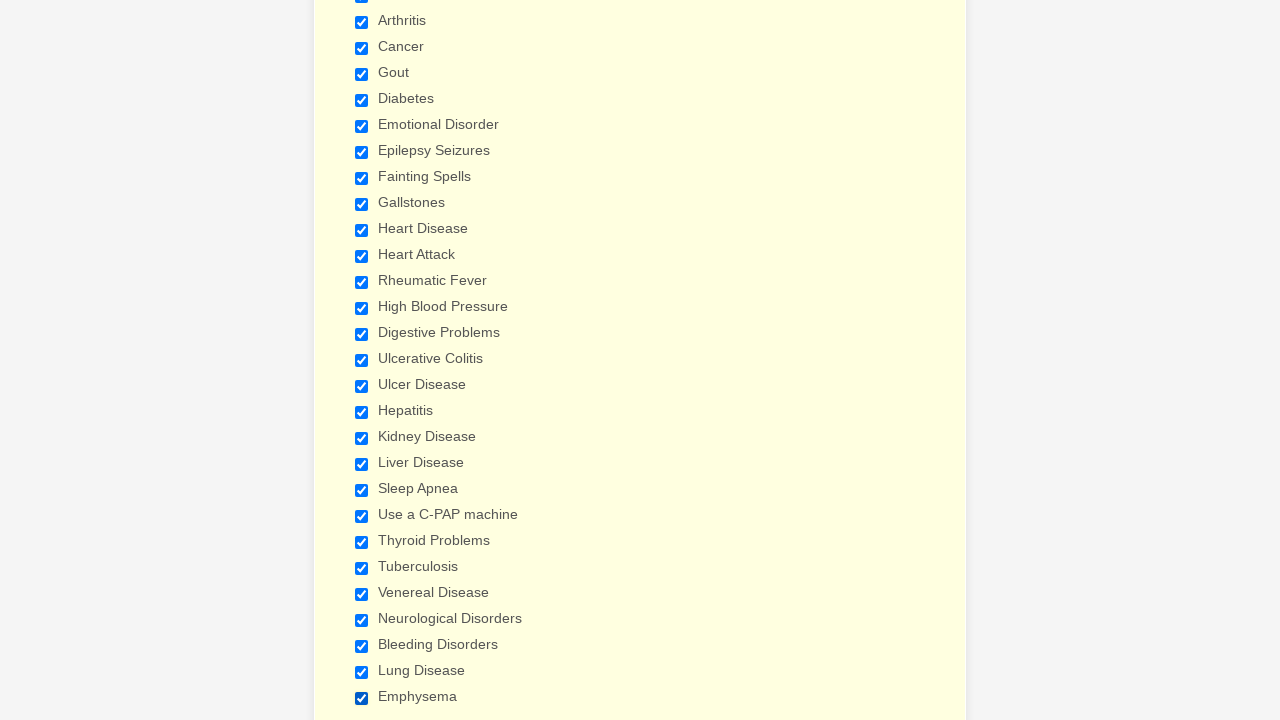

Verified a checkbox is selected
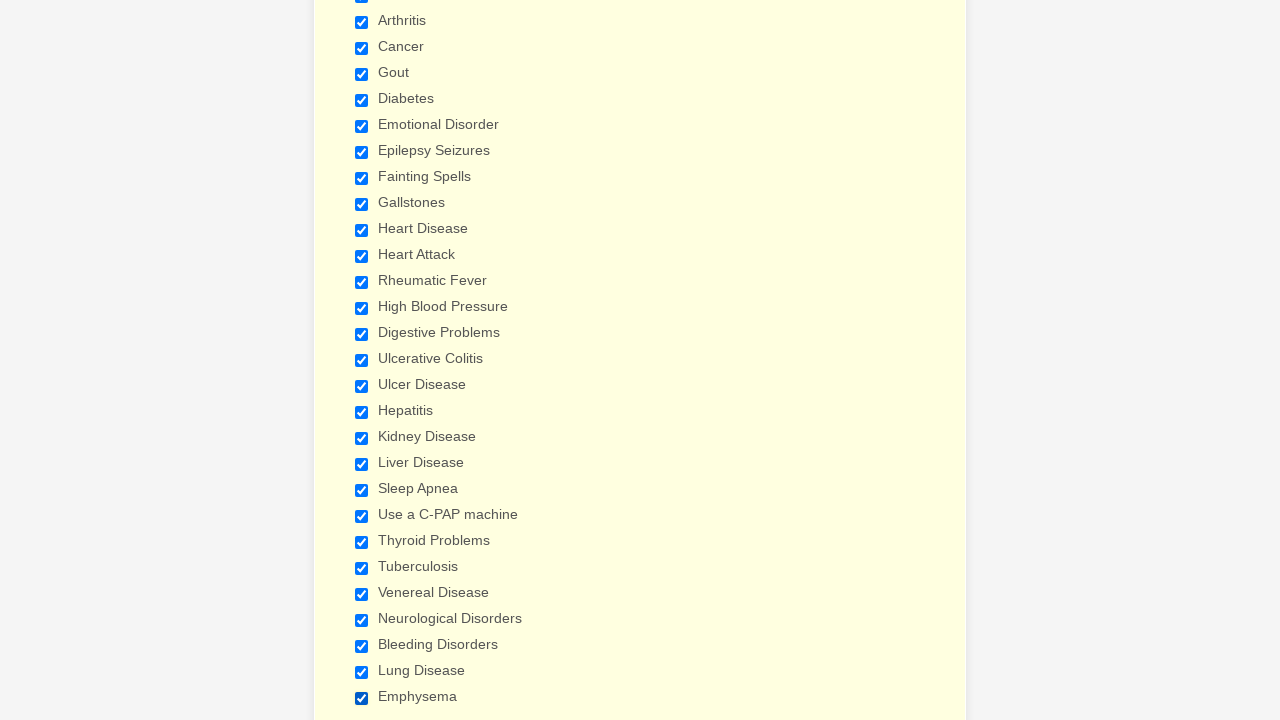

Verified a checkbox is selected
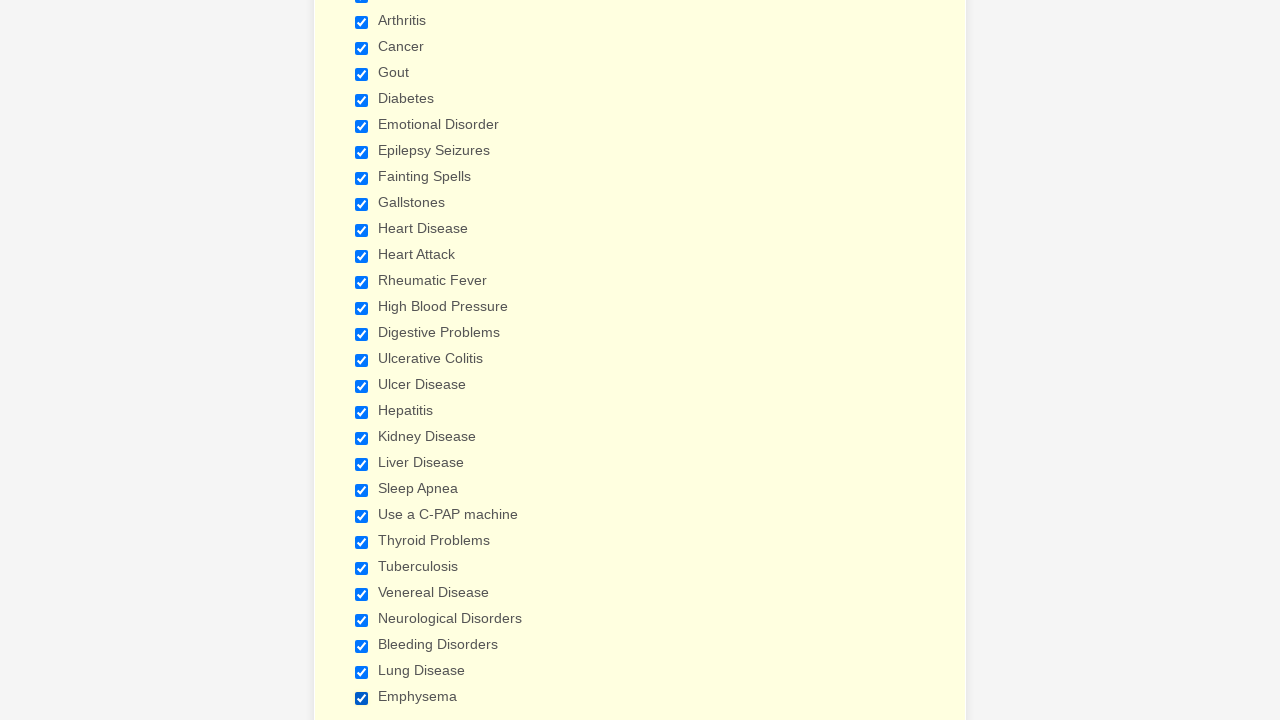

Verified a checkbox is selected
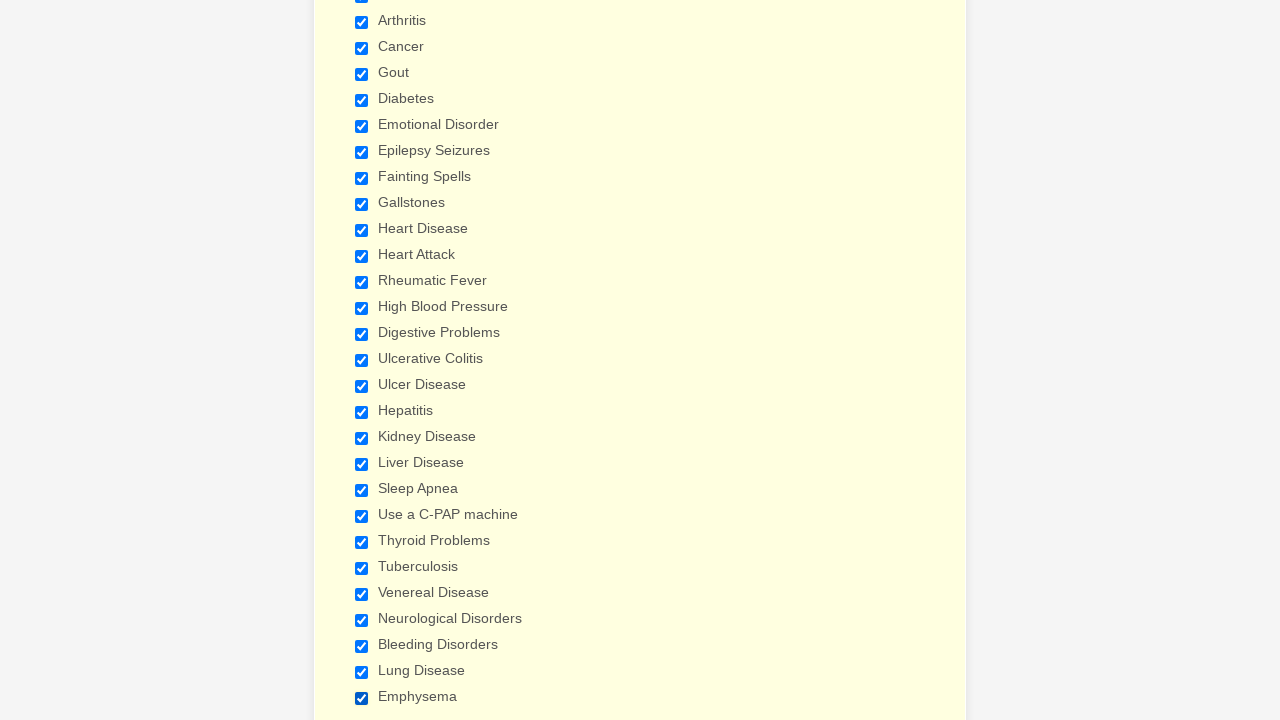

Verified a checkbox is selected
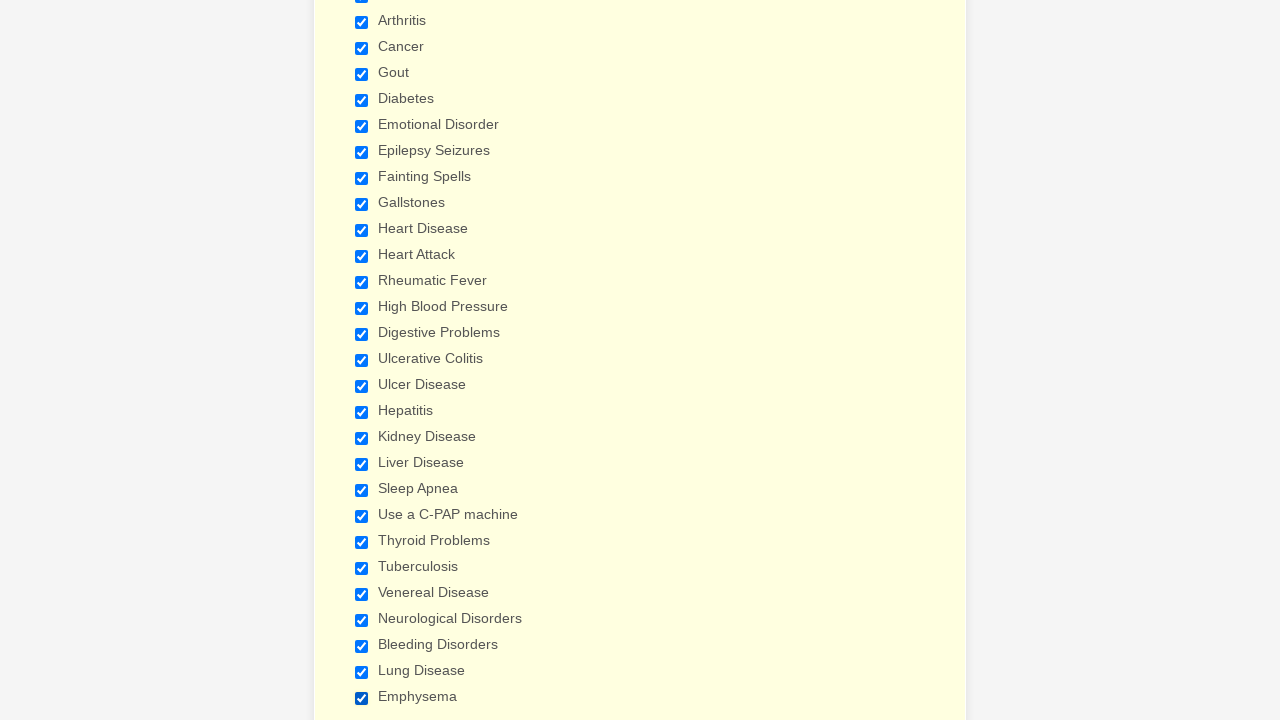

Verified a checkbox is selected
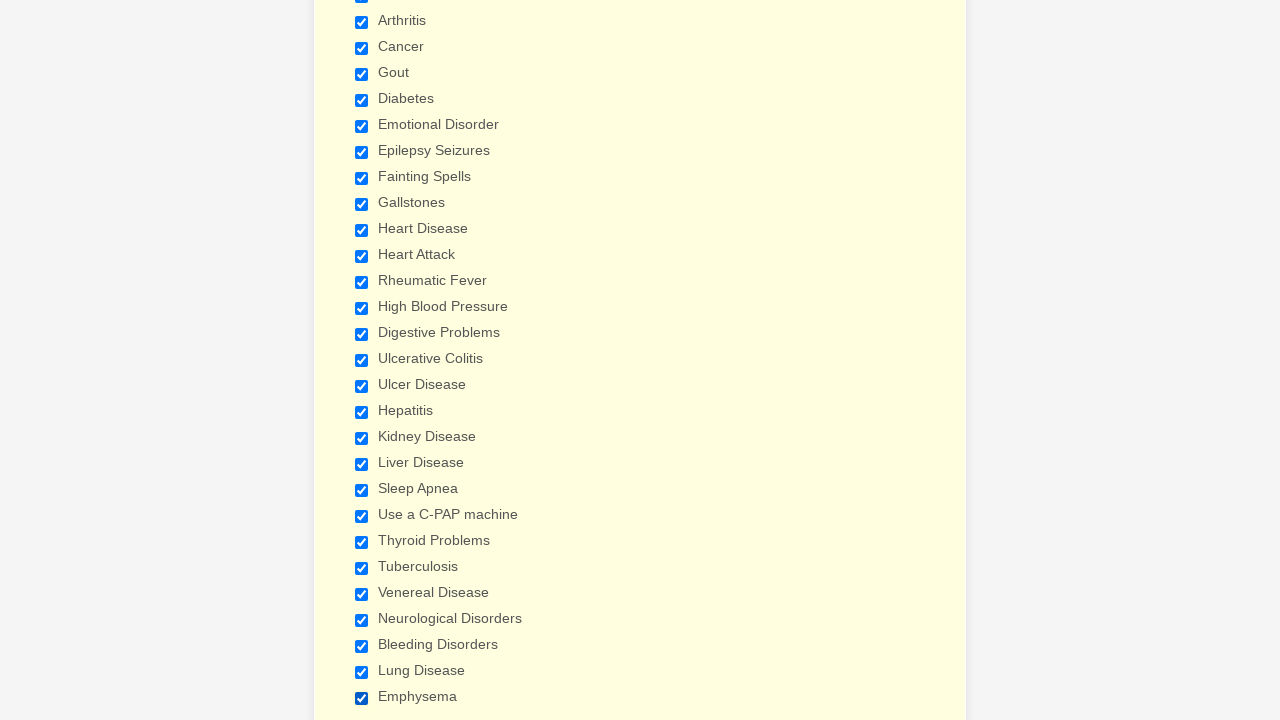

Verified a checkbox is selected
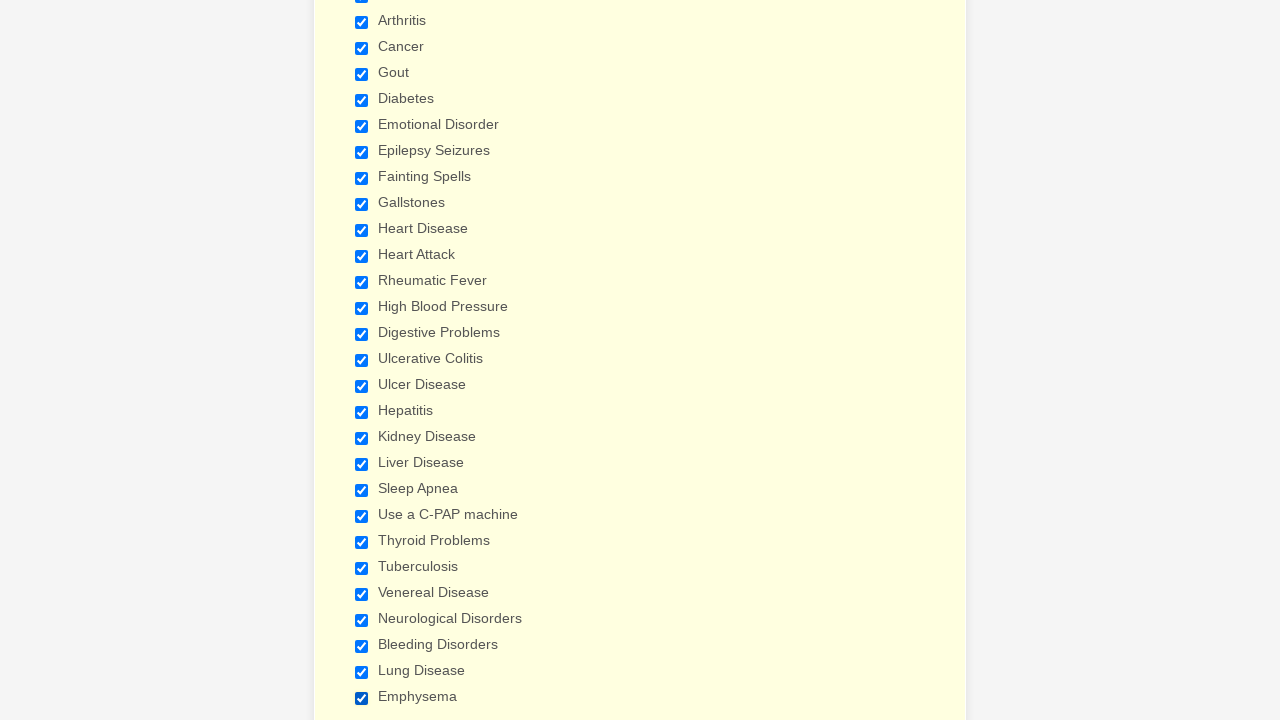

Verified a checkbox is selected
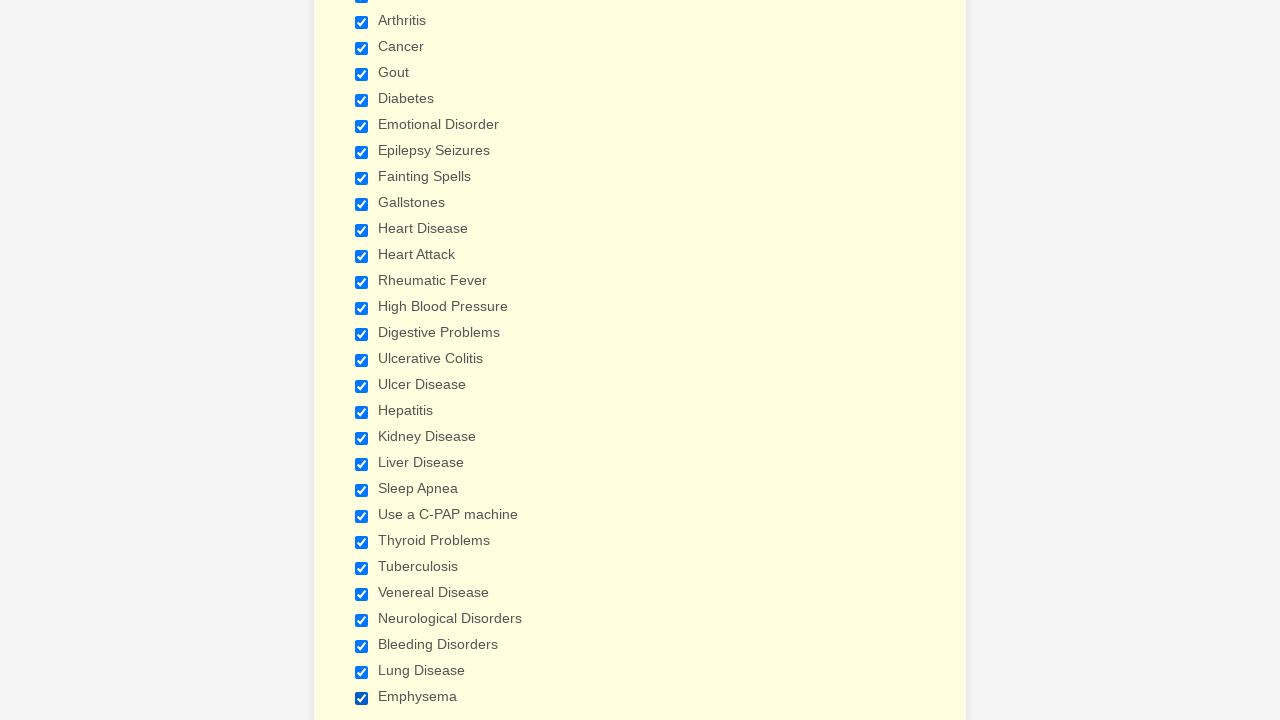

Verified a checkbox is selected
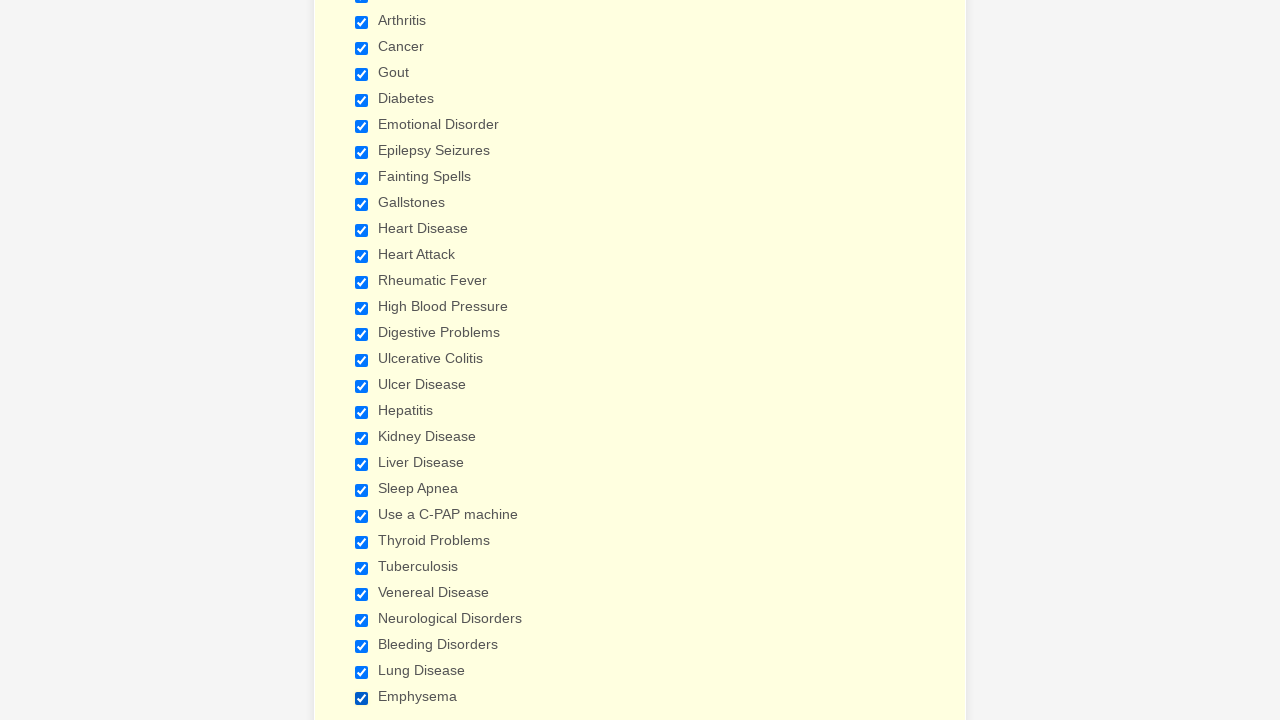

Clicked a checked checkbox to deselect it at (362, 360) on input[type='checkbox'] >> nth=0
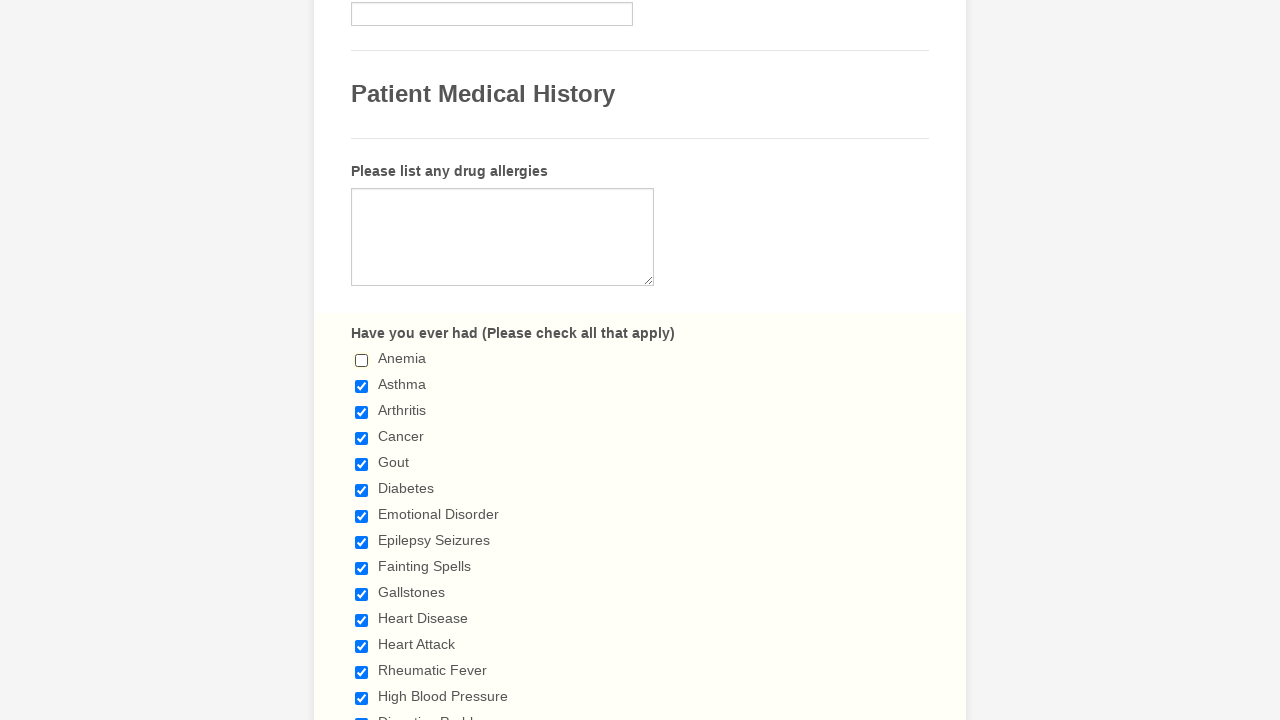

Clicked a checked checkbox to deselect it at (362, 386) on input[type='checkbox'] >> nth=1
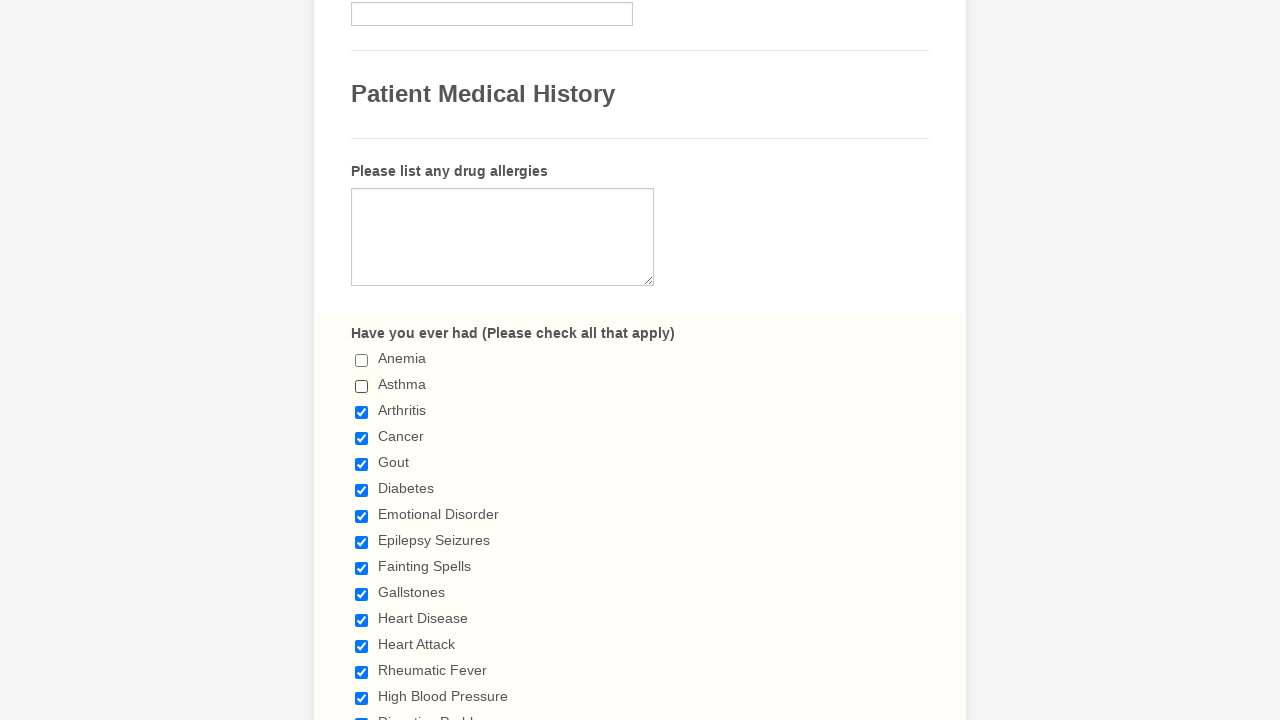

Clicked a checked checkbox to deselect it at (362, 412) on input[type='checkbox'] >> nth=2
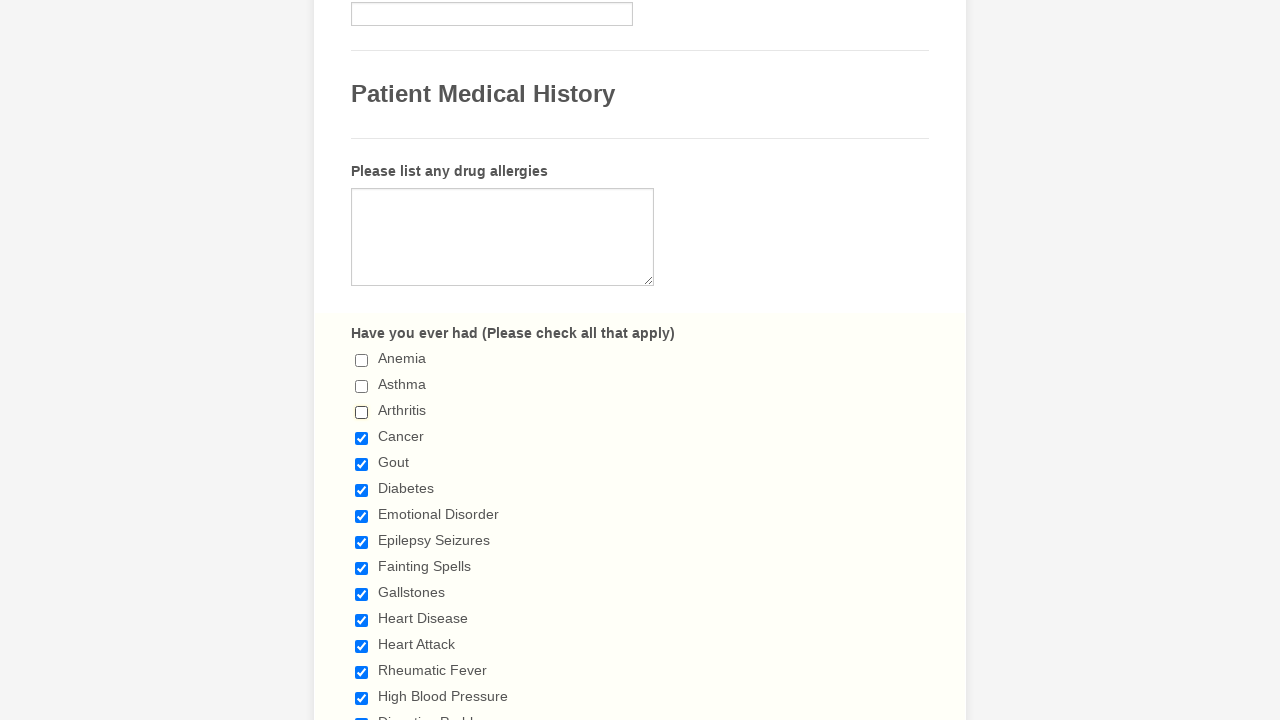

Clicked a checked checkbox to deselect it at (362, 438) on input[type='checkbox'] >> nth=3
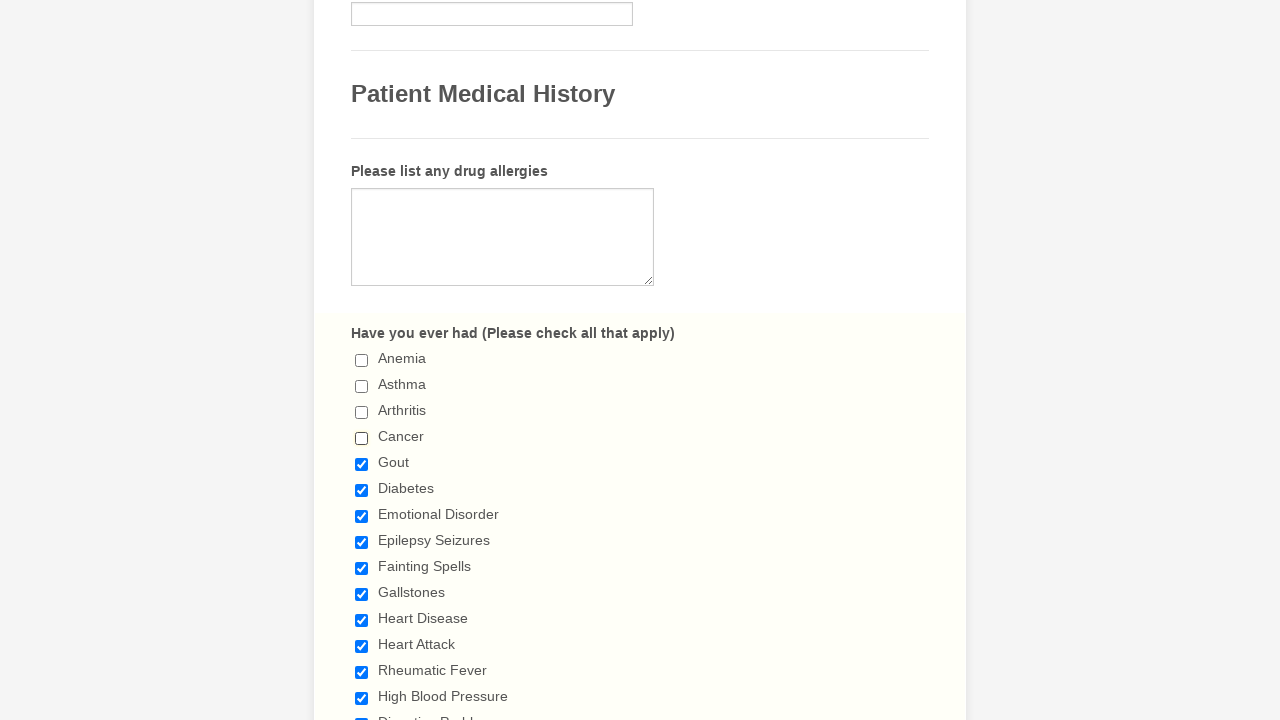

Clicked a checked checkbox to deselect it at (362, 464) on input[type='checkbox'] >> nth=4
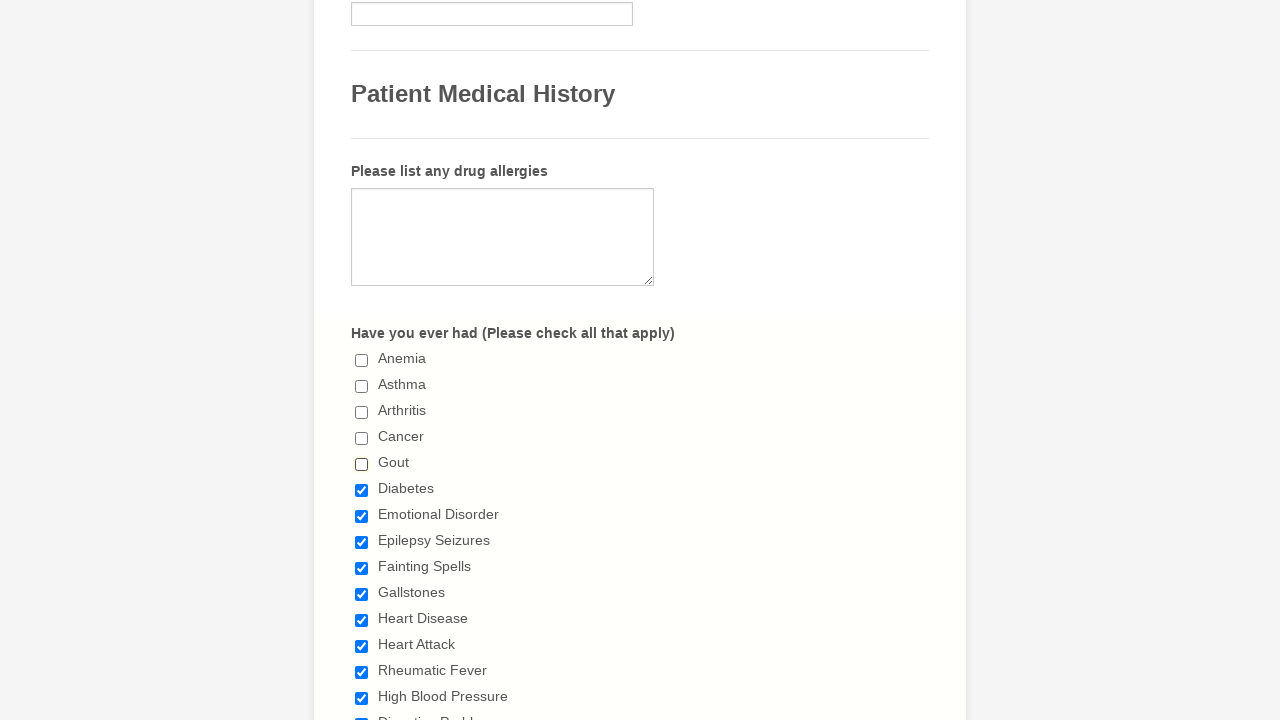

Clicked a checked checkbox to deselect it at (362, 490) on input[type='checkbox'] >> nth=5
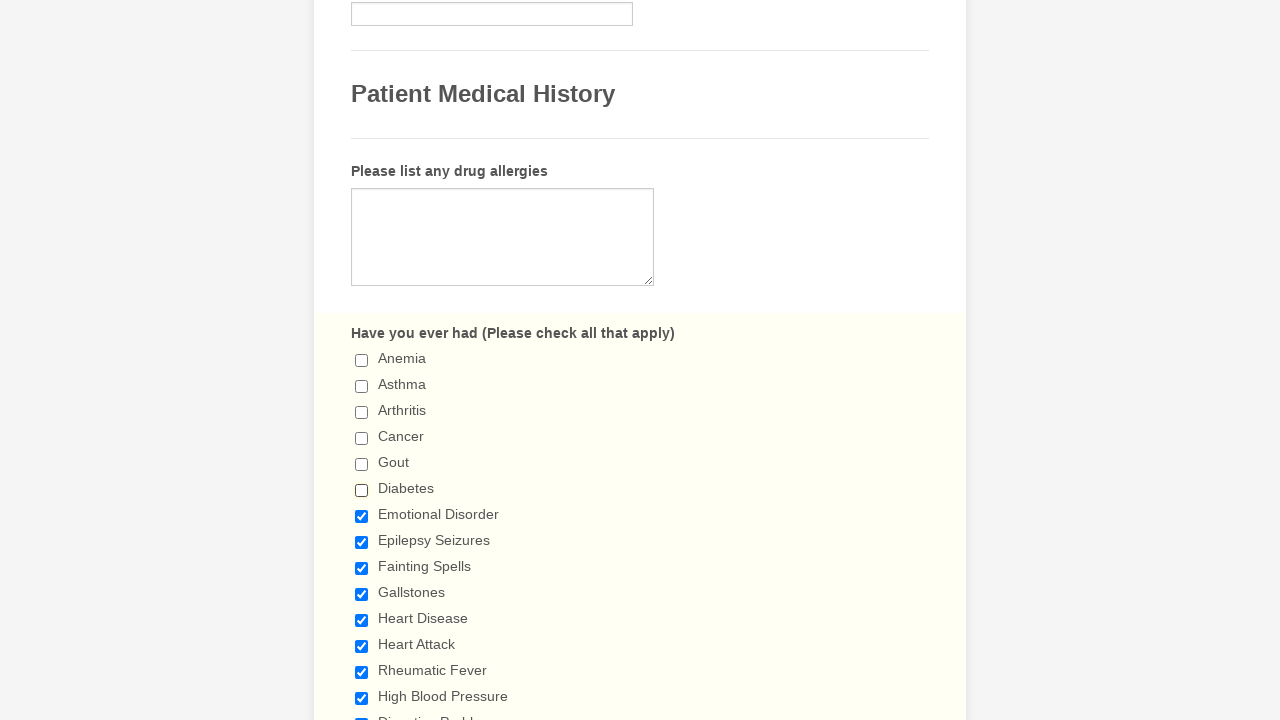

Clicked a checked checkbox to deselect it at (362, 516) on input[type='checkbox'] >> nth=6
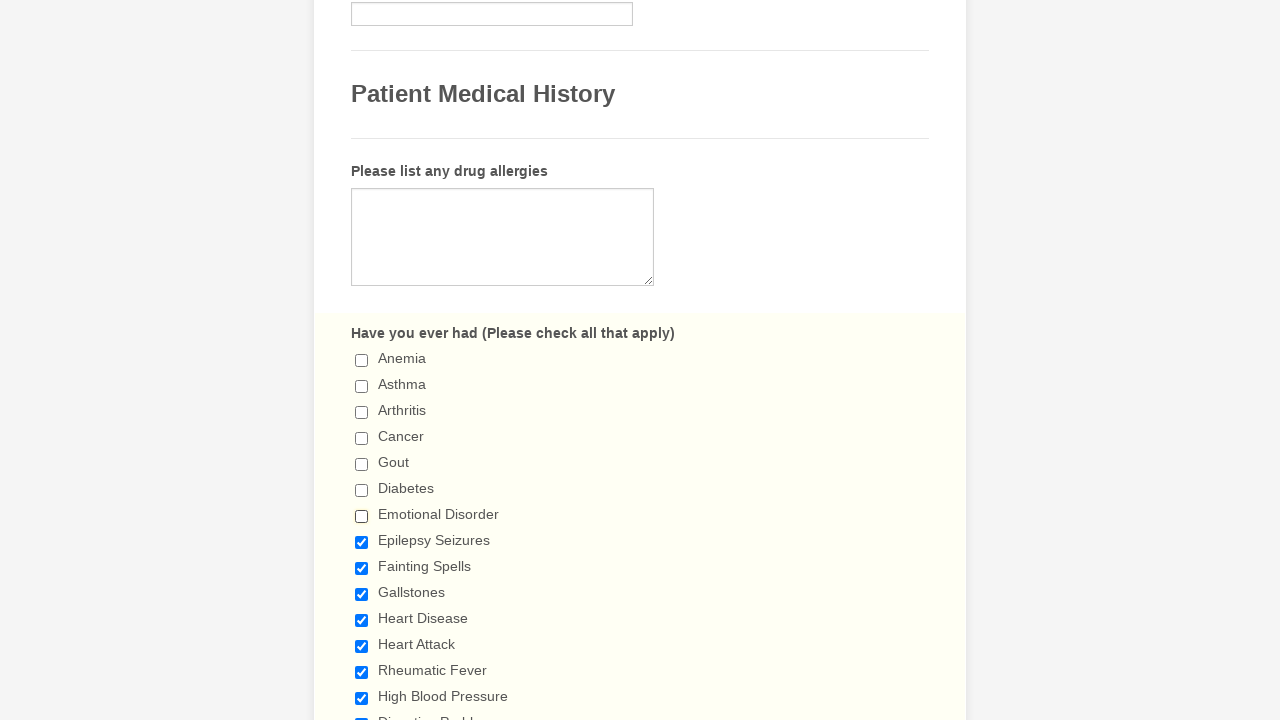

Clicked a checked checkbox to deselect it at (362, 542) on input[type='checkbox'] >> nth=7
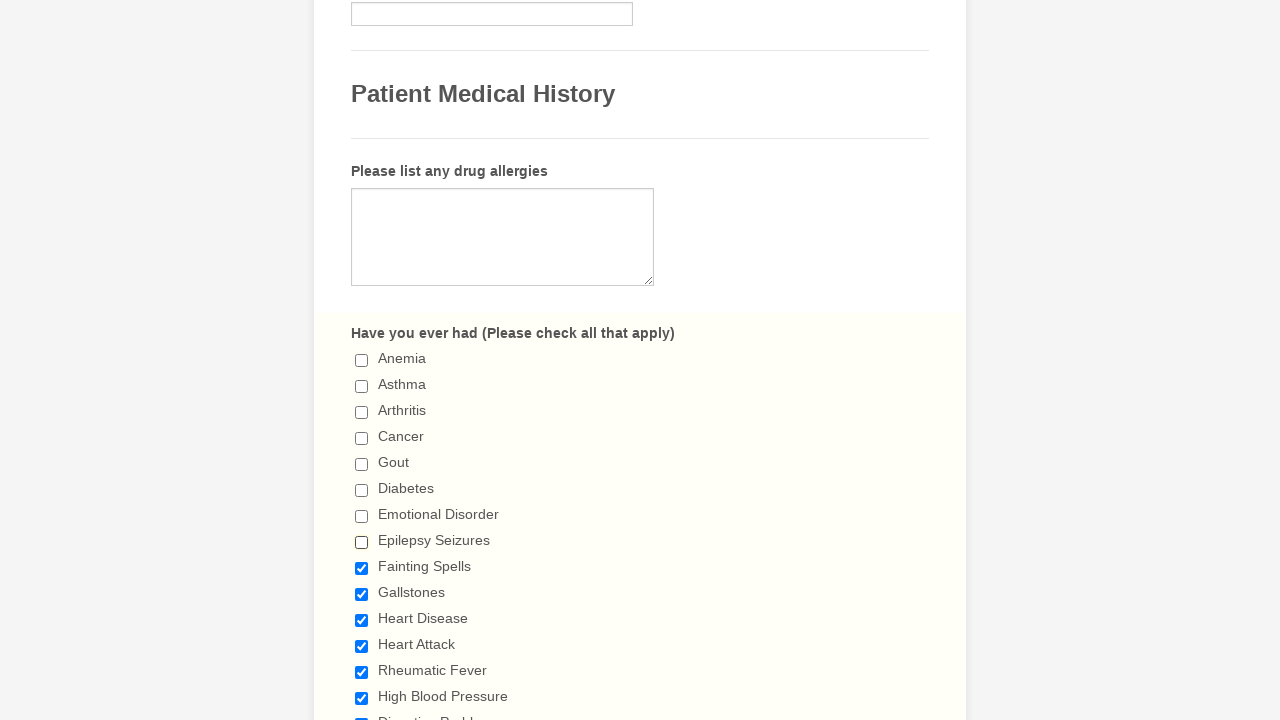

Clicked a checked checkbox to deselect it at (362, 568) on input[type='checkbox'] >> nth=8
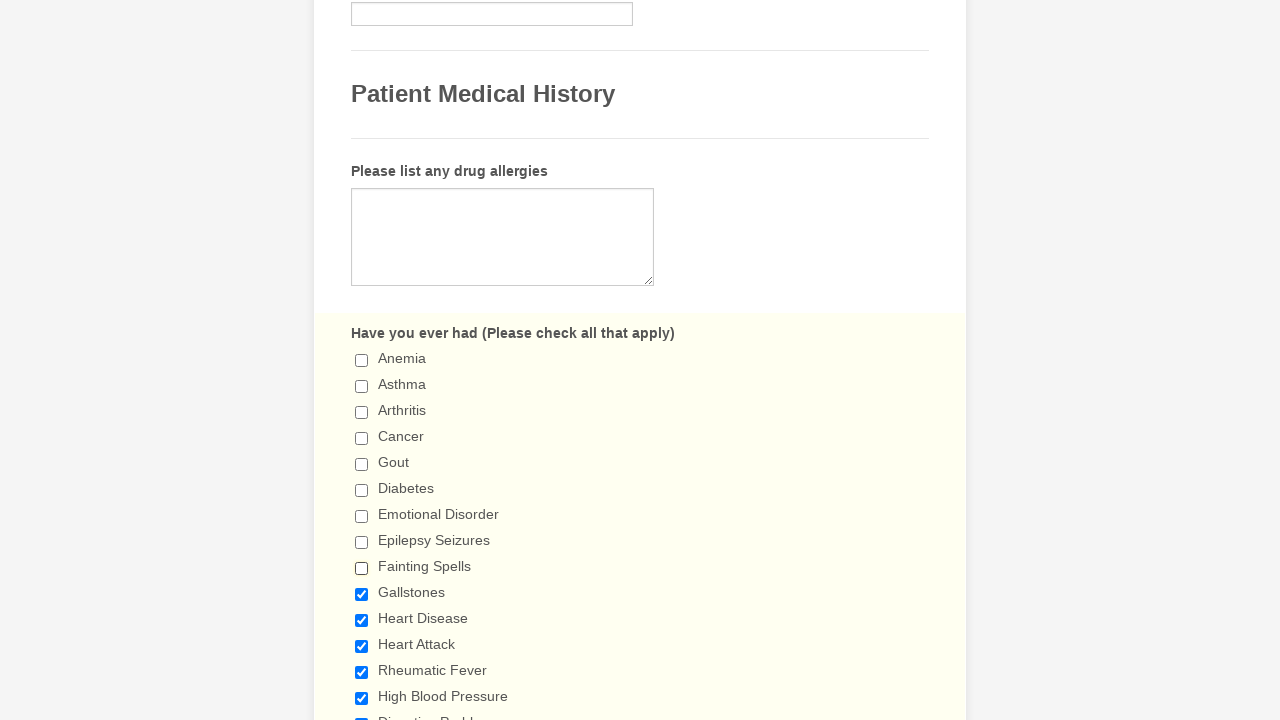

Clicked a checked checkbox to deselect it at (362, 594) on input[type='checkbox'] >> nth=9
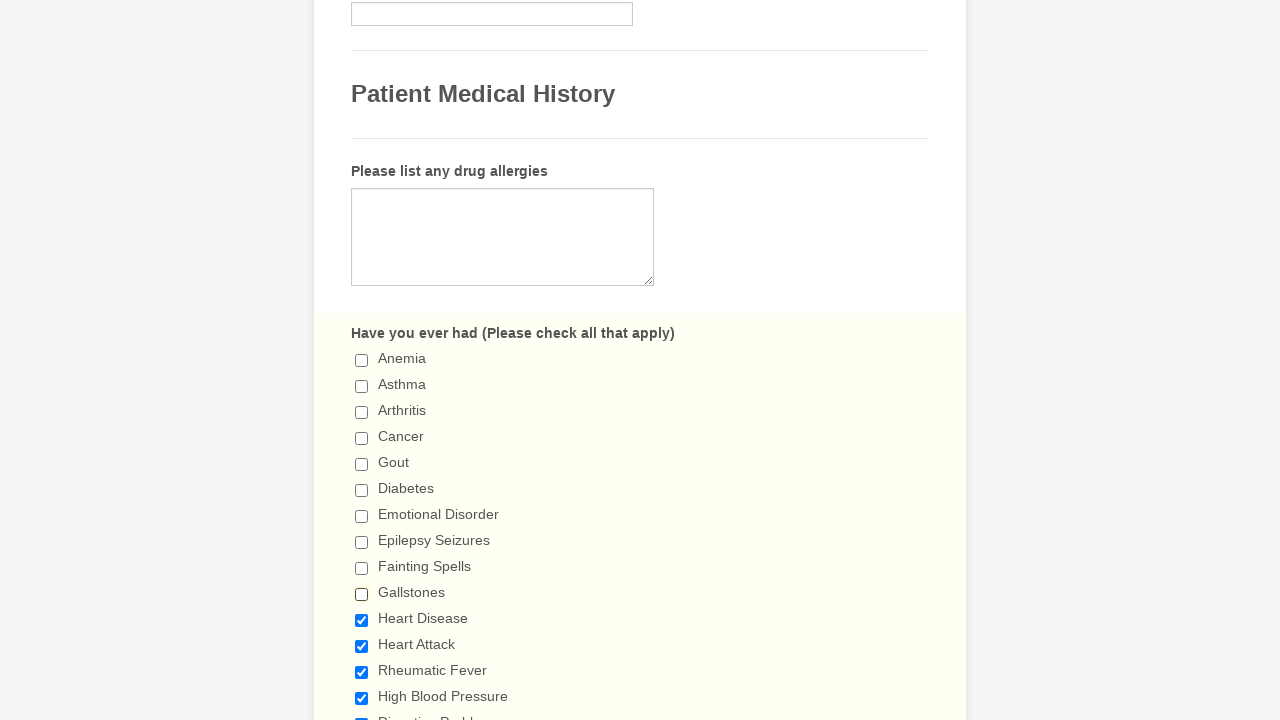

Clicked a checked checkbox to deselect it at (362, 620) on input[type='checkbox'] >> nth=10
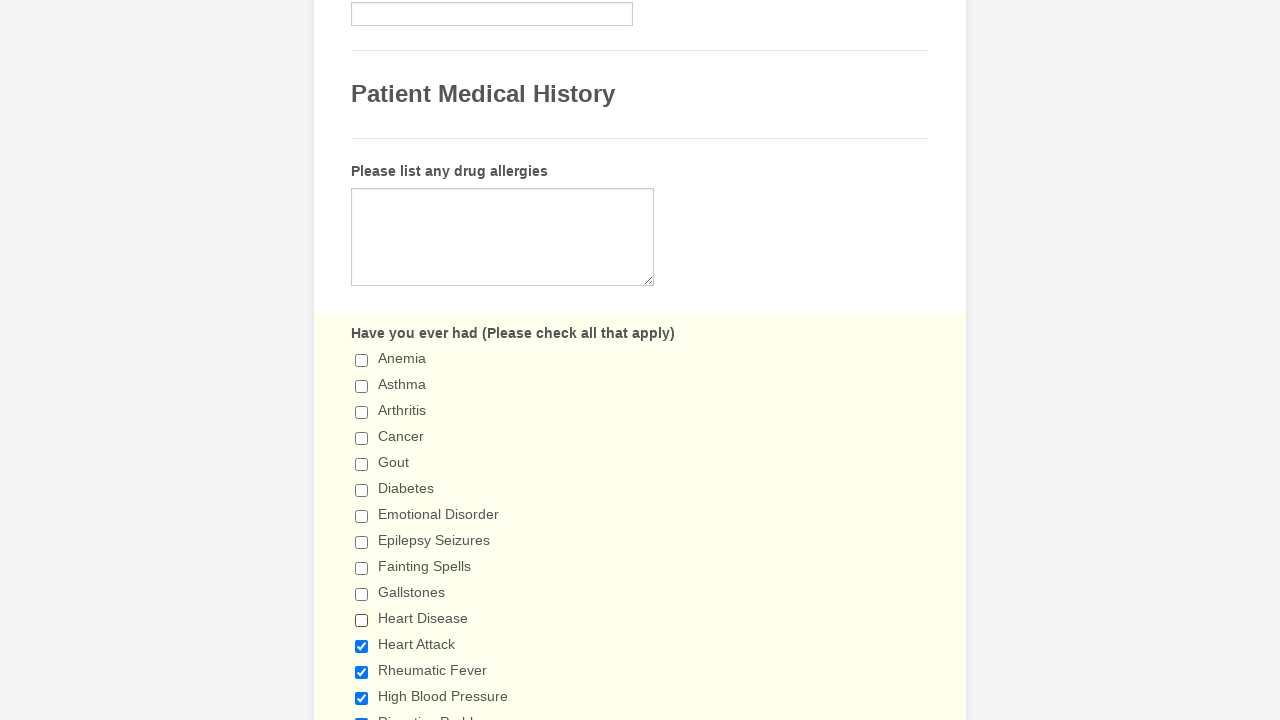

Clicked a checked checkbox to deselect it at (362, 646) on input[type='checkbox'] >> nth=11
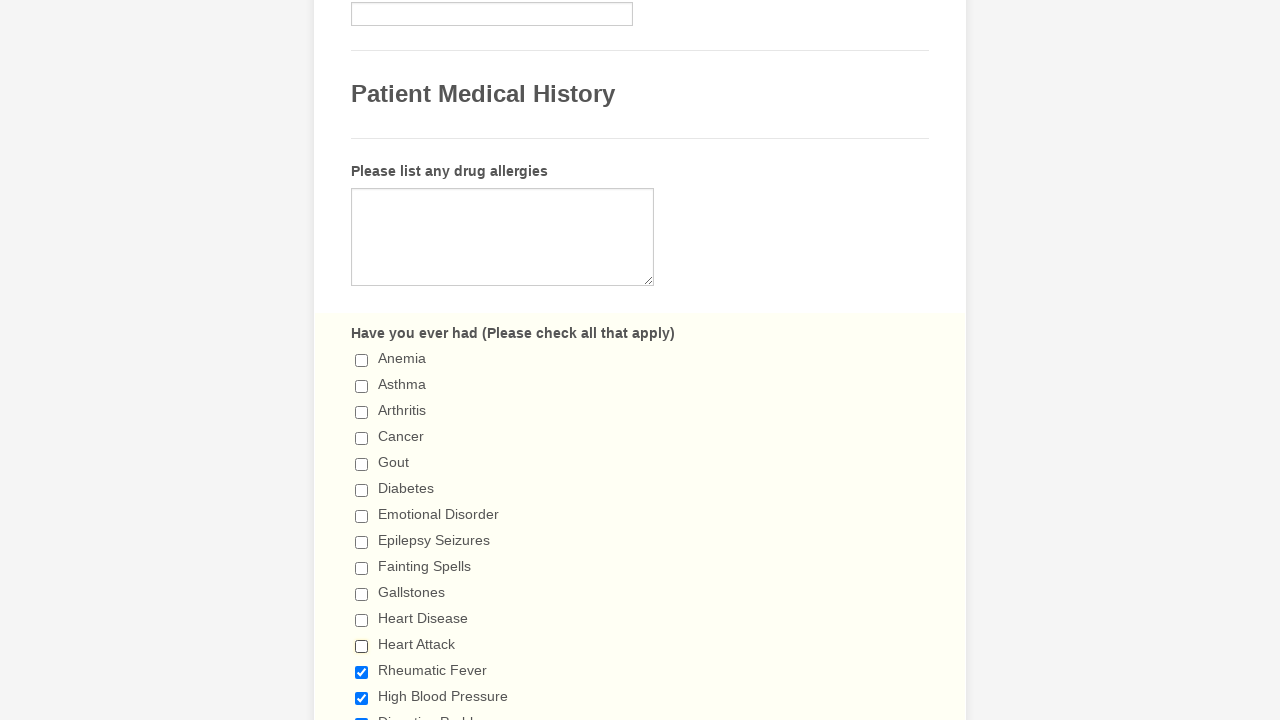

Clicked a checked checkbox to deselect it at (362, 672) on input[type='checkbox'] >> nth=12
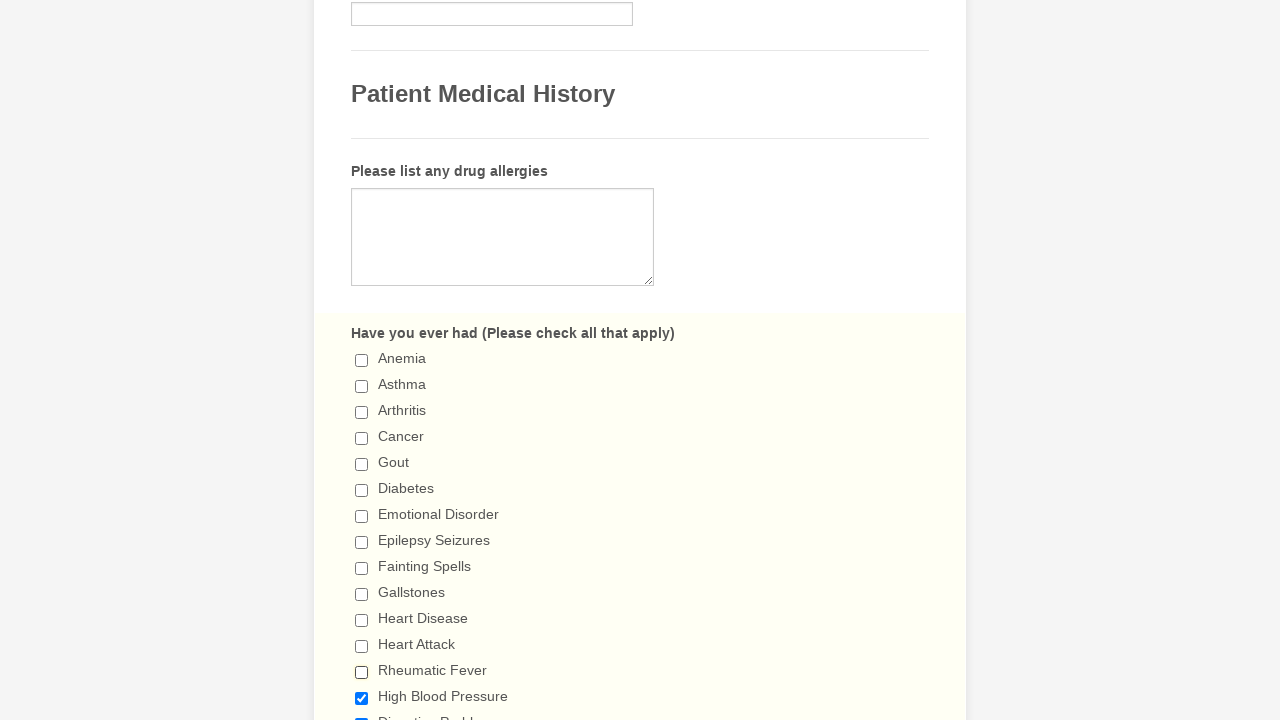

Clicked a checked checkbox to deselect it at (362, 698) on input[type='checkbox'] >> nth=13
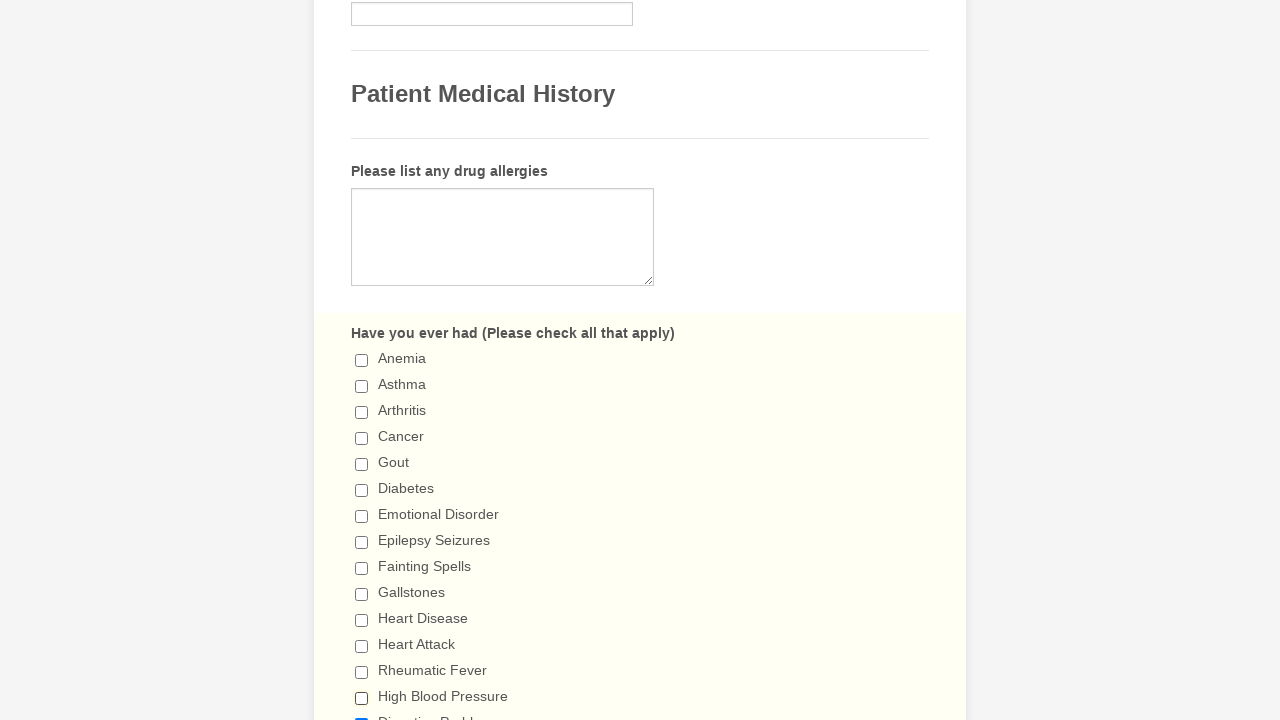

Clicked a checked checkbox to deselect it at (362, 714) on input[type='checkbox'] >> nth=14
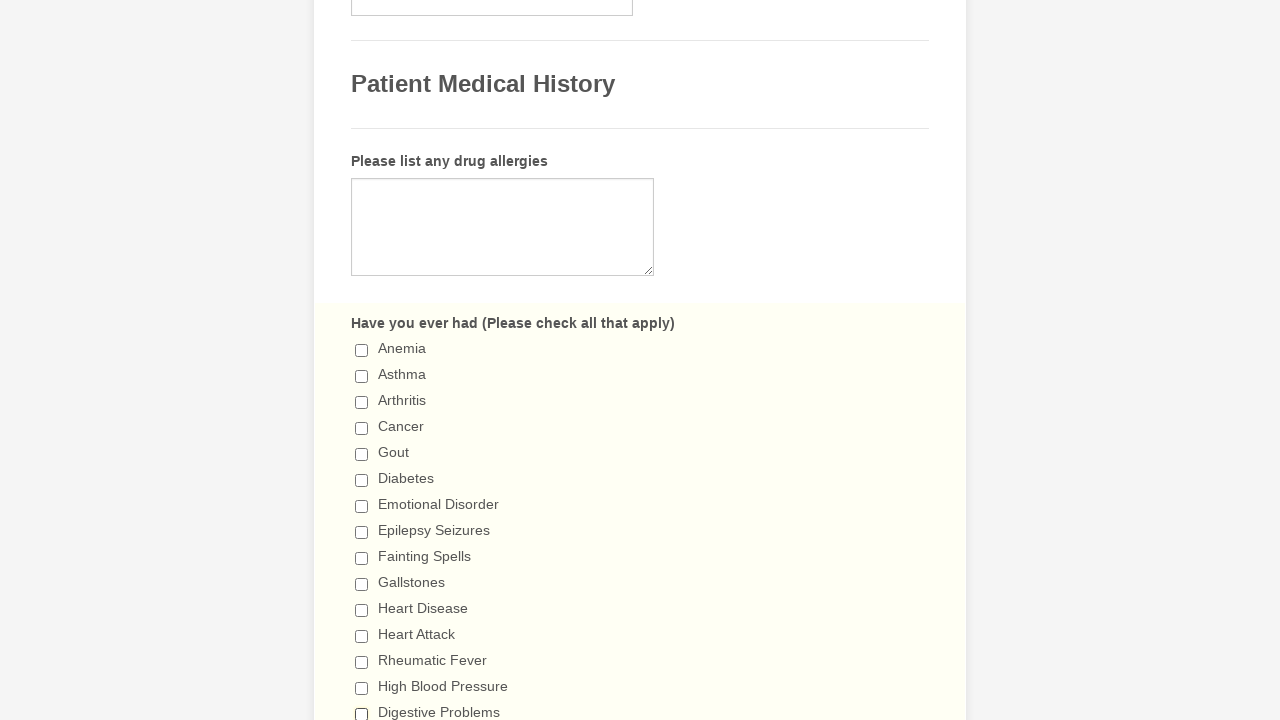

Clicked a checked checkbox to deselect it at (362, 360) on input[type='checkbox'] >> nth=15
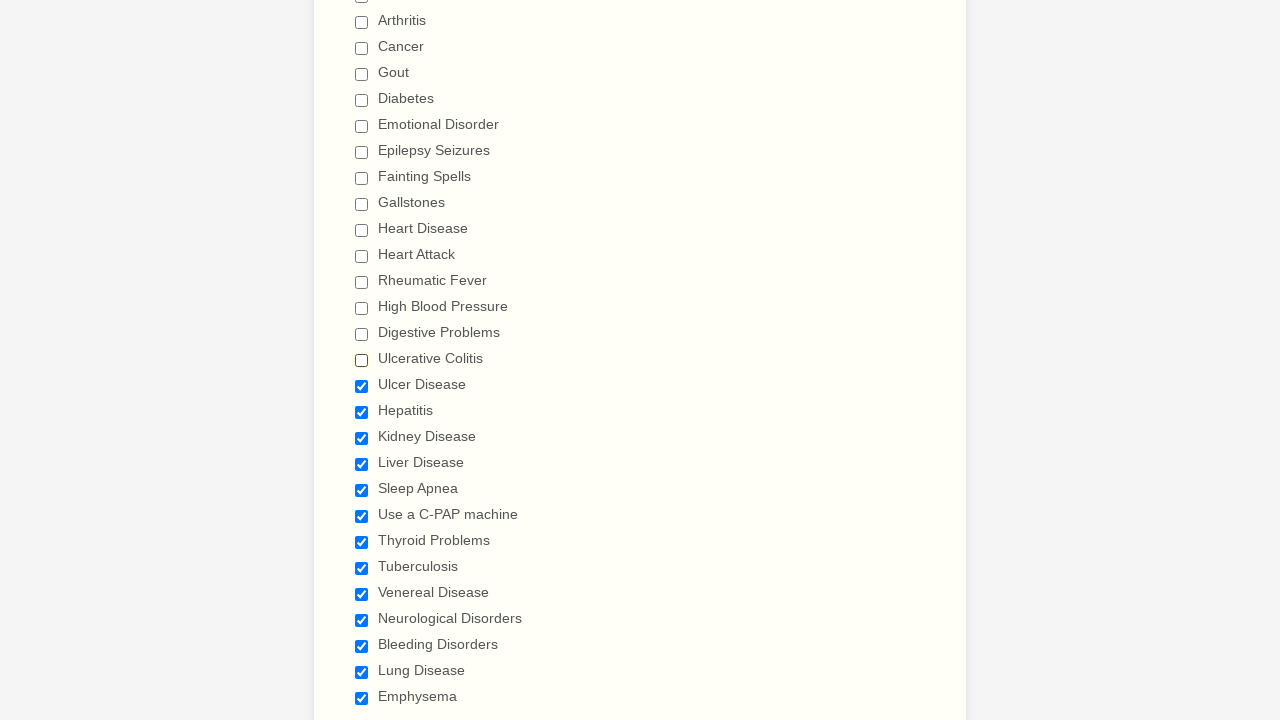

Clicked a checked checkbox to deselect it at (362, 386) on input[type='checkbox'] >> nth=16
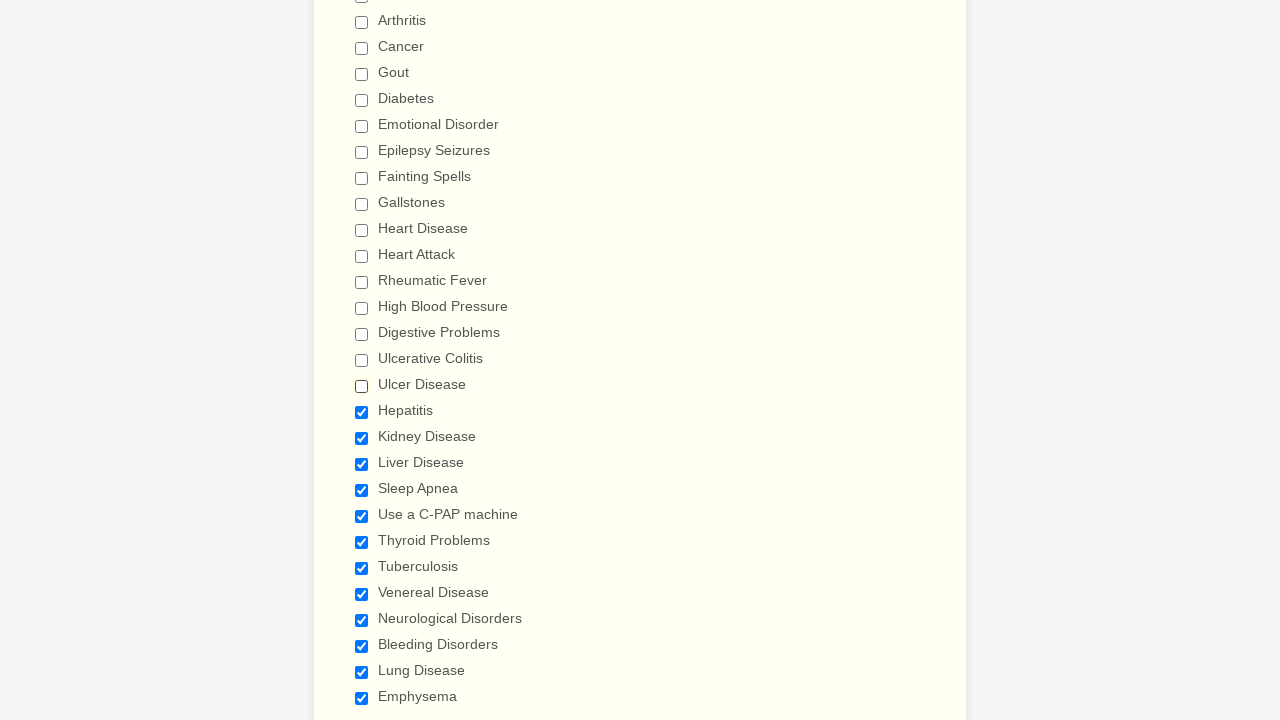

Clicked a checked checkbox to deselect it at (362, 412) on input[type='checkbox'] >> nth=17
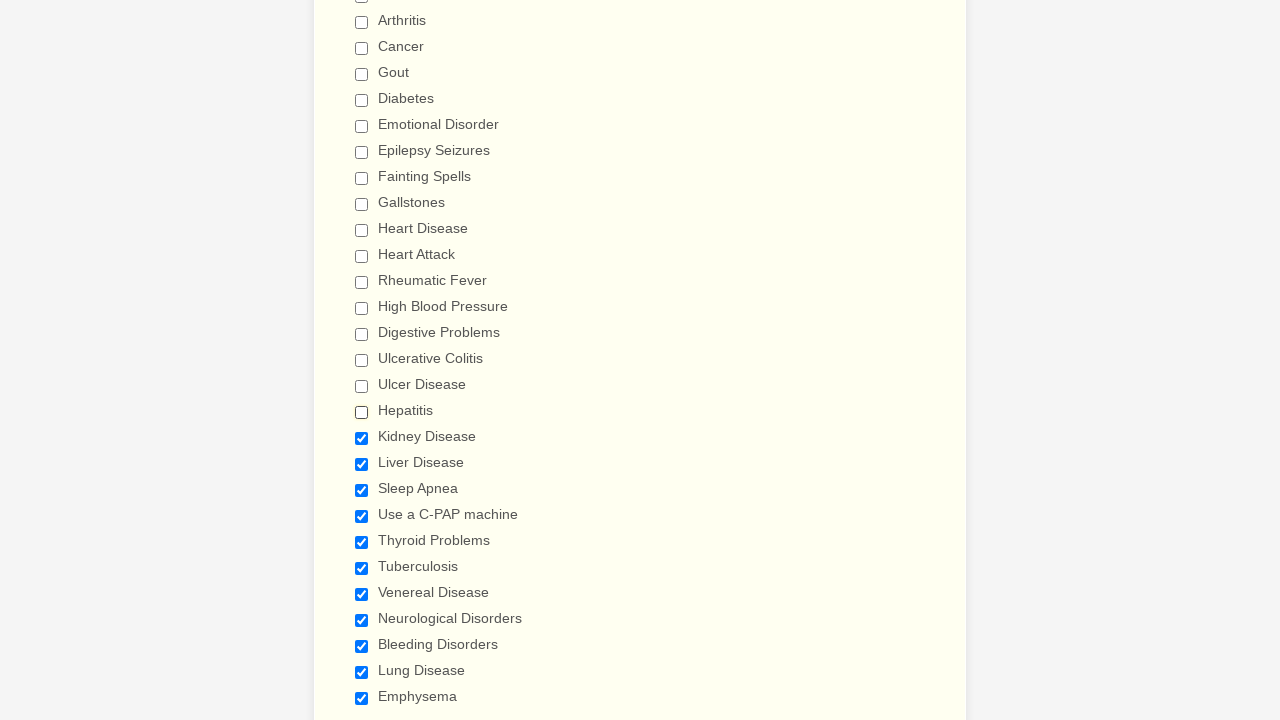

Clicked a checked checkbox to deselect it at (362, 438) on input[type='checkbox'] >> nth=18
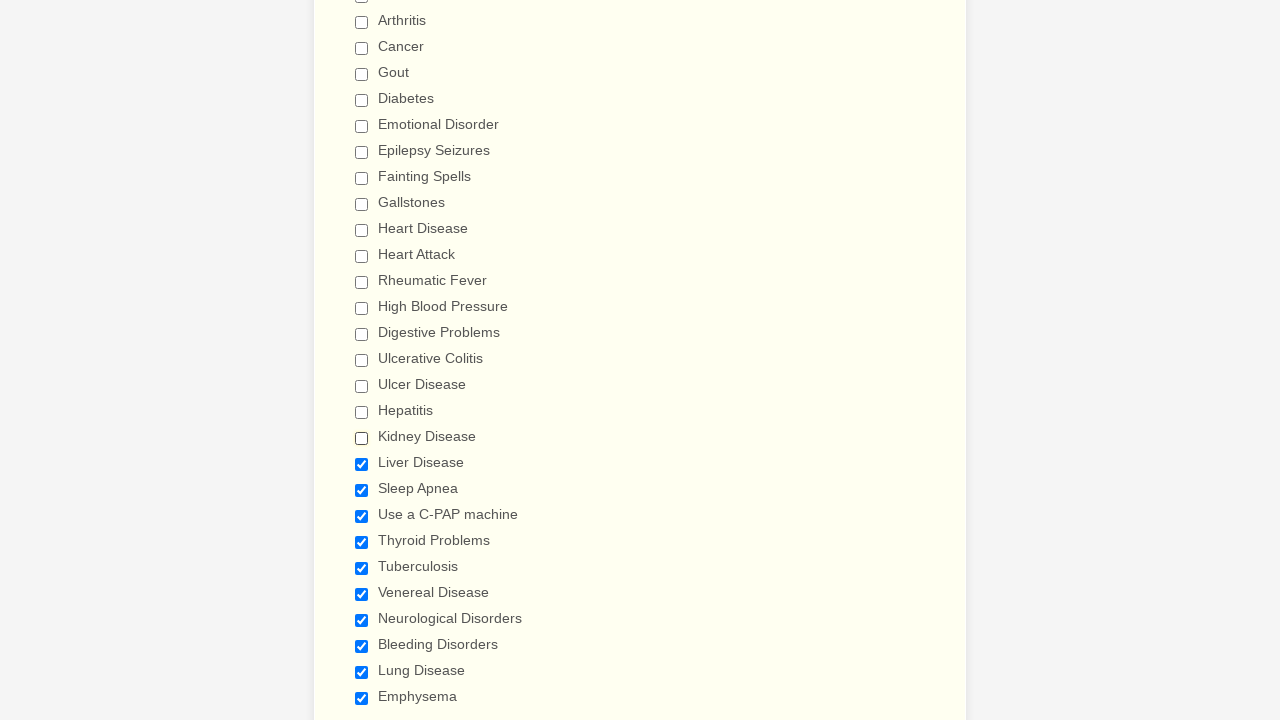

Clicked a checked checkbox to deselect it at (362, 464) on input[type='checkbox'] >> nth=19
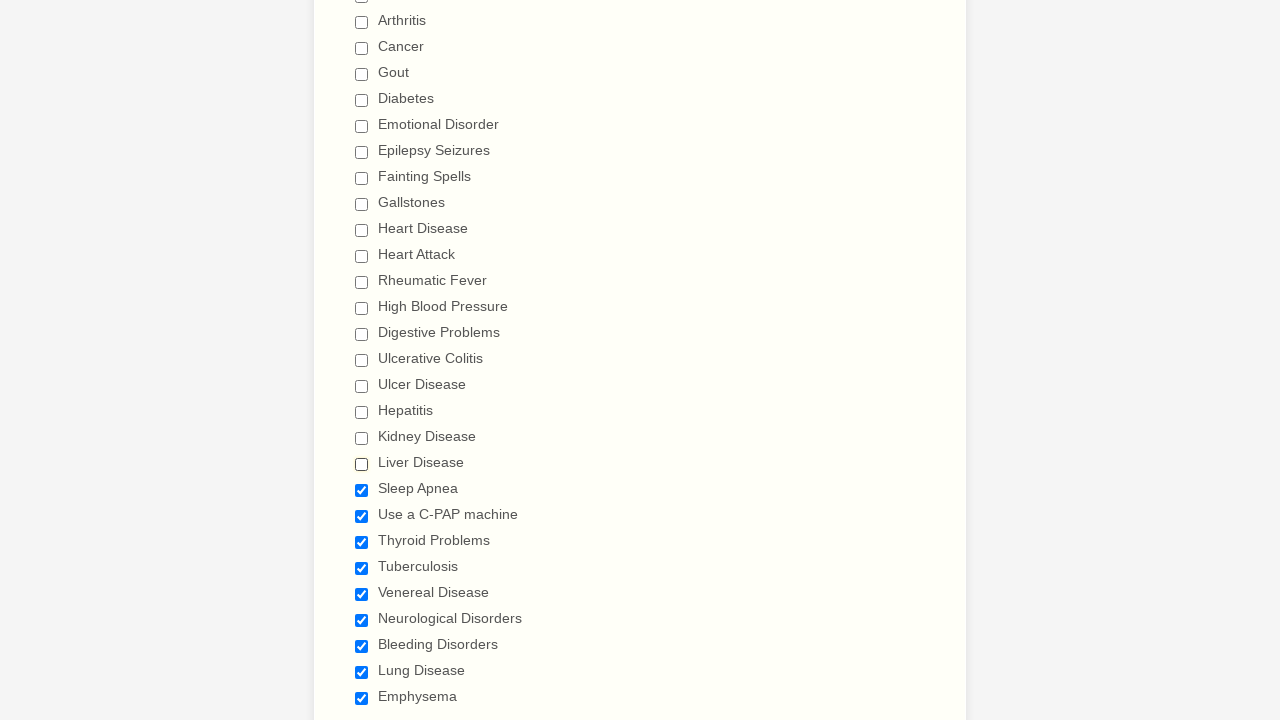

Clicked a checked checkbox to deselect it at (362, 490) on input[type='checkbox'] >> nth=20
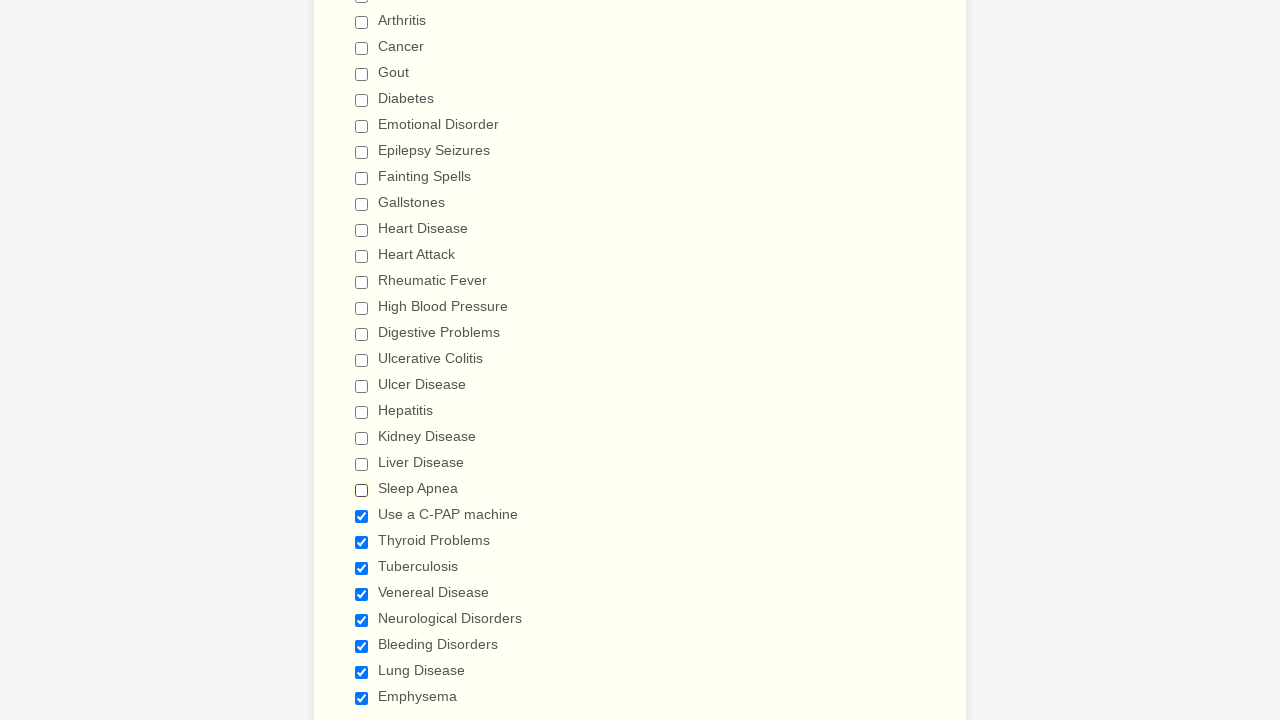

Clicked a checked checkbox to deselect it at (362, 516) on input[type='checkbox'] >> nth=21
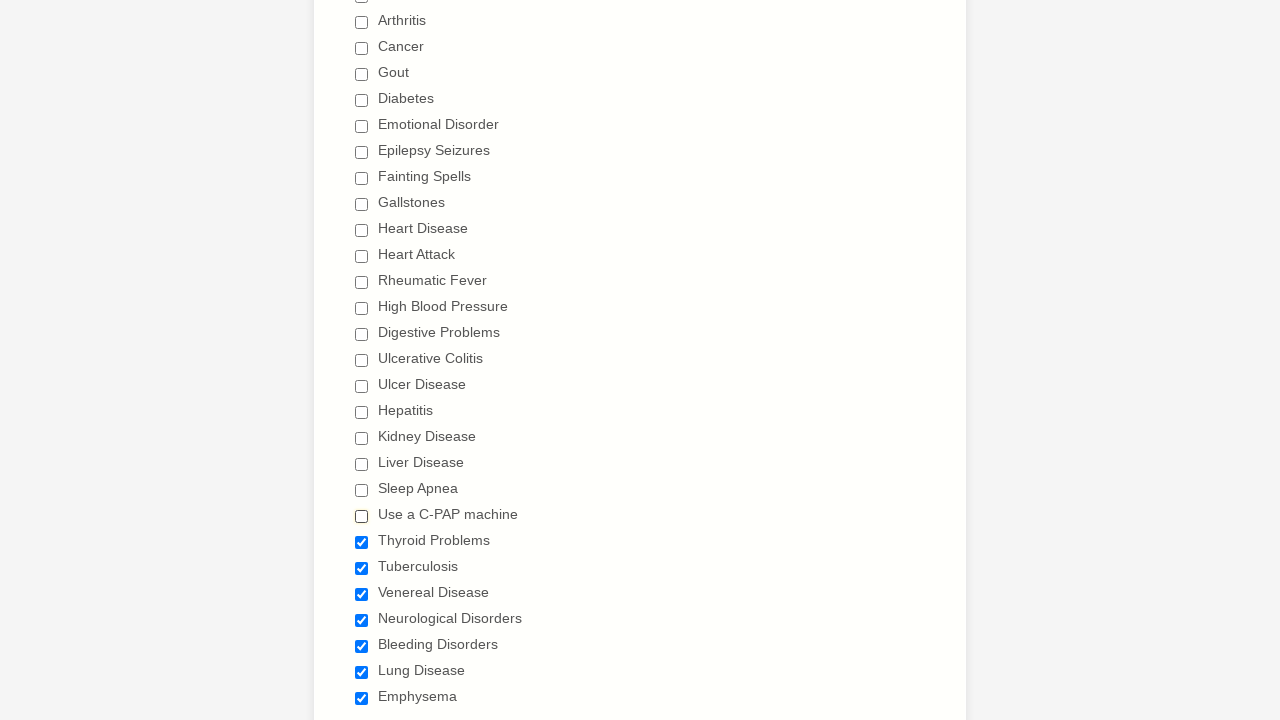

Clicked a checked checkbox to deselect it at (362, 542) on input[type='checkbox'] >> nth=22
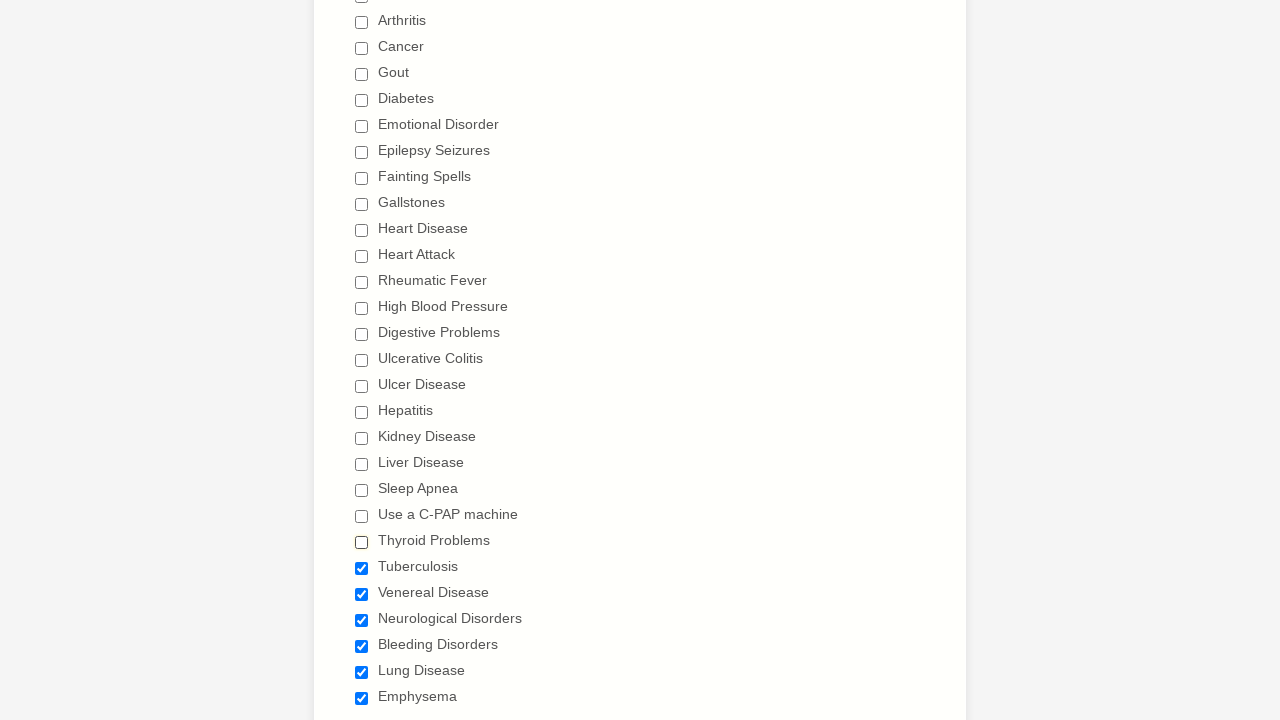

Clicked a checked checkbox to deselect it at (362, 568) on input[type='checkbox'] >> nth=23
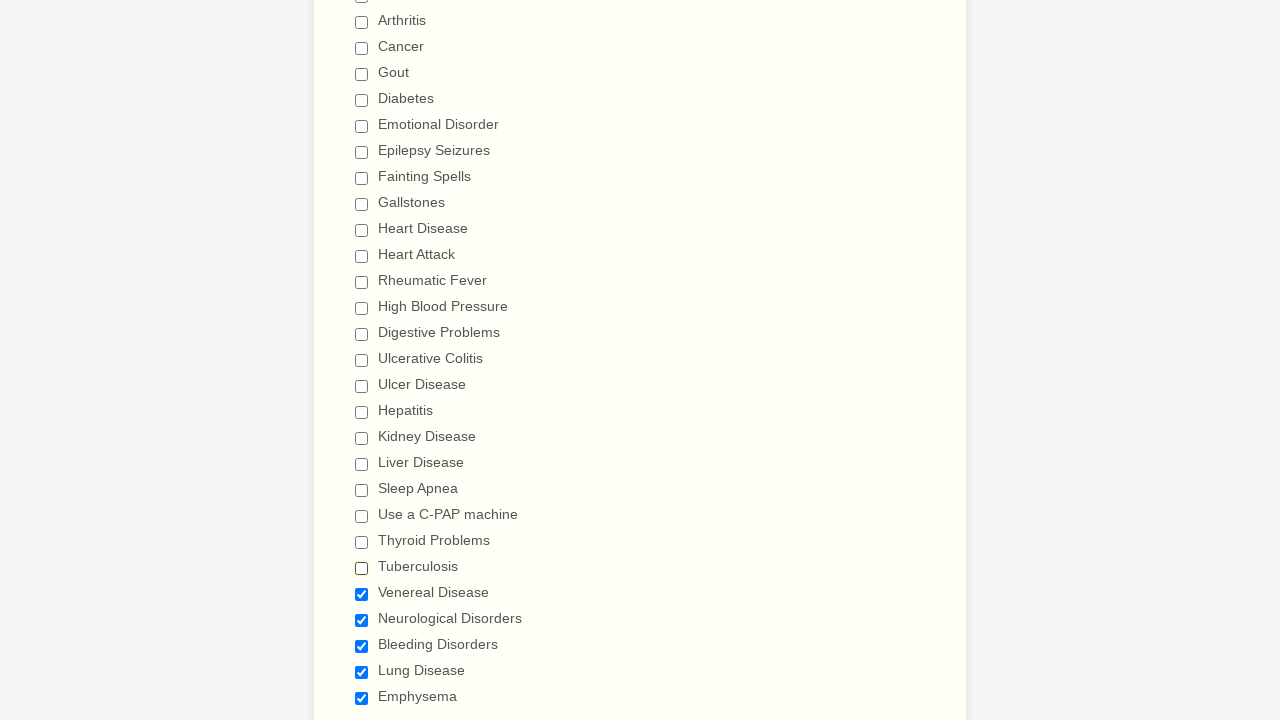

Clicked a checked checkbox to deselect it at (362, 594) on input[type='checkbox'] >> nth=24
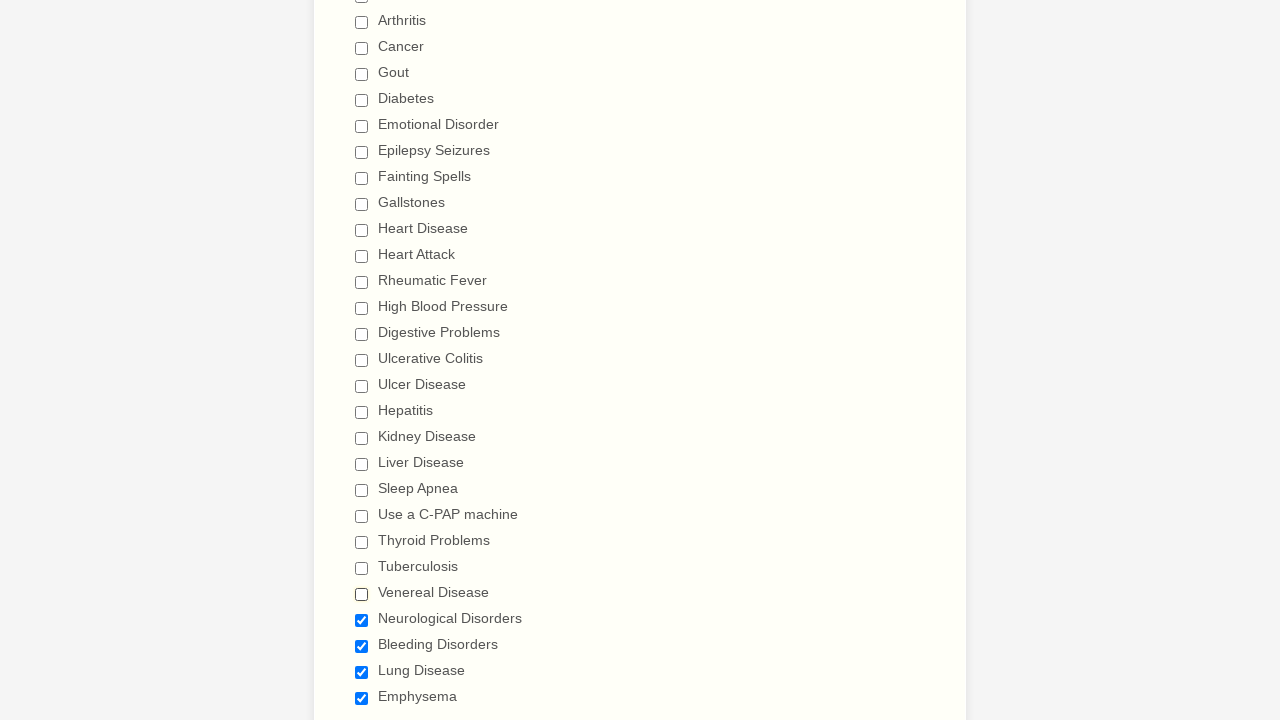

Clicked a checked checkbox to deselect it at (362, 620) on input[type='checkbox'] >> nth=25
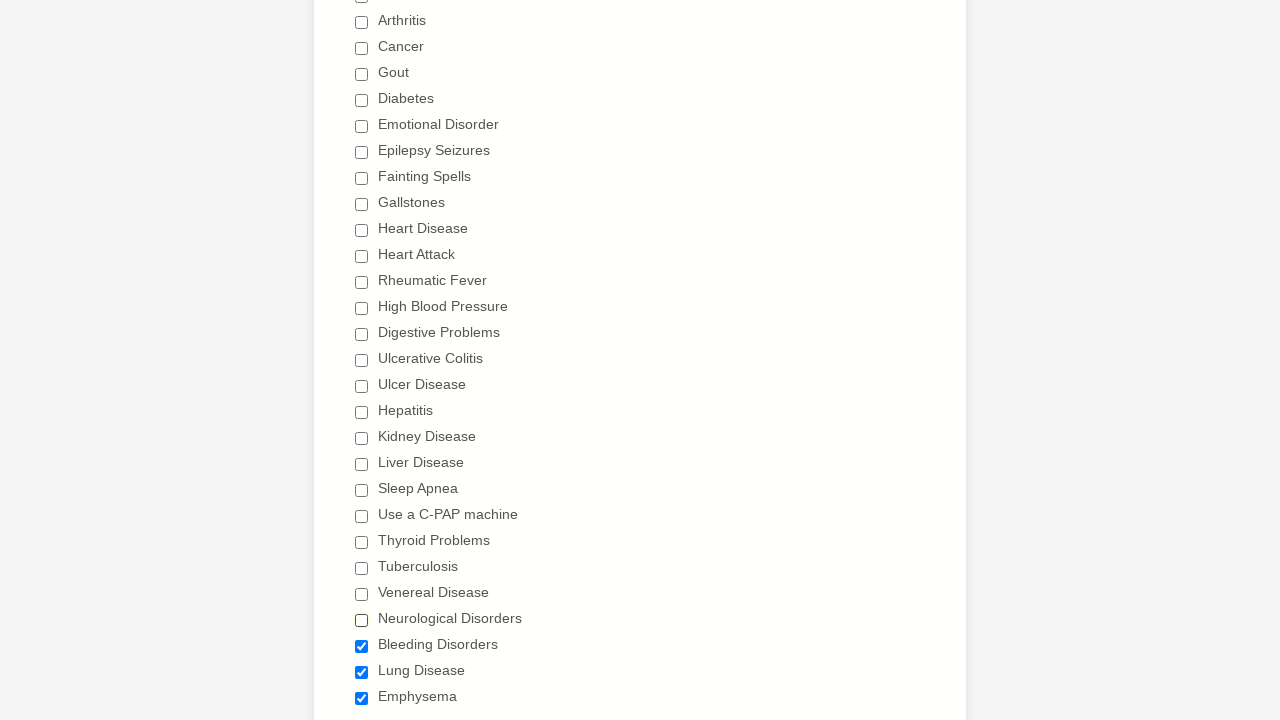

Clicked a checked checkbox to deselect it at (362, 646) on input[type='checkbox'] >> nth=26
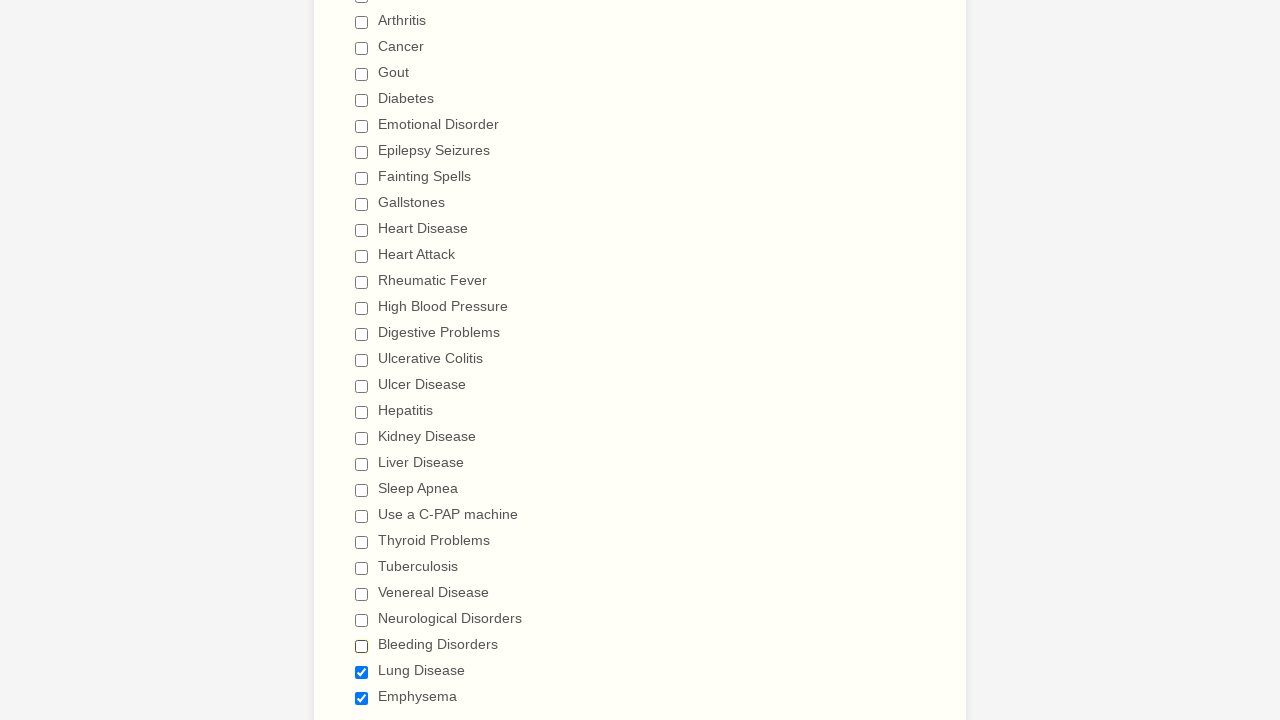

Clicked a checked checkbox to deselect it at (362, 672) on input[type='checkbox'] >> nth=27
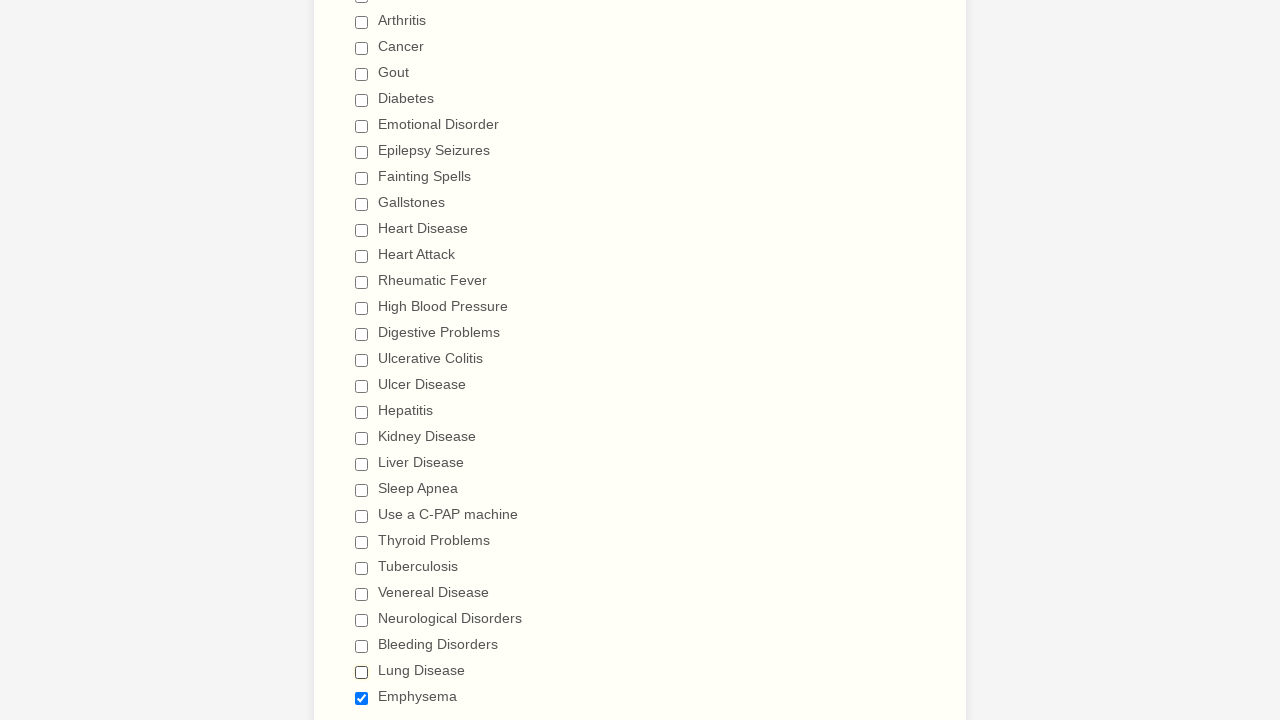

Clicked a checked checkbox to deselect it at (362, 698) on input[type='checkbox'] >> nth=28
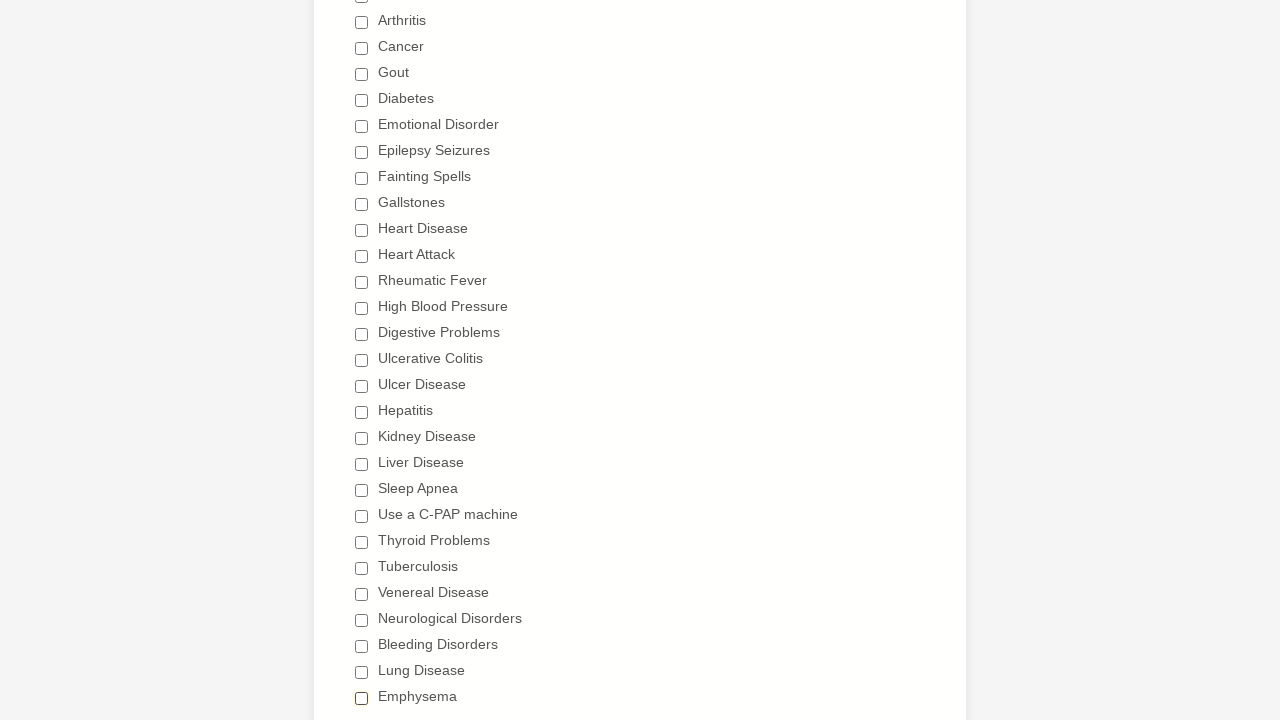

Verified a checkbox is deselected
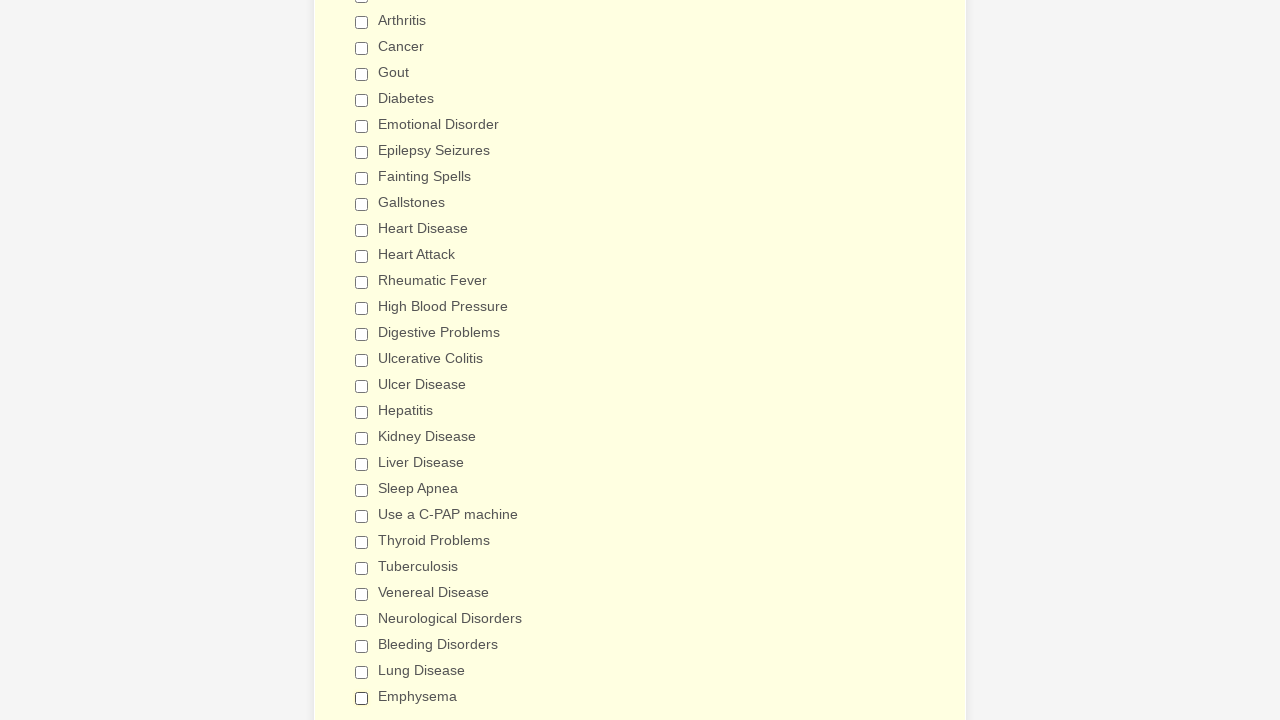

Verified a checkbox is deselected
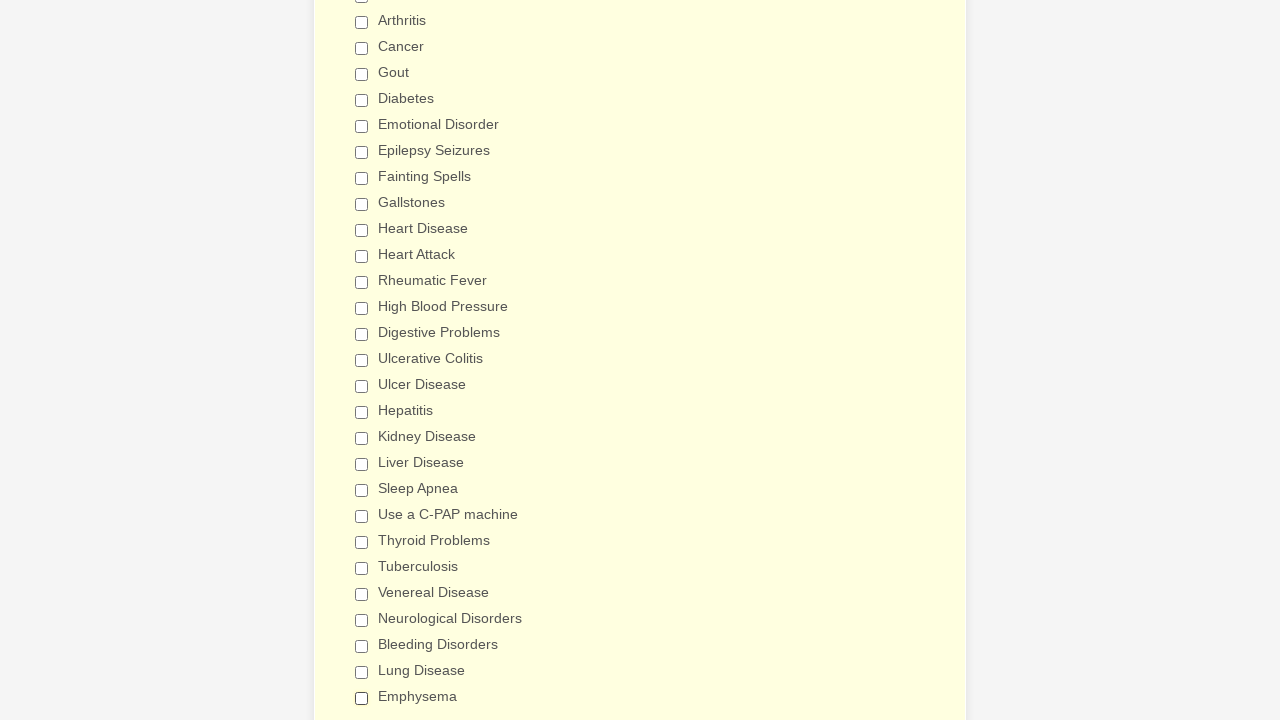

Verified a checkbox is deselected
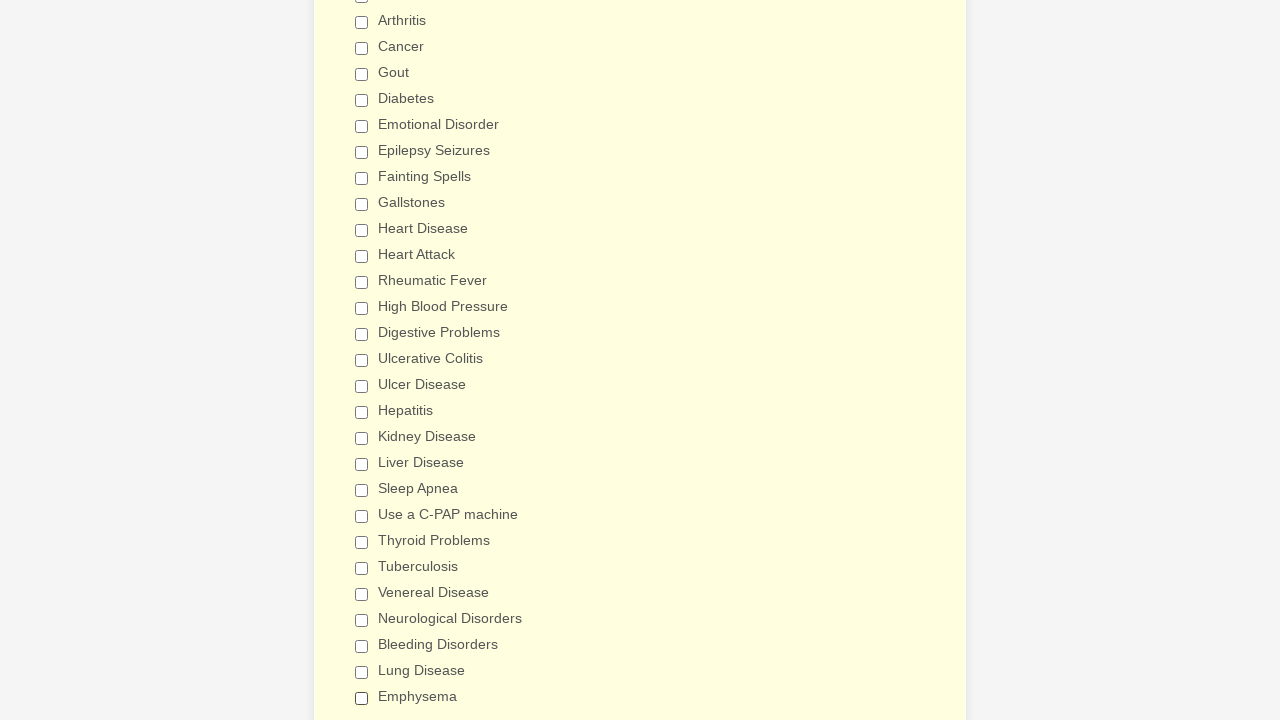

Verified a checkbox is deselected
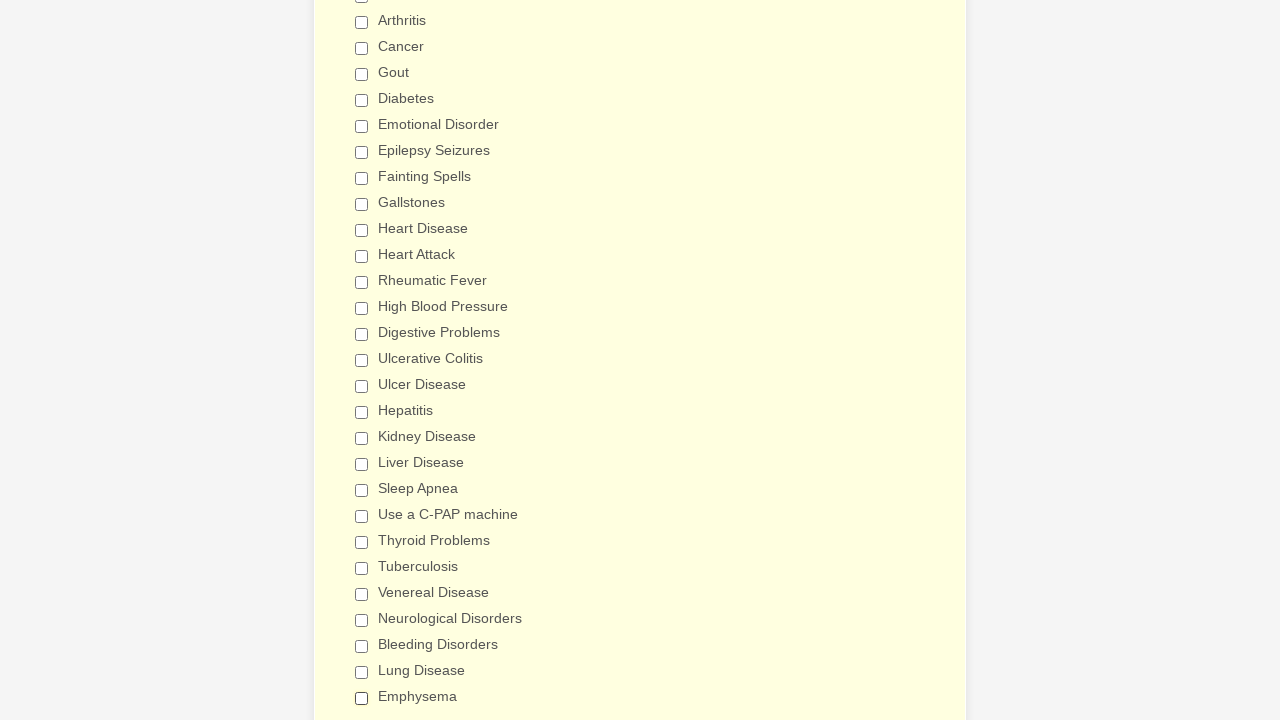

Verified a checkbox is deselected
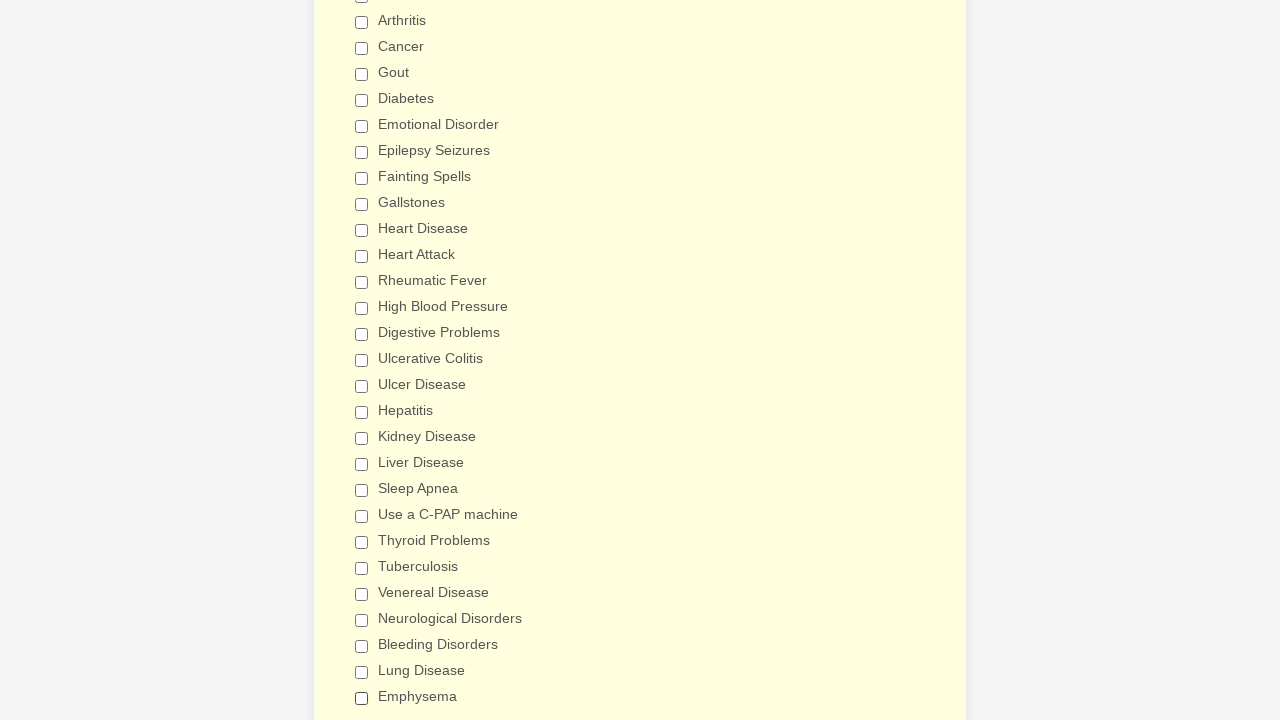

Verified a checkbox is deselected
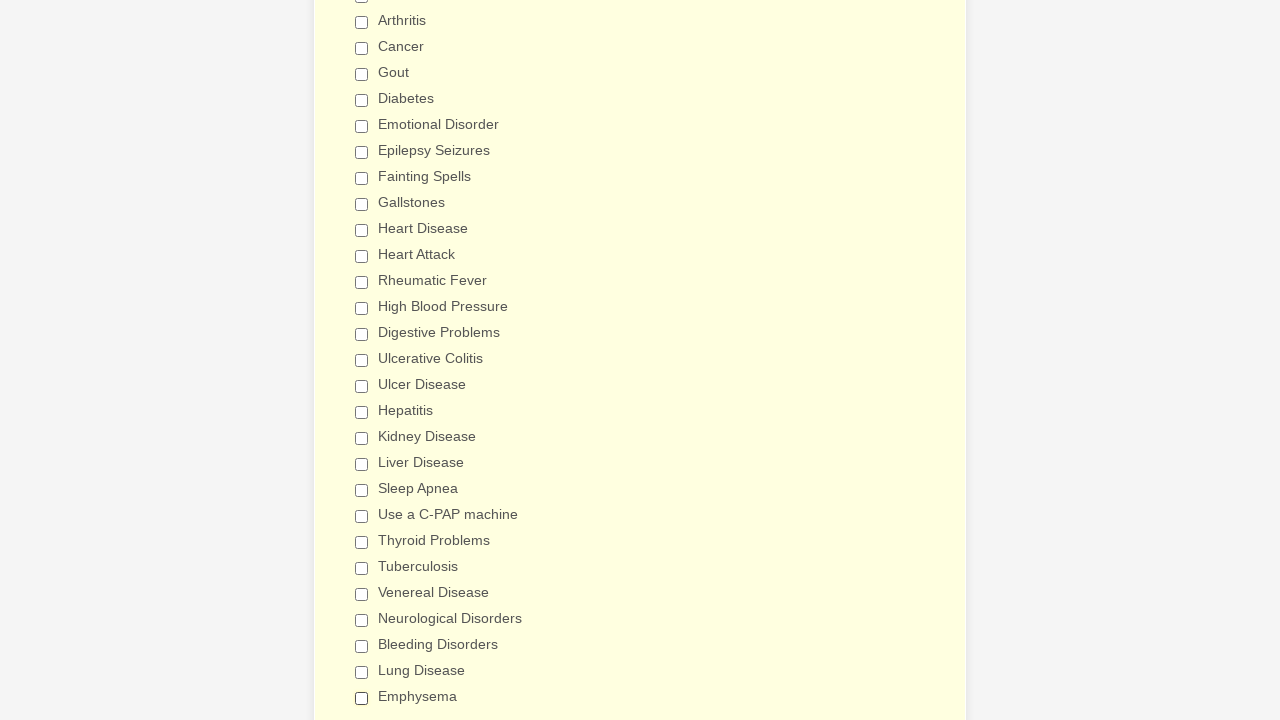

Verified a checkbox is deselected
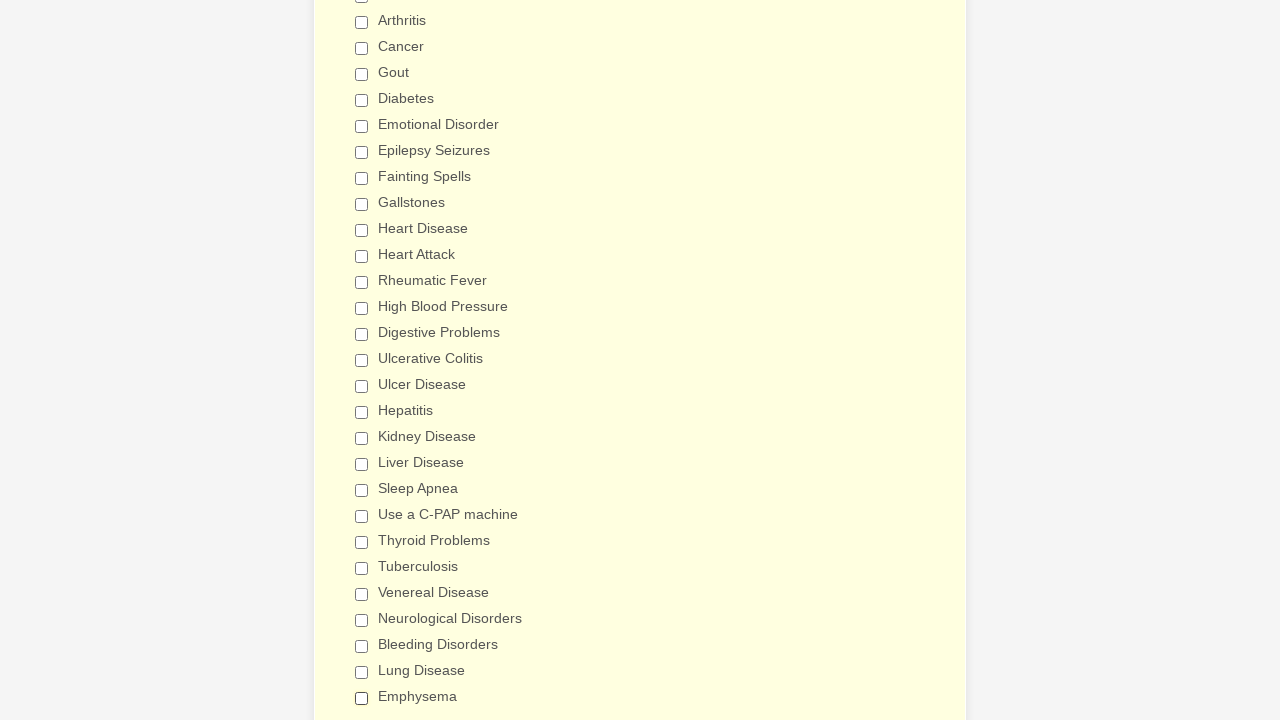

Verified a checkbox is deselected
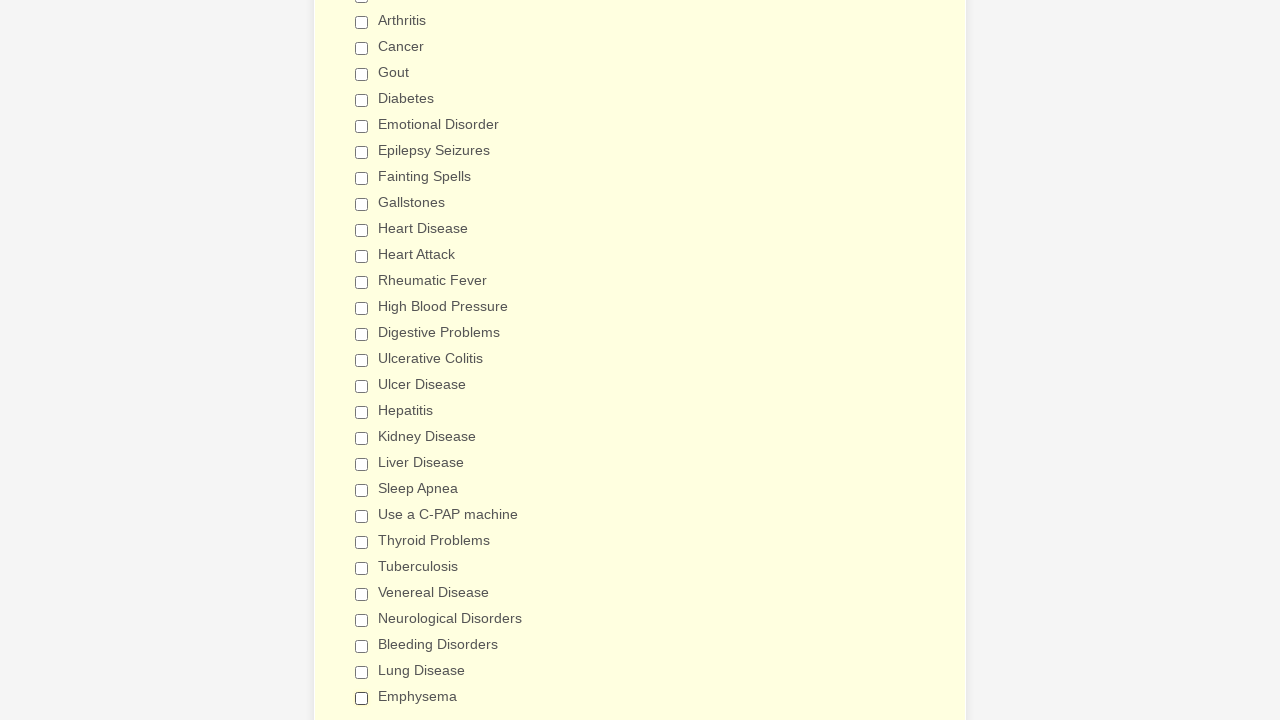

Verified a checkbox is deselected
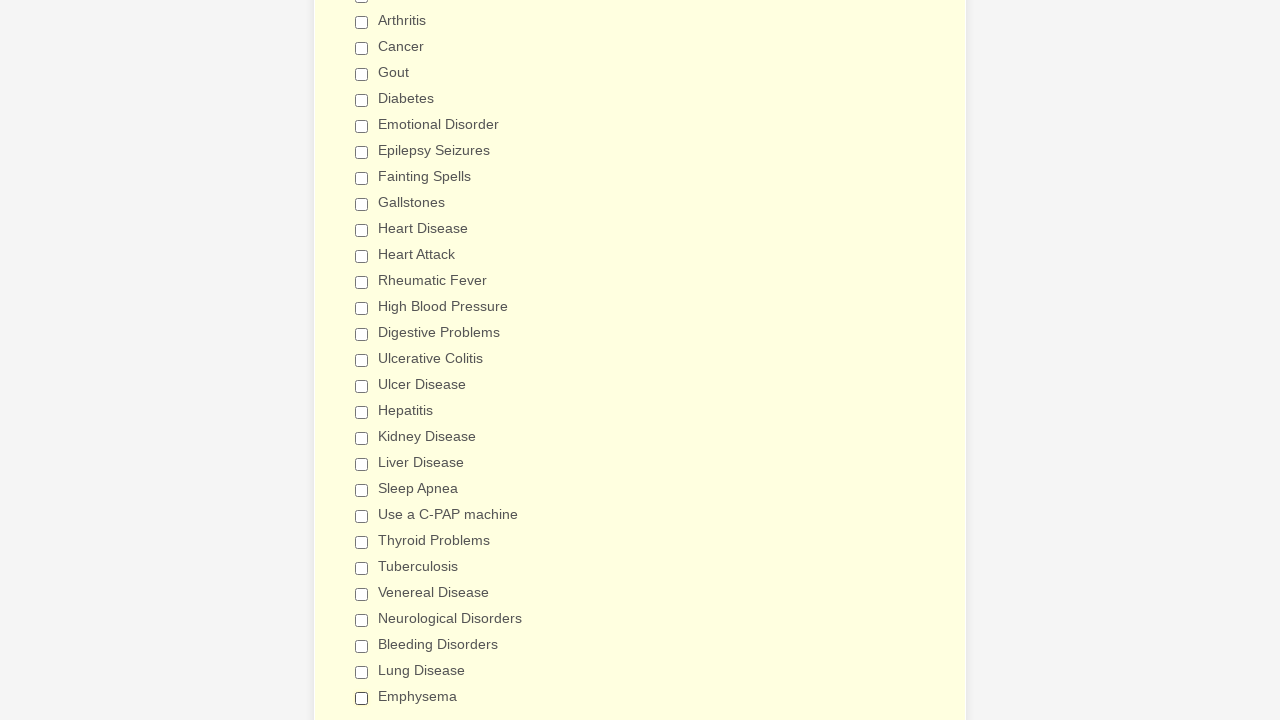

Verified a checkbox is deselected
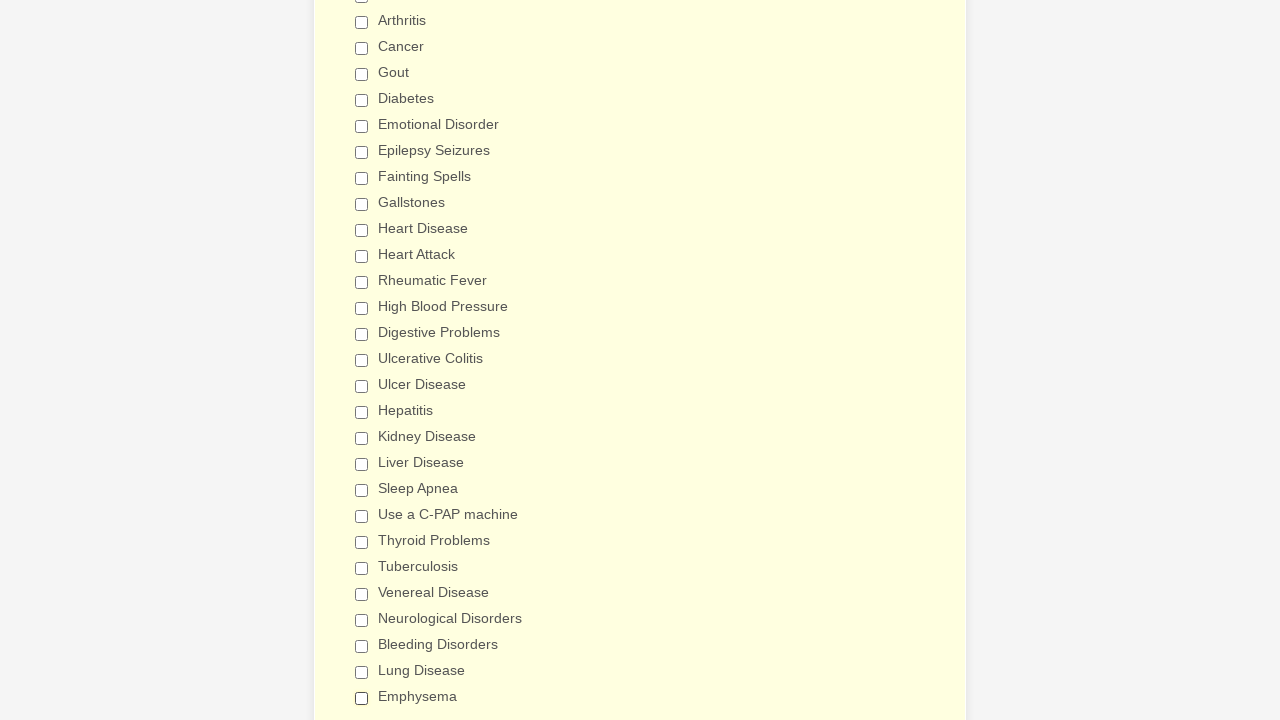

Verified a checkbox is deselected
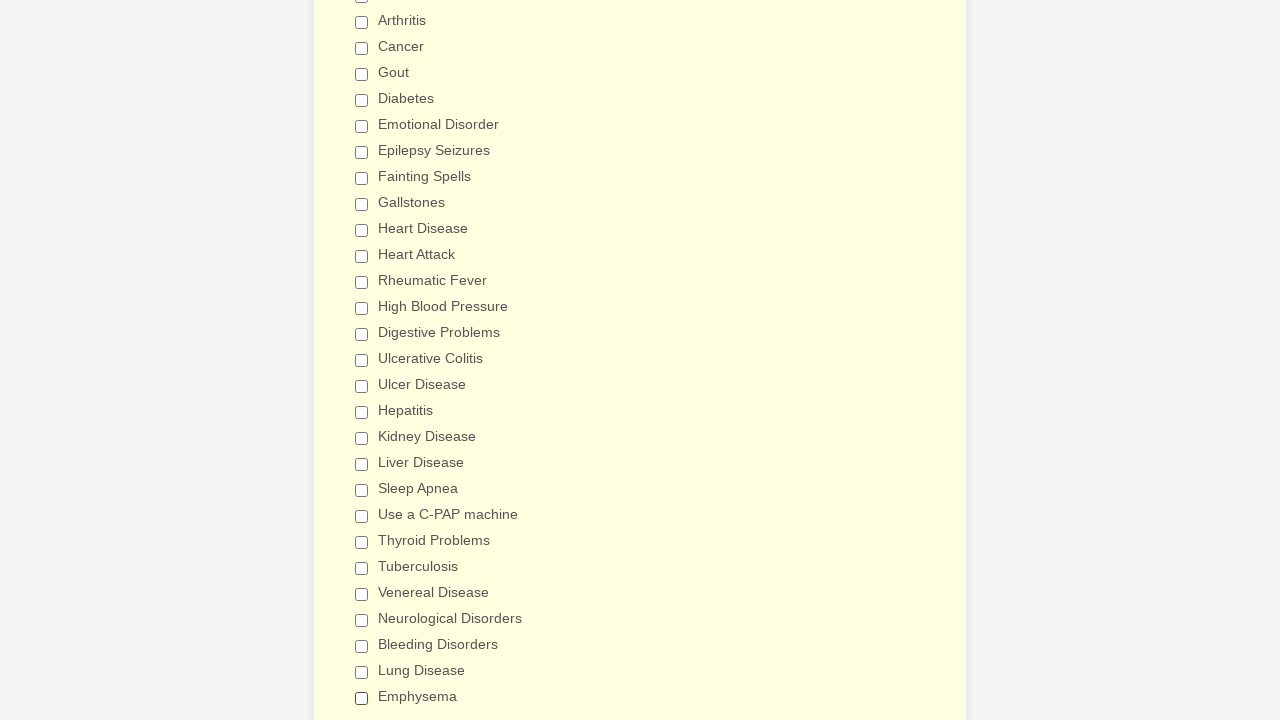

Verified a checkbox is deselected
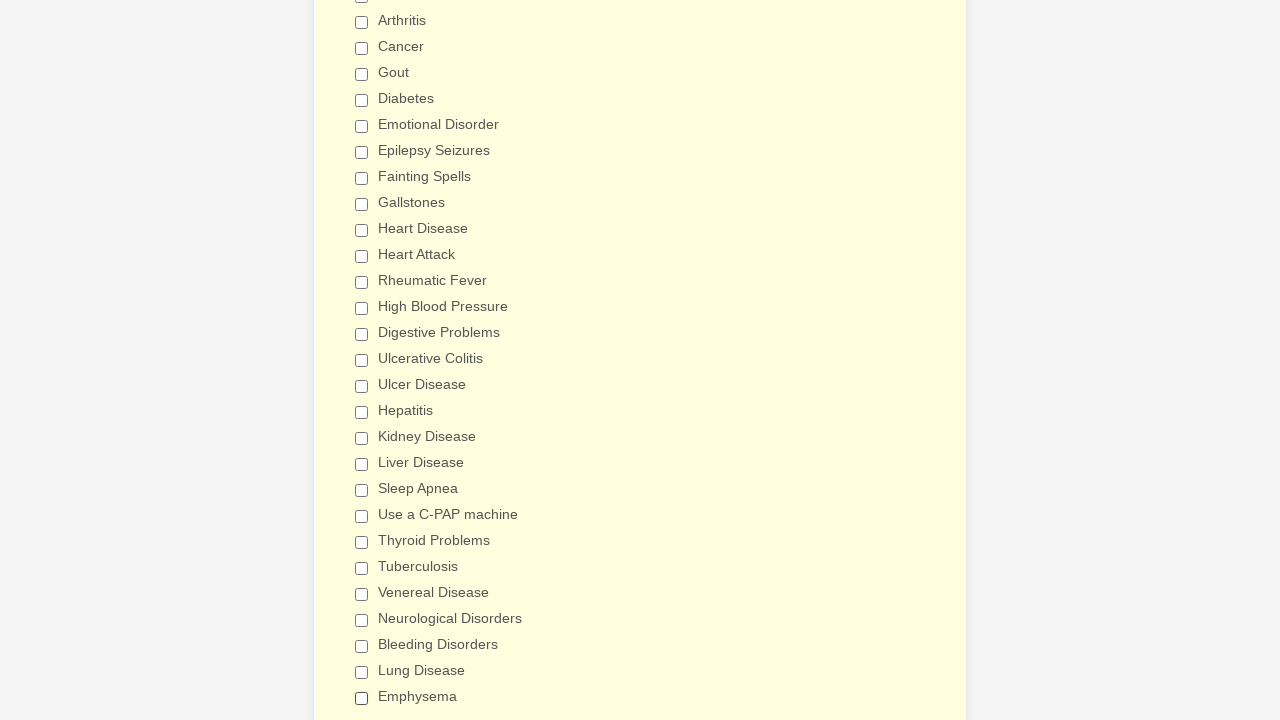

Verified a checkbox is deselected
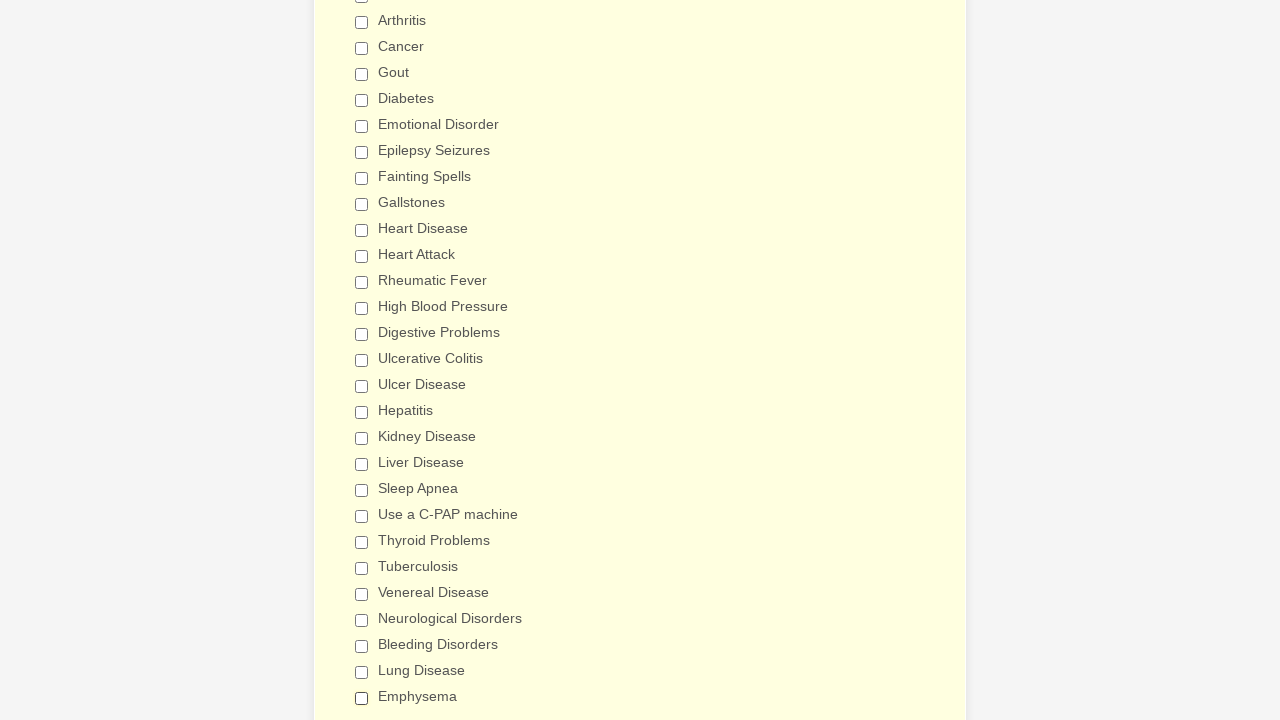

Verified a checkbox is deselected
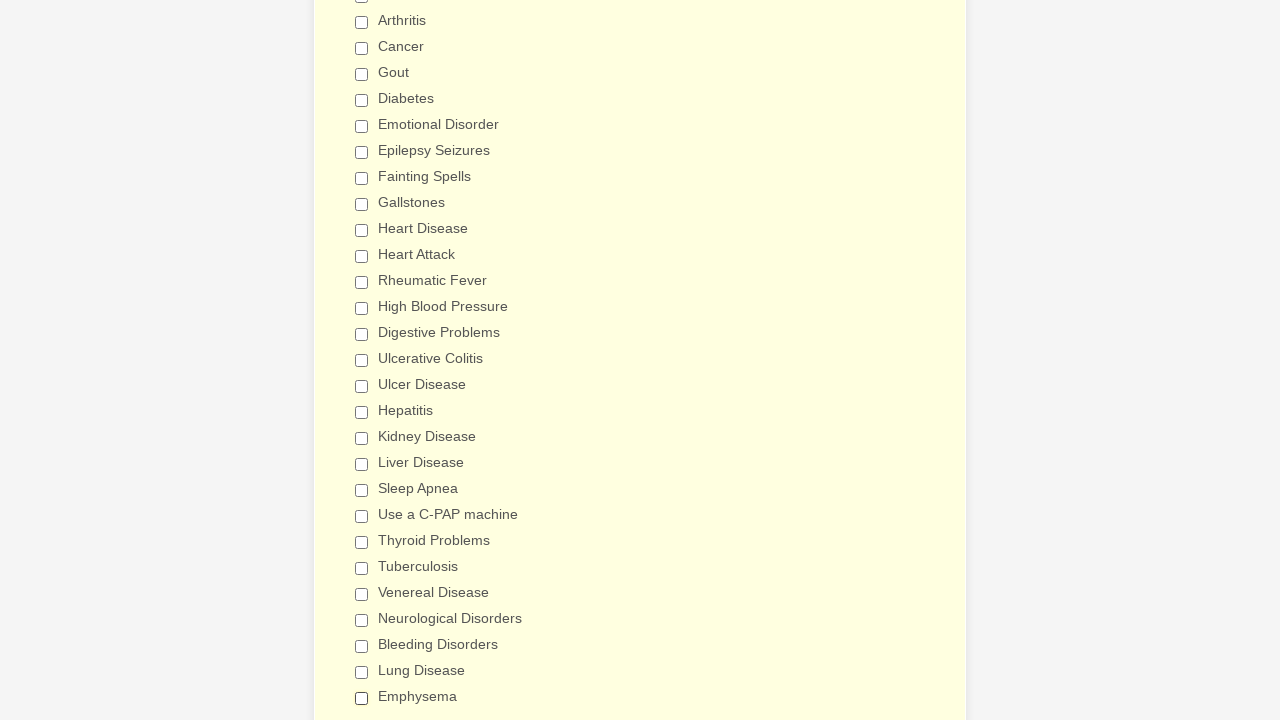

Verified a checkbox is deselected
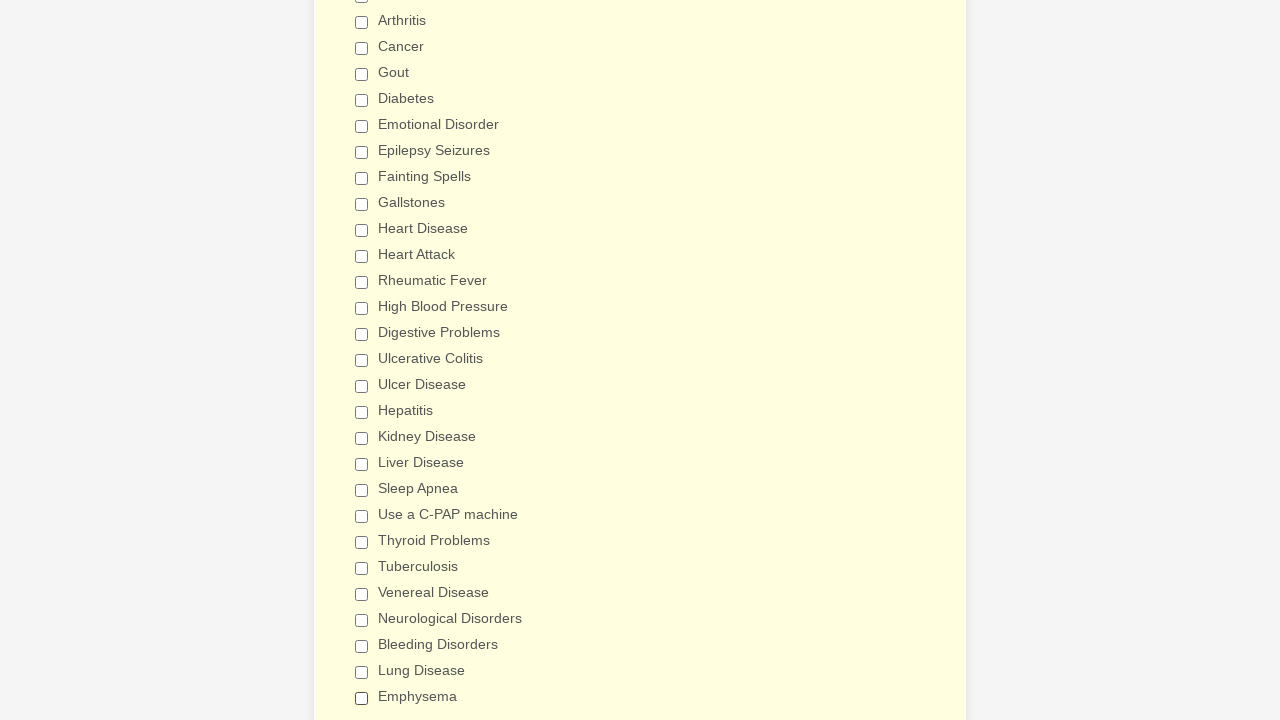

Verified a checkbox is deselected
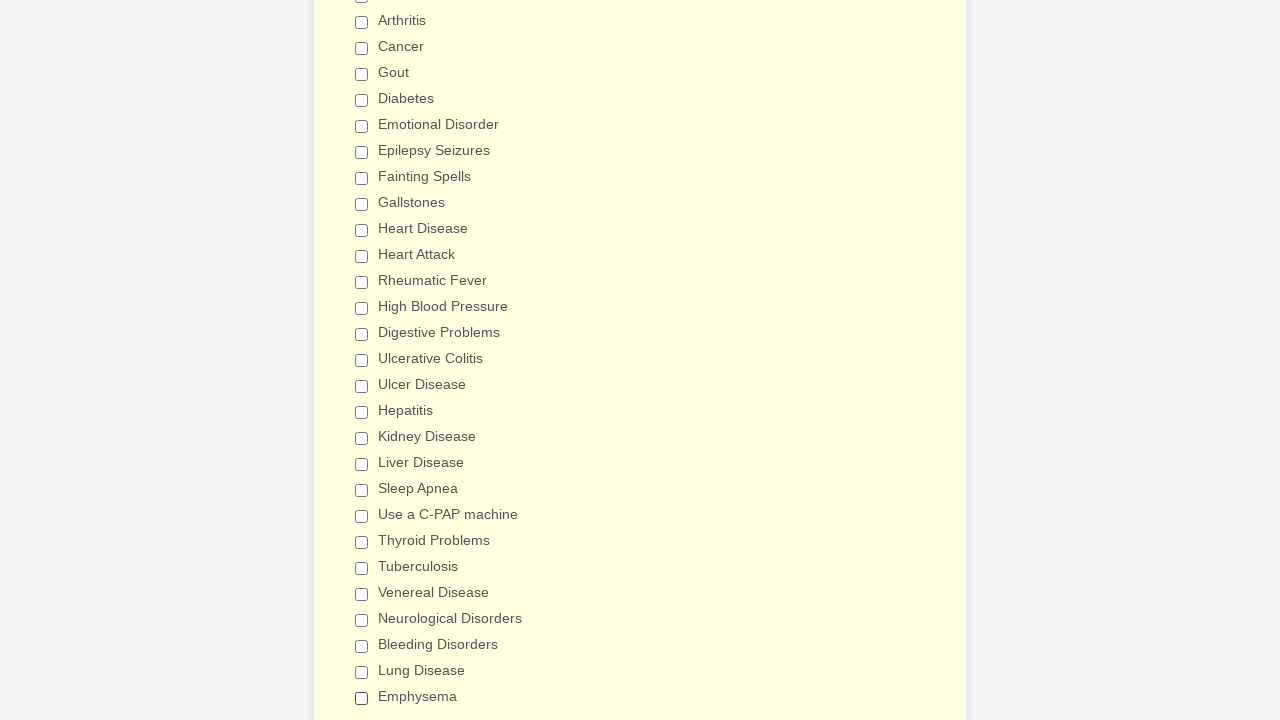

Verified a checkbox is deselected
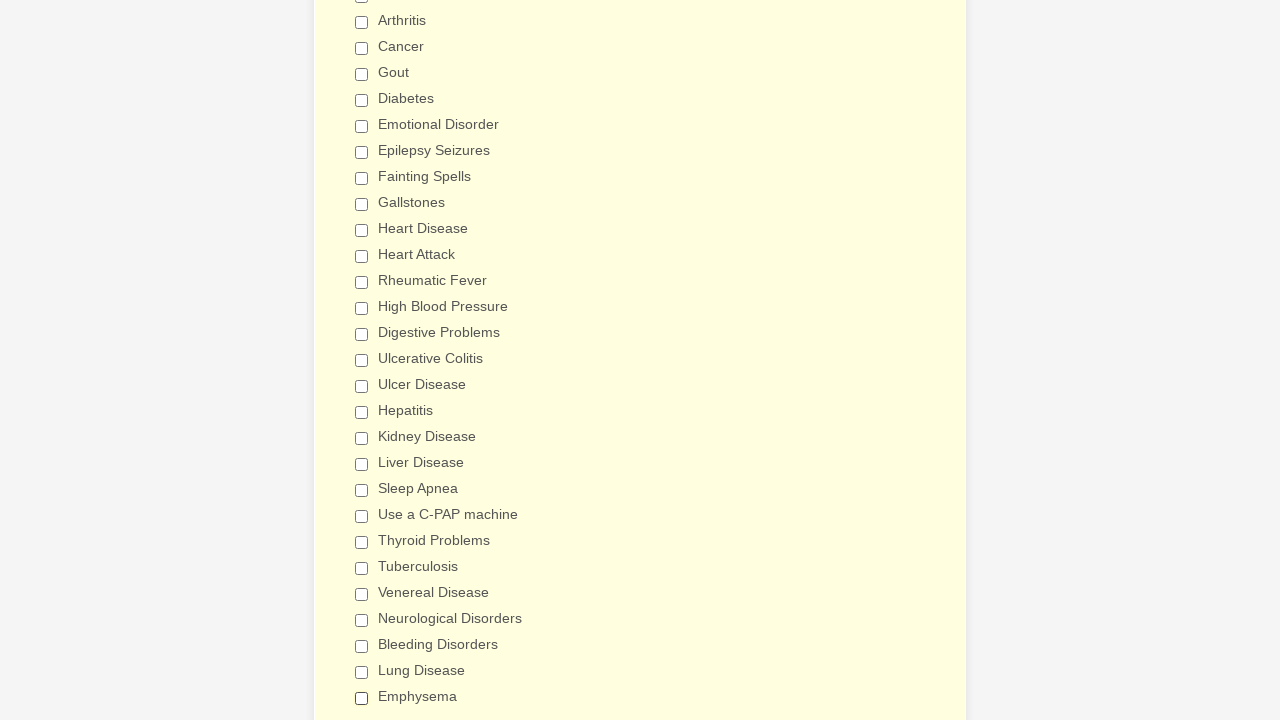

Verified a checkbox is deselected
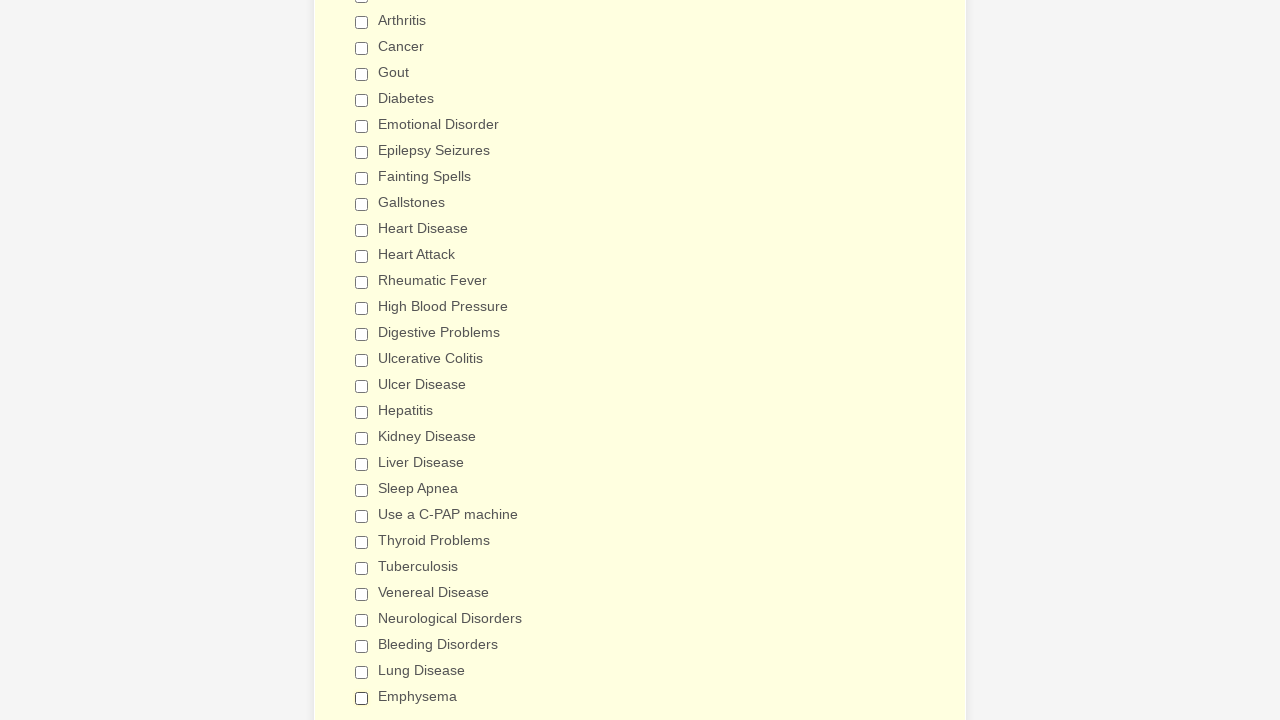

Verified a checkbox is deselected
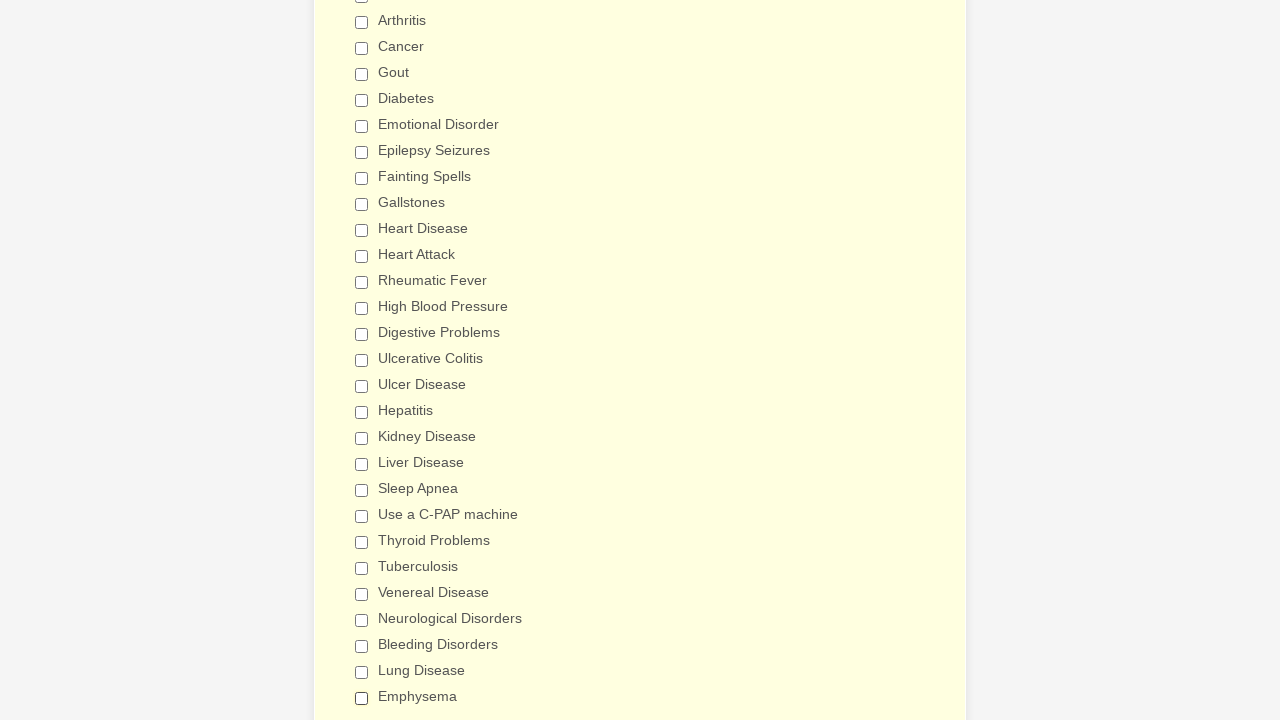

Verified a checkbox is deselected
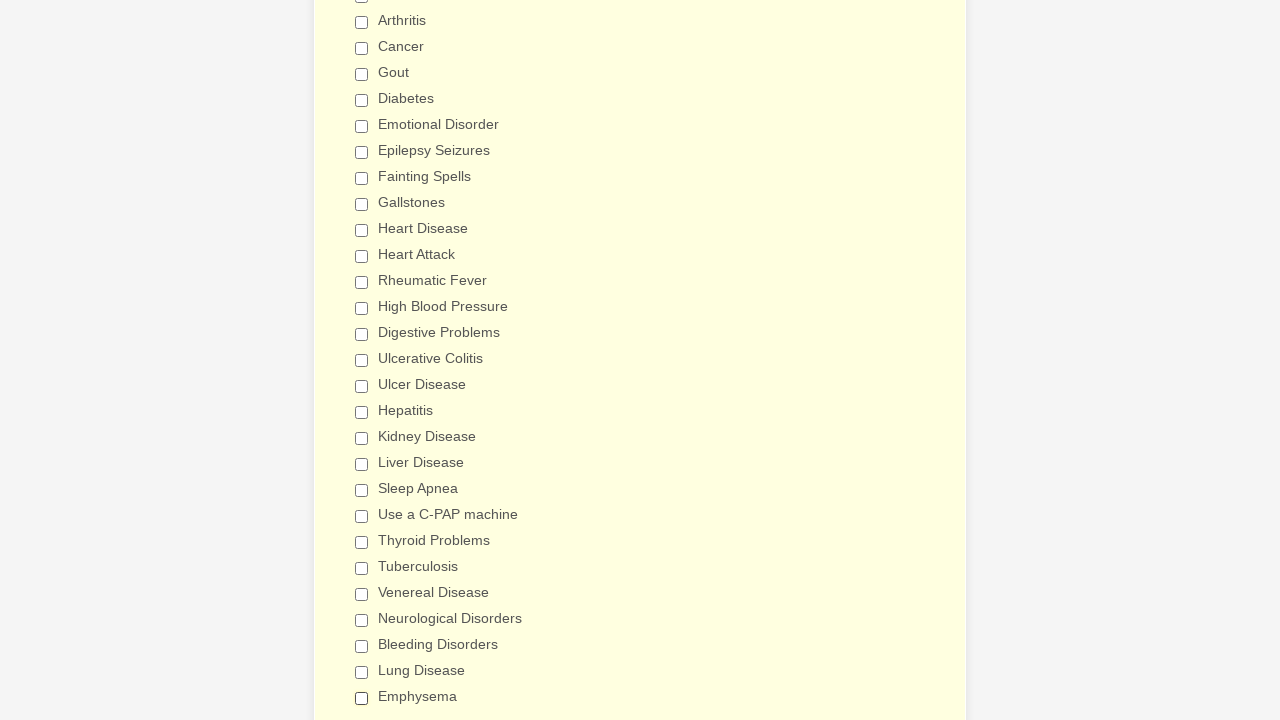

Verified a checkbox is deselected
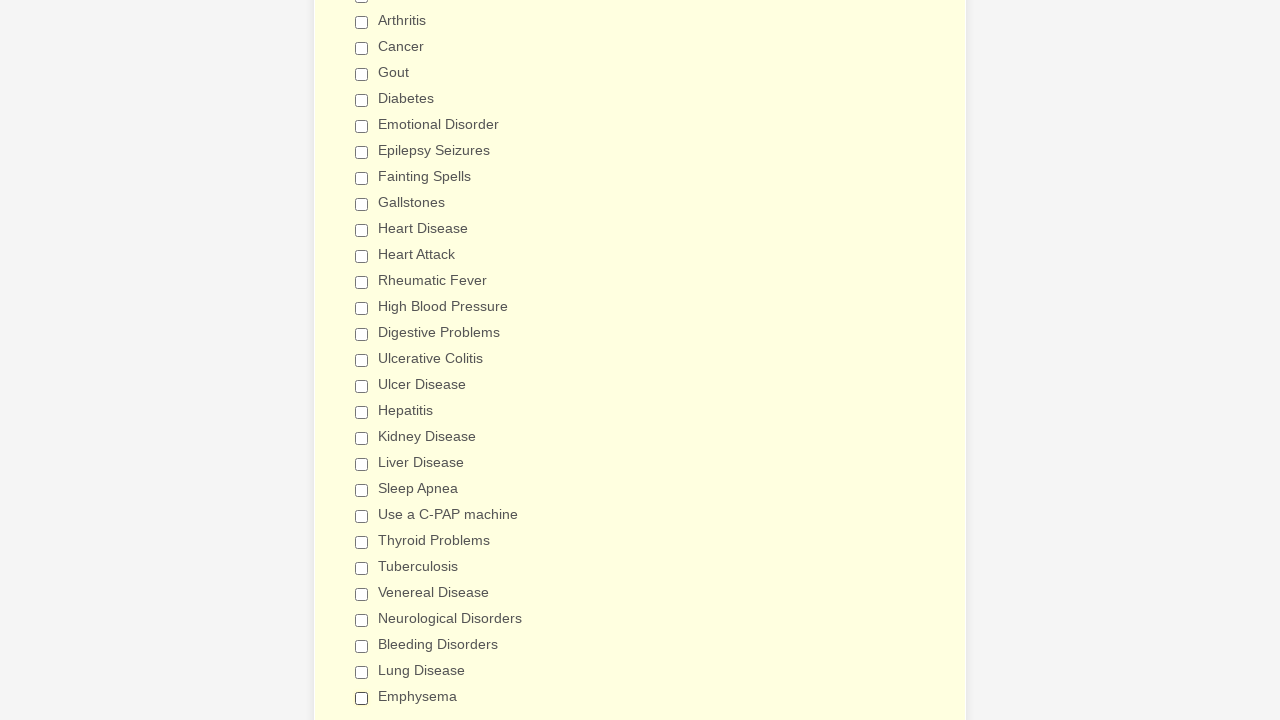

Verified a checkbox is deselected
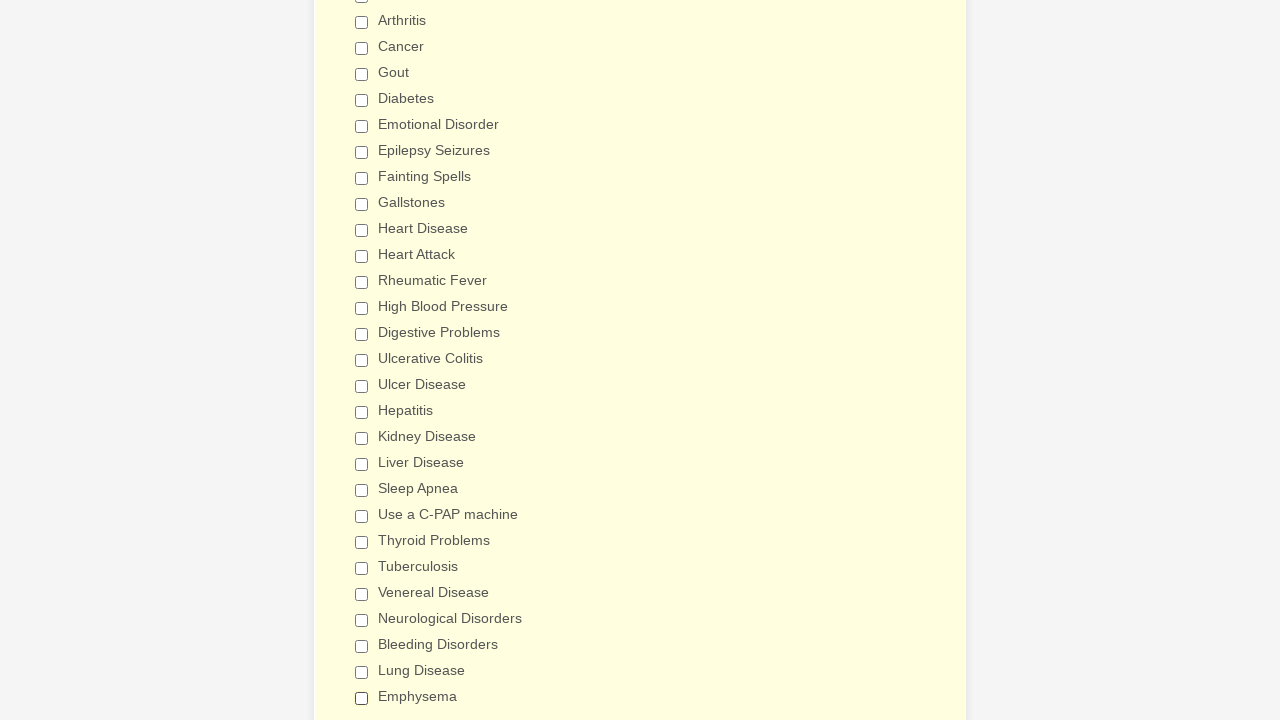

Verified a checkbox is deselected
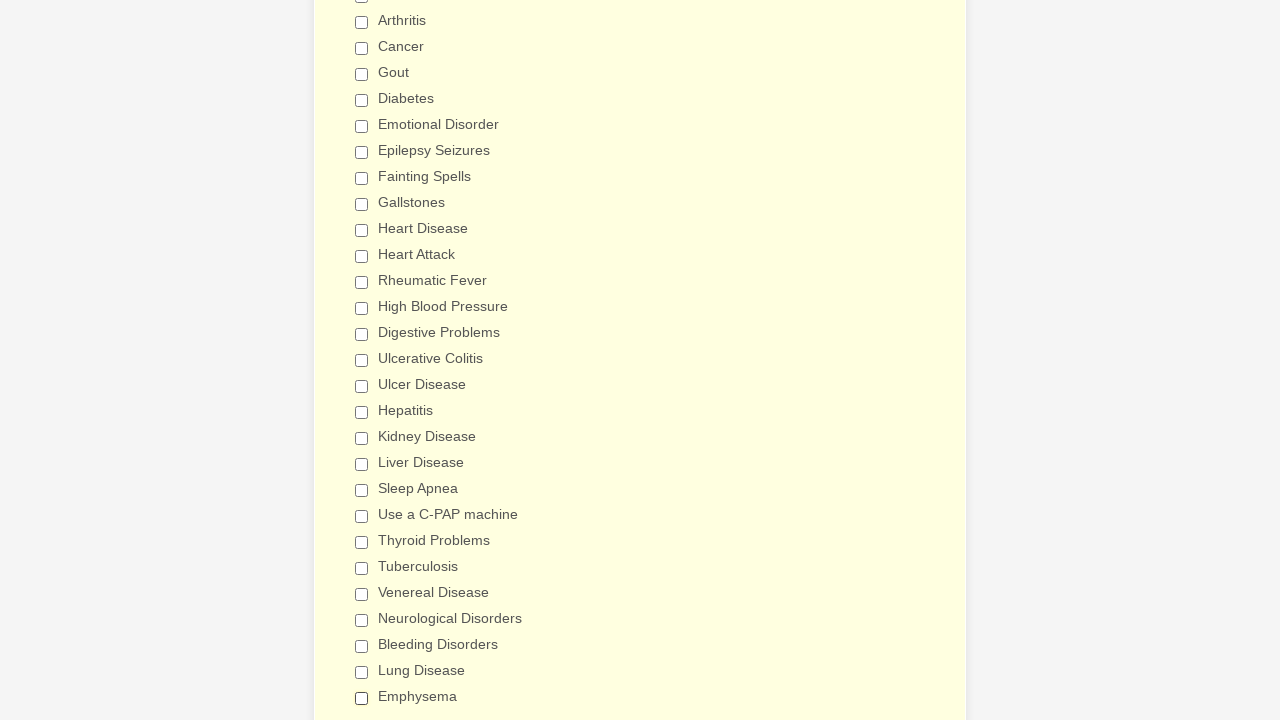

Verified a checkbox is deselected
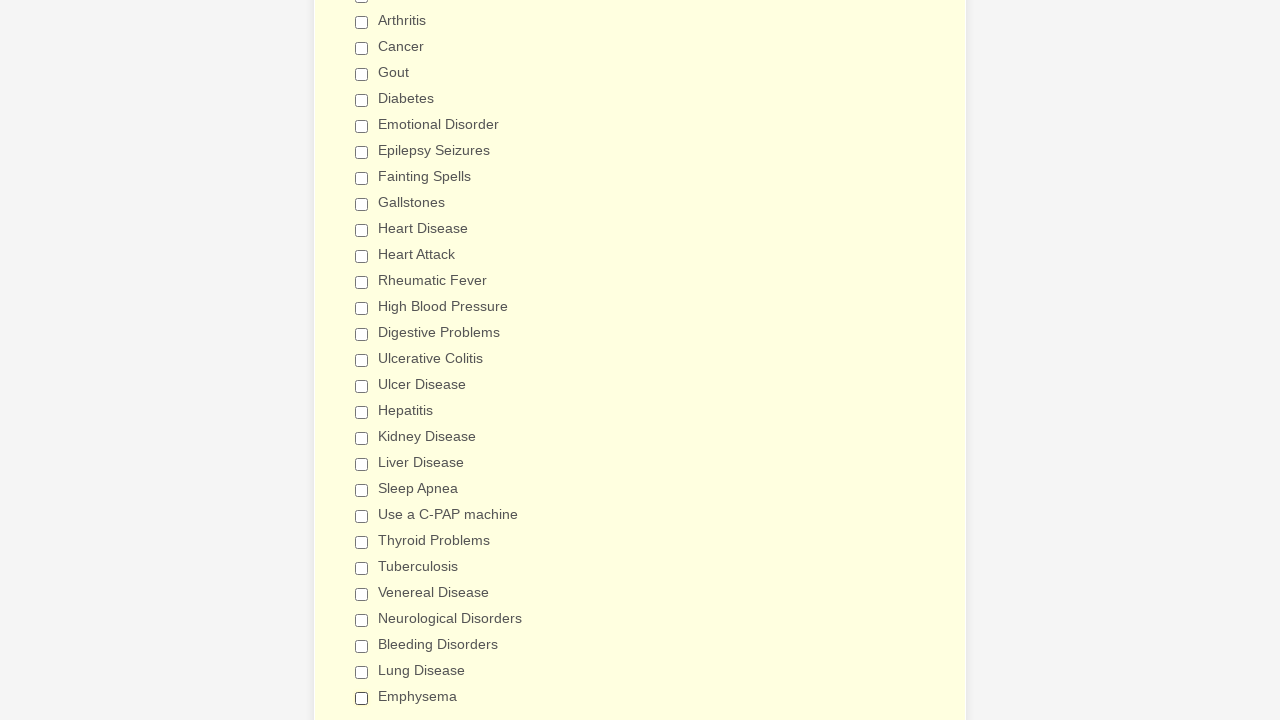

Verified a checkbox is deselected
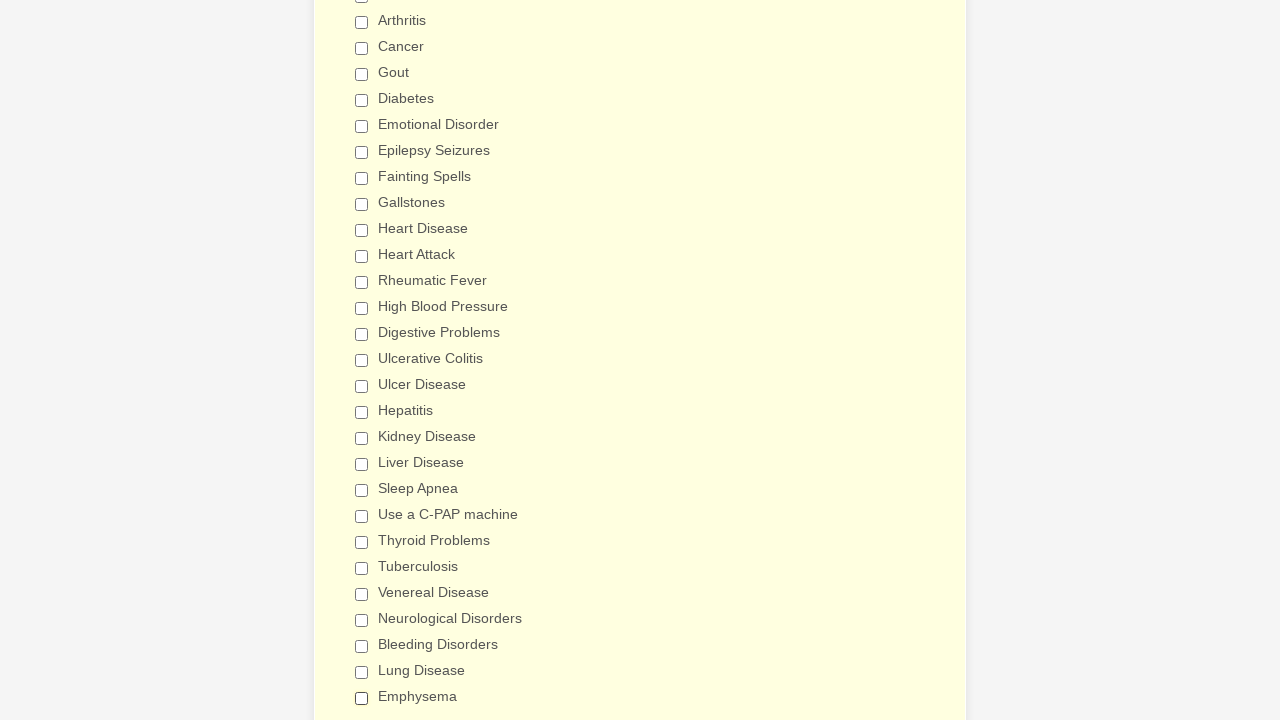

Verified a checkbox is deselected
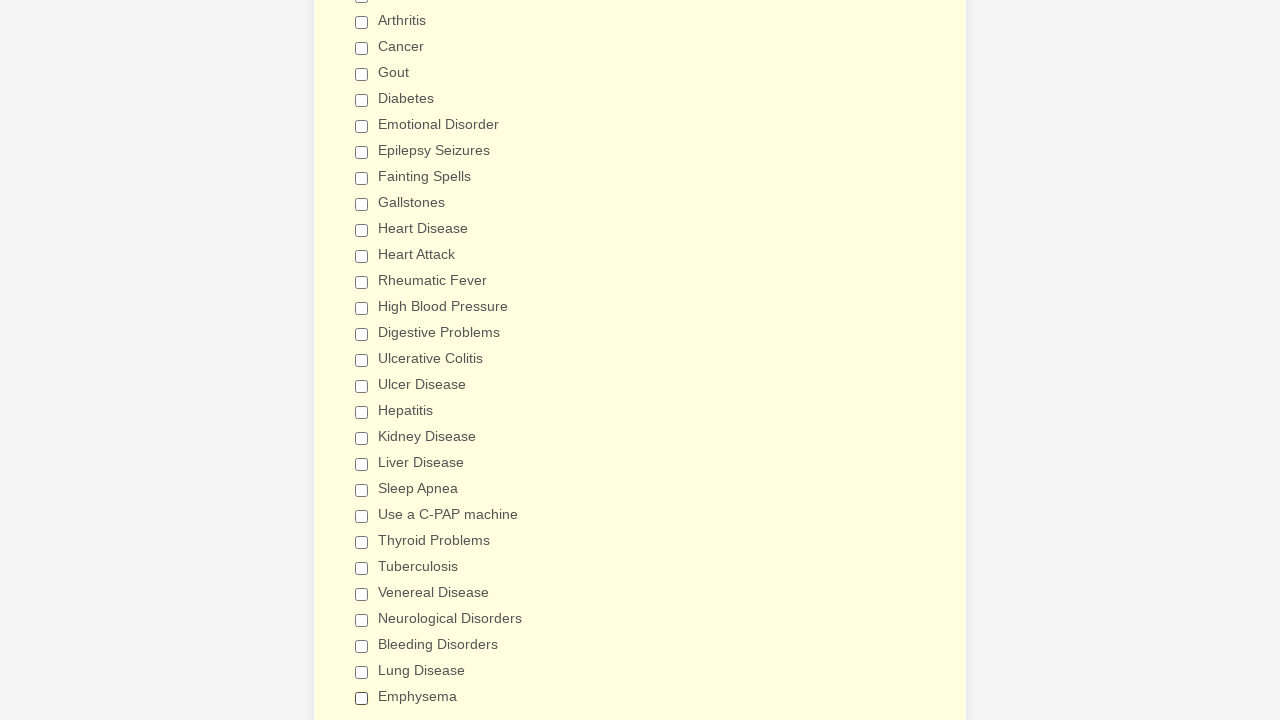

Verified a checkbox is deselected
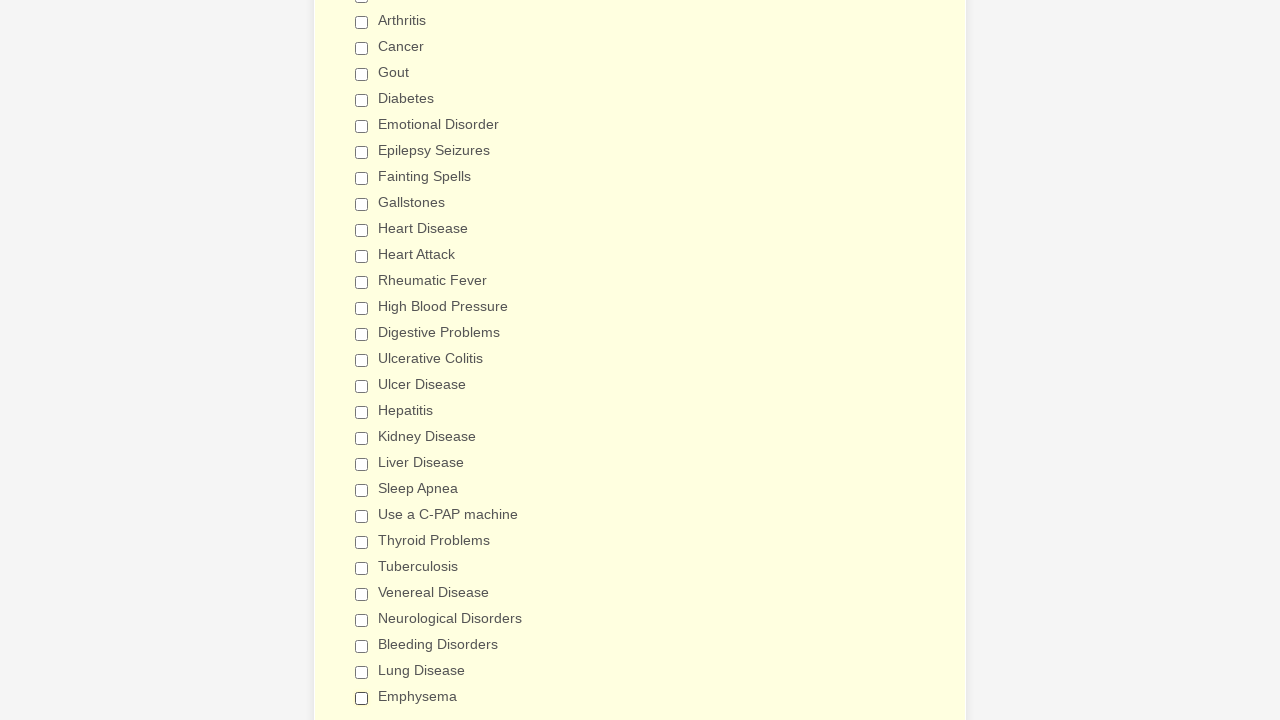

Verified a checkbox is deselected
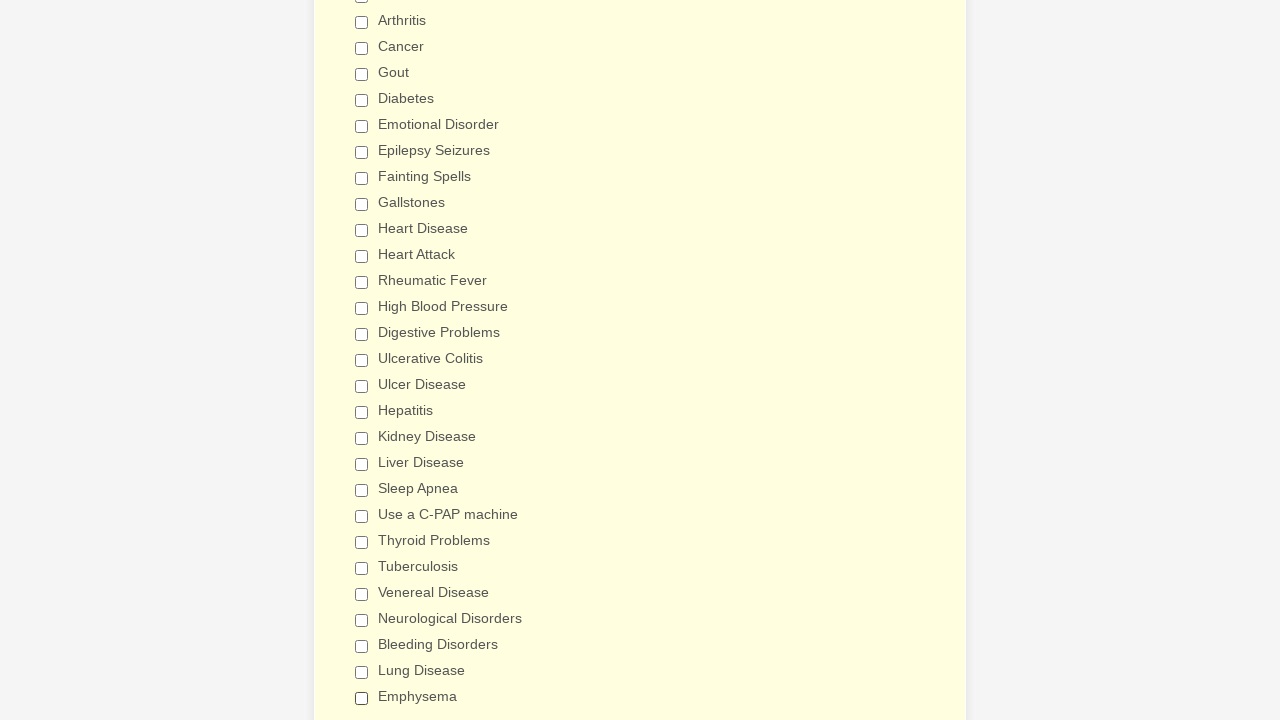

Verified a checkbox is deselected
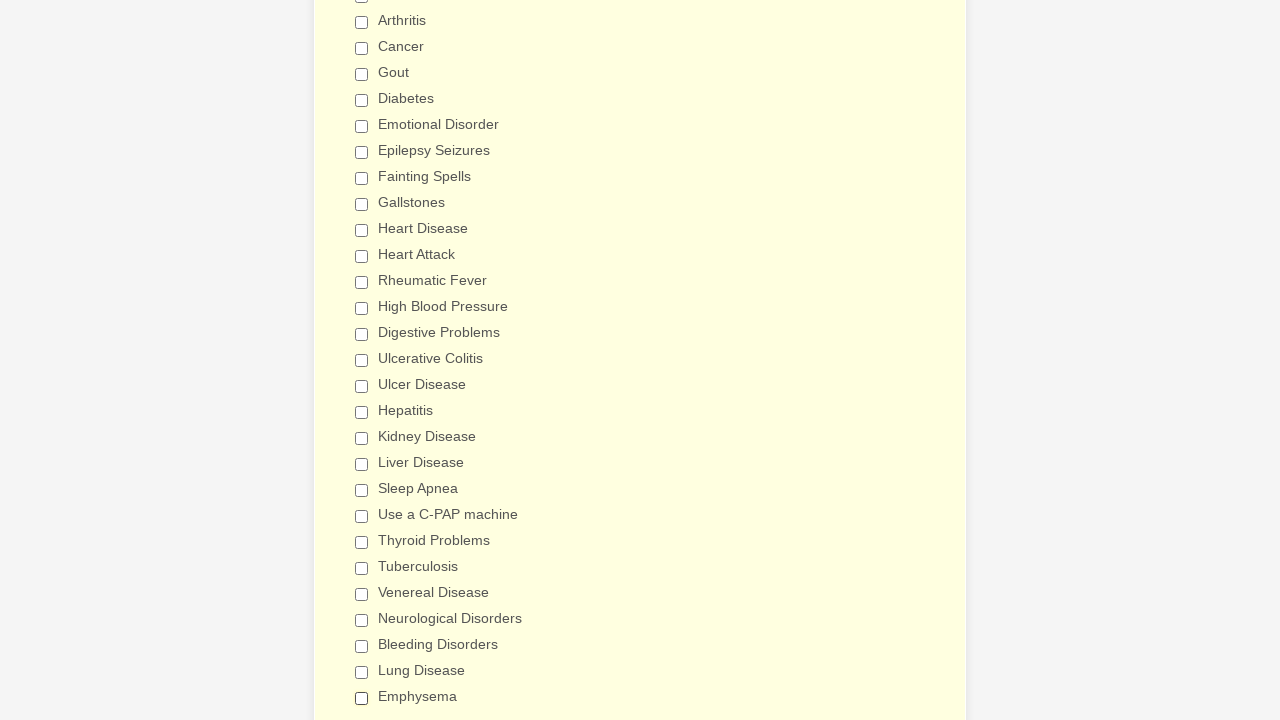

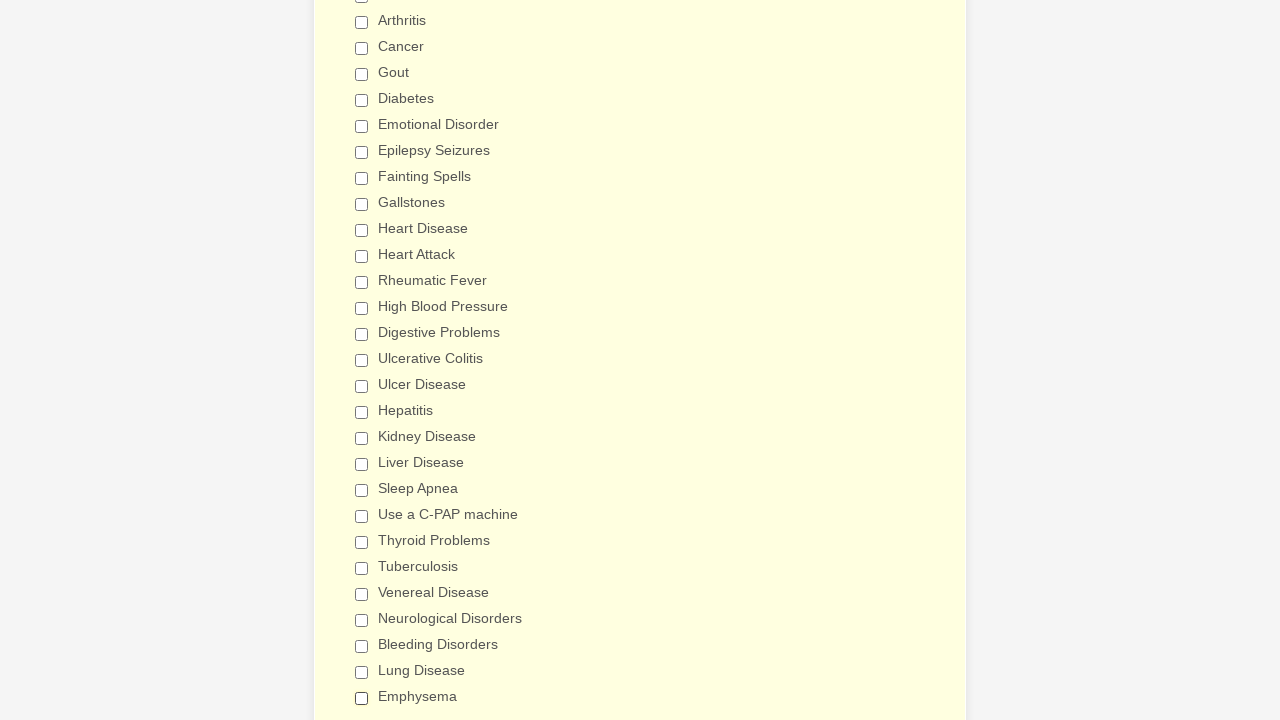